Tests filling out a large form with multiple text input fields and submitting it by clicking the submit button

Starting URL: http://suninjuly.github.io/huge_form.html

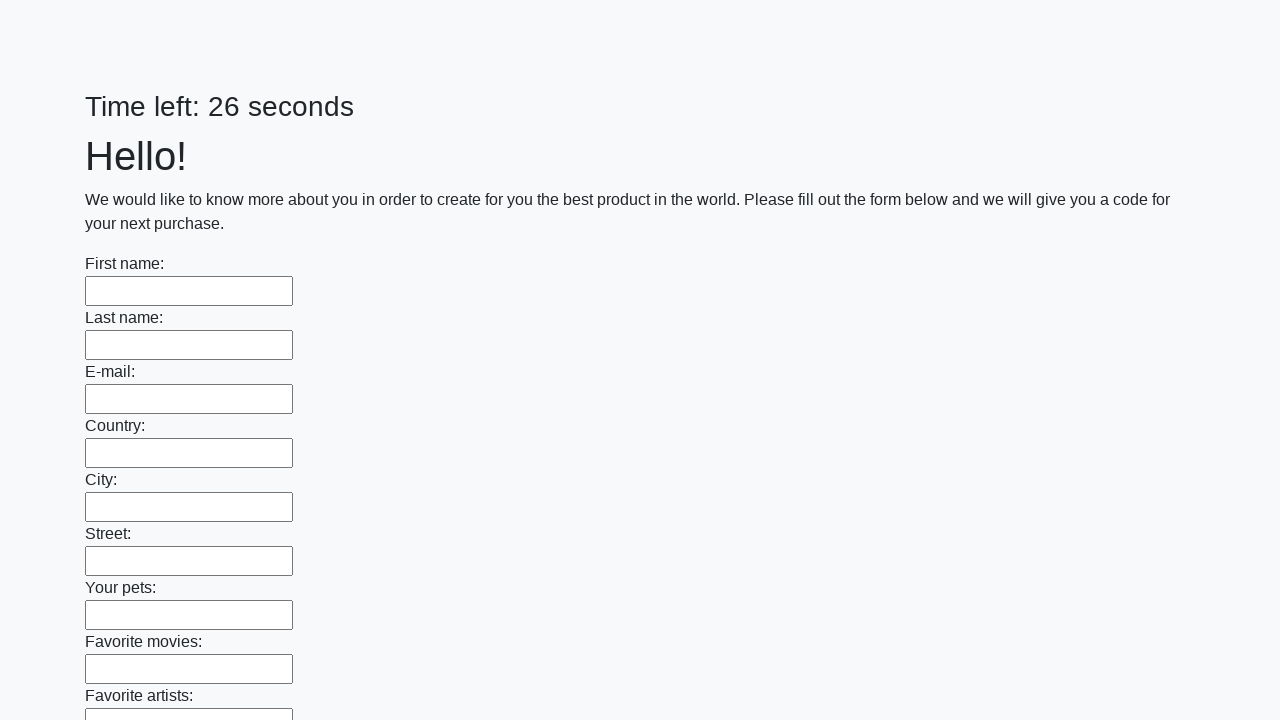

Navigated to huge form page
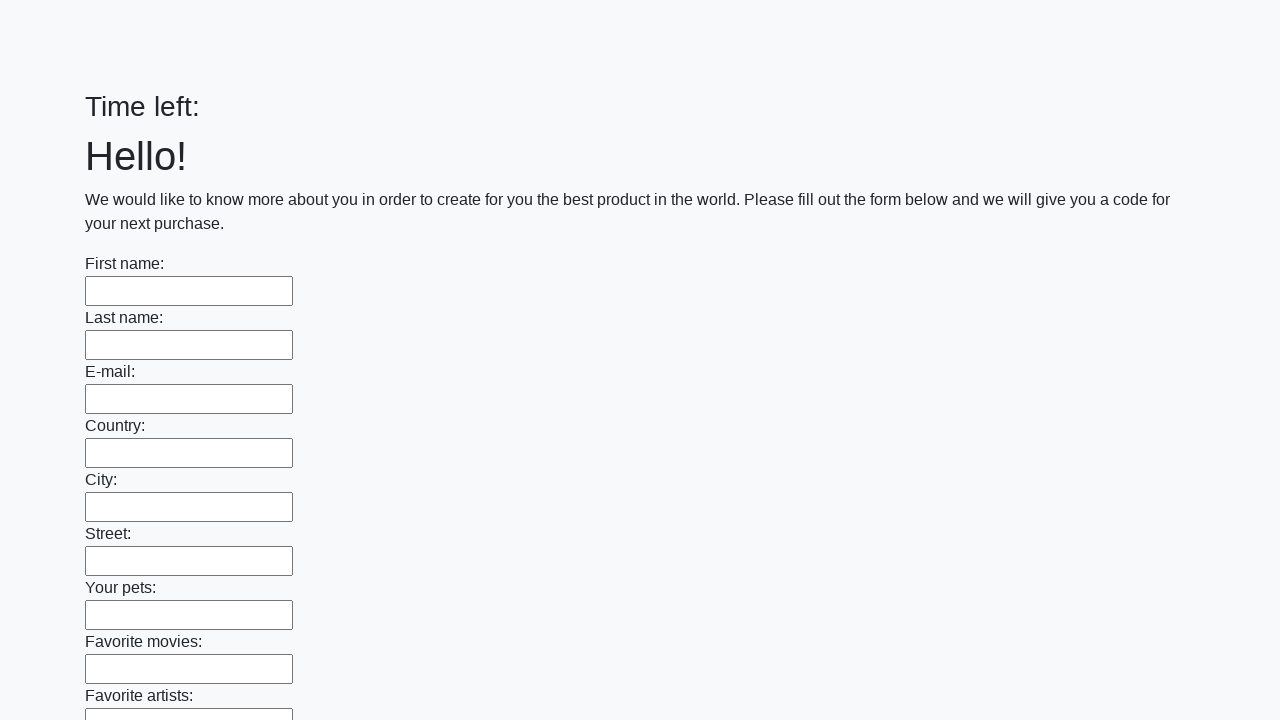

Located all text input fields on the form
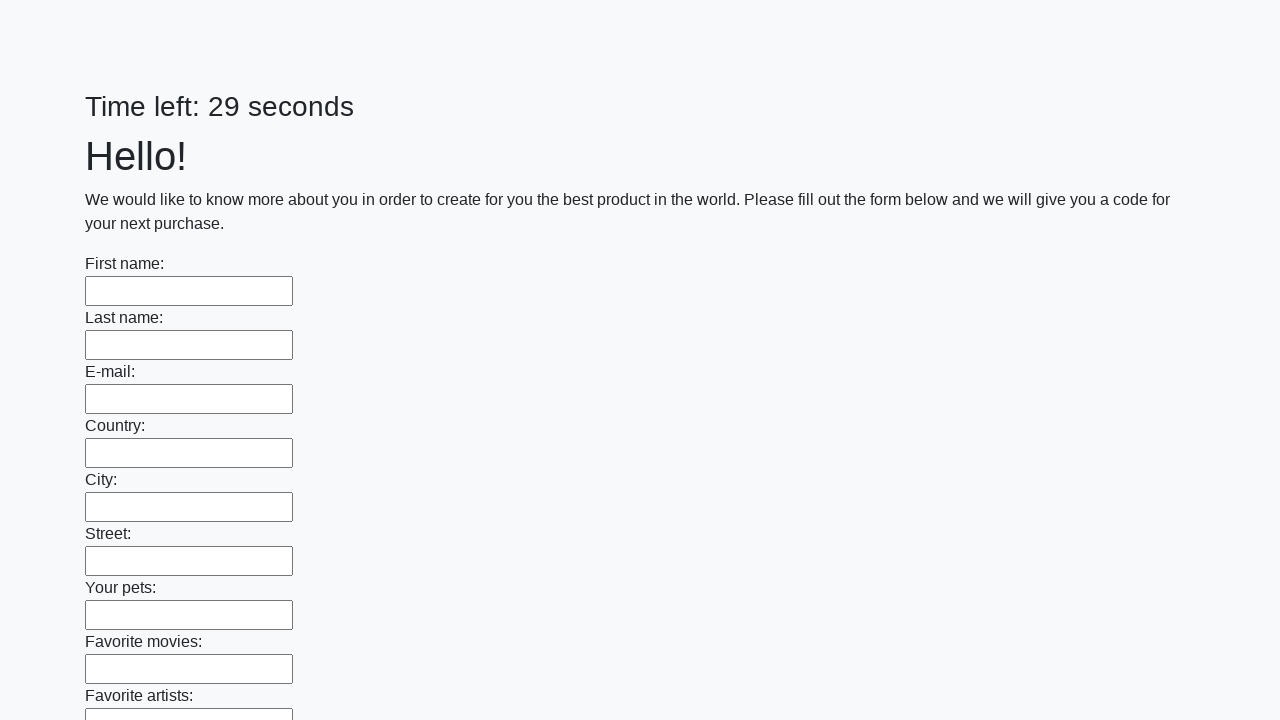

Filled a text input field with 'Мой ответ' on input[type=text] >> nth=0
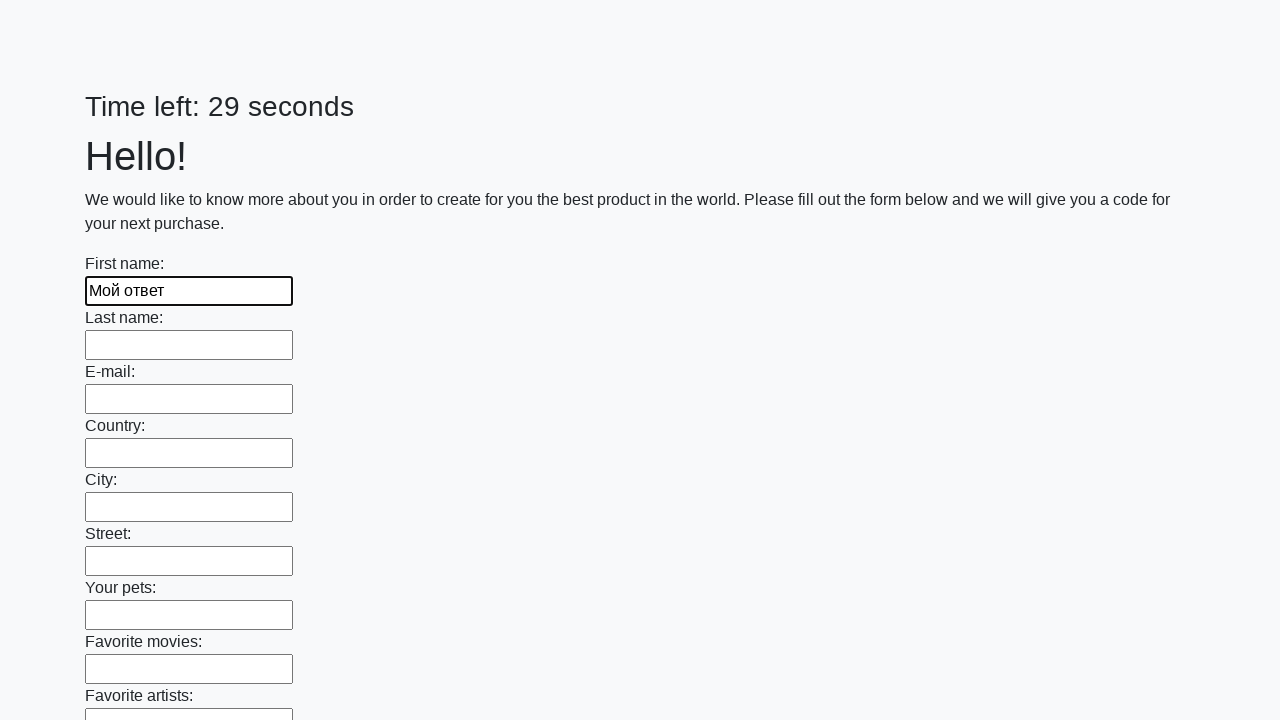

Filled a text input field with 'Мой ответ' on input[type=text] >> nth=1
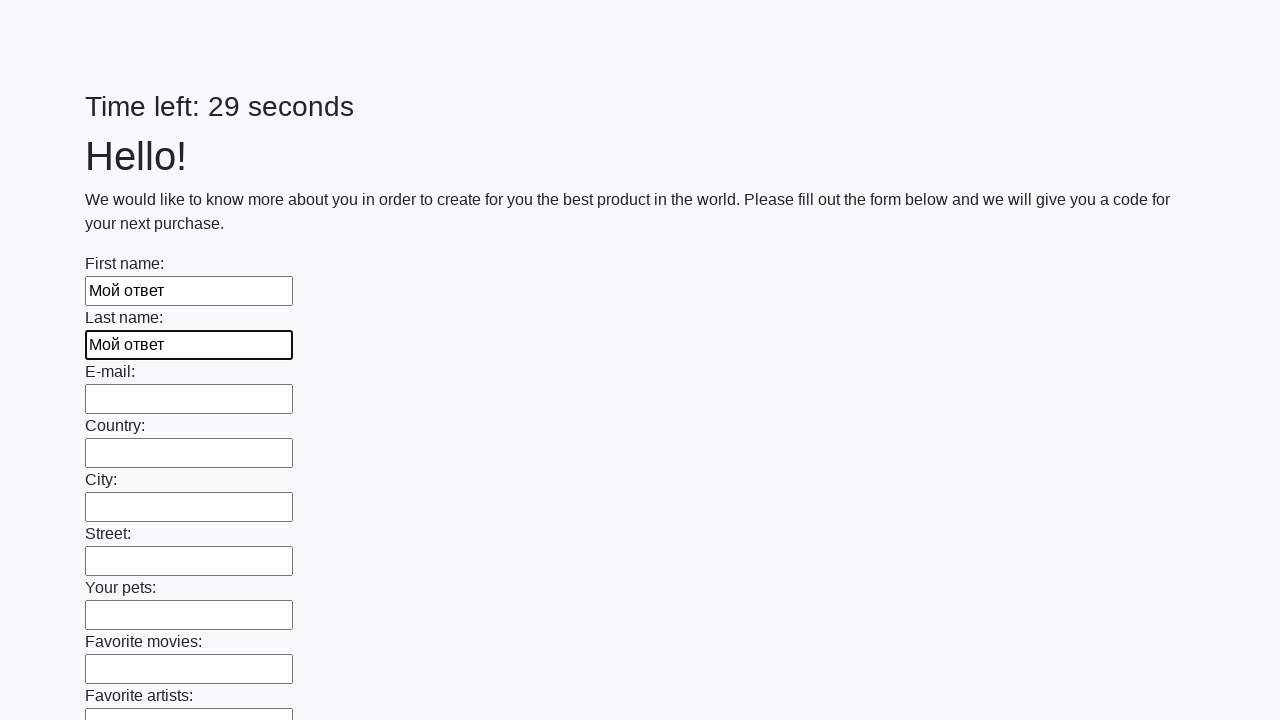

Filled a text input field with 'Мой ответ' on input[type=text] >> nth=2
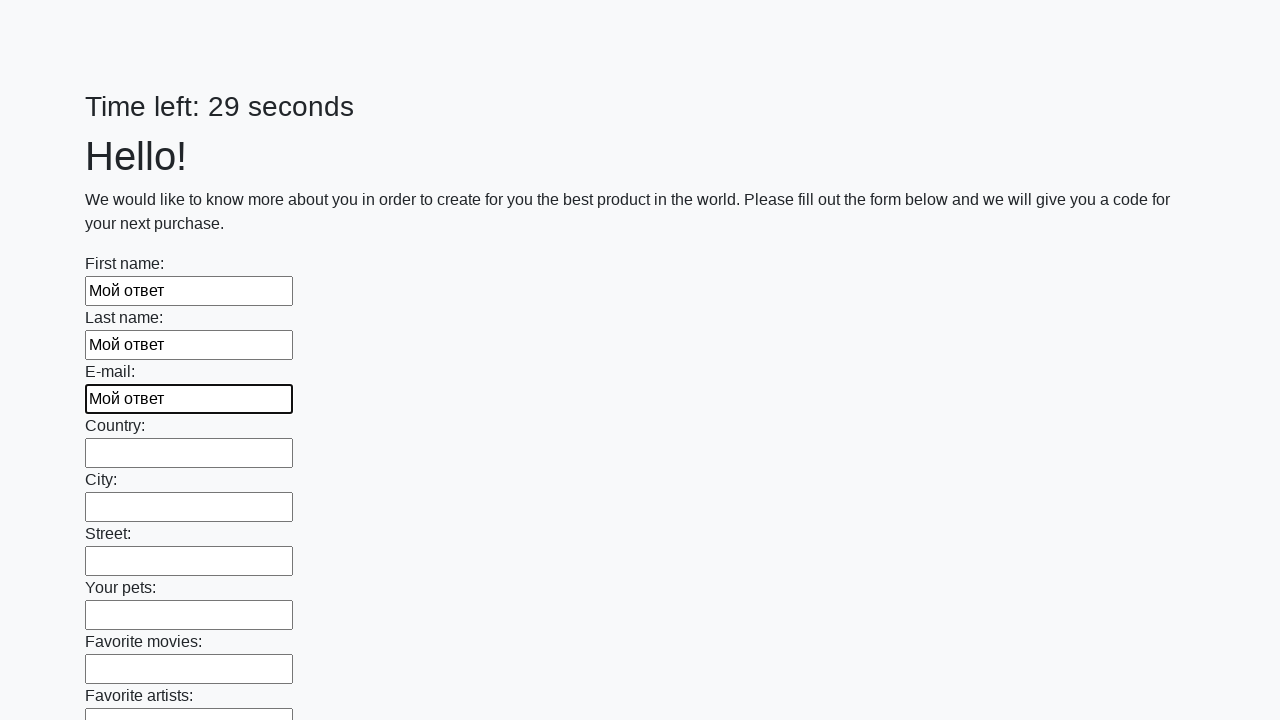

Filled a text input field with 'Мой ответ' on input[type=text] >> nth=3
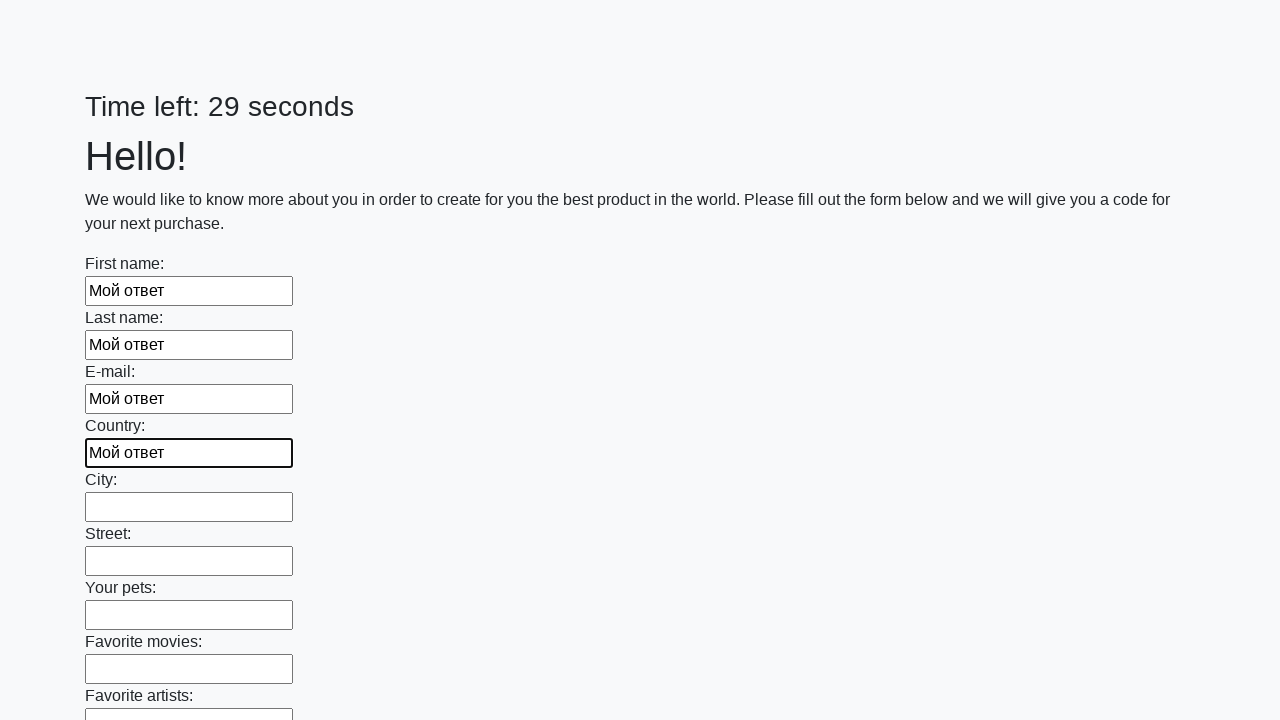

Filled a text input field with 'Мой ответ' on input[type=text] >> nth=4
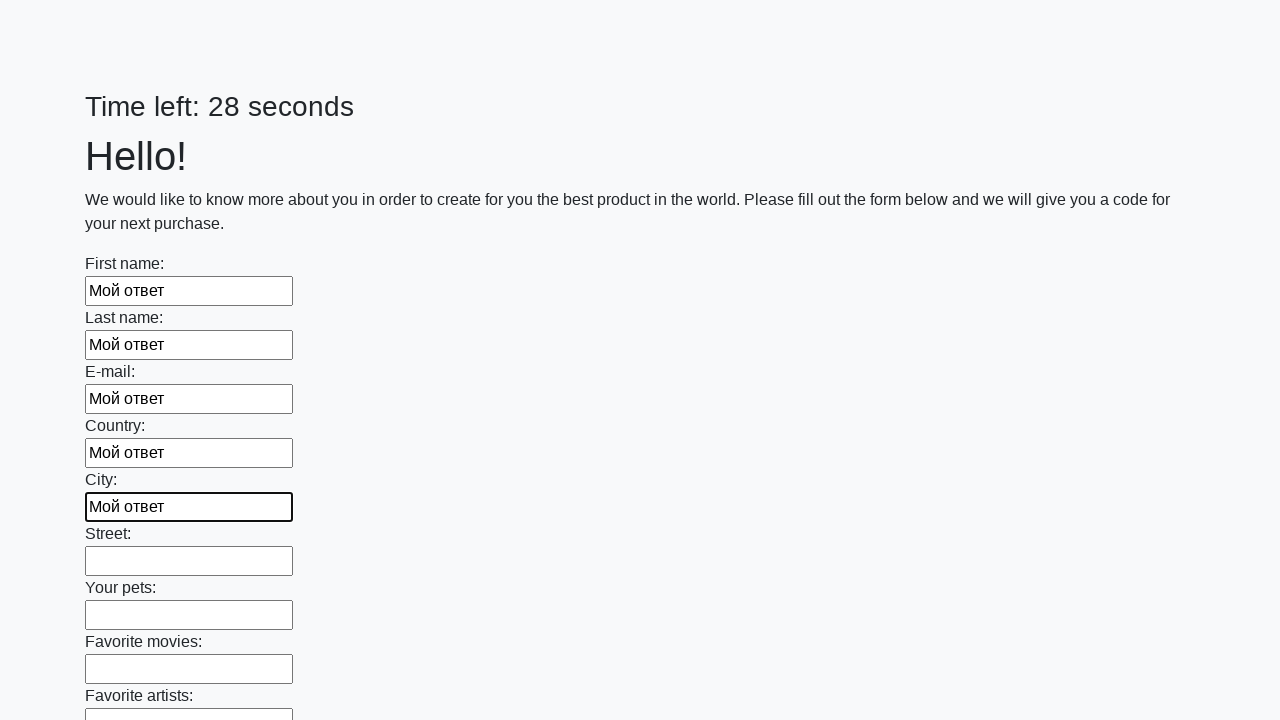

Filled a text input field with 'Мой ответ' on input[type=text] >> nth=5
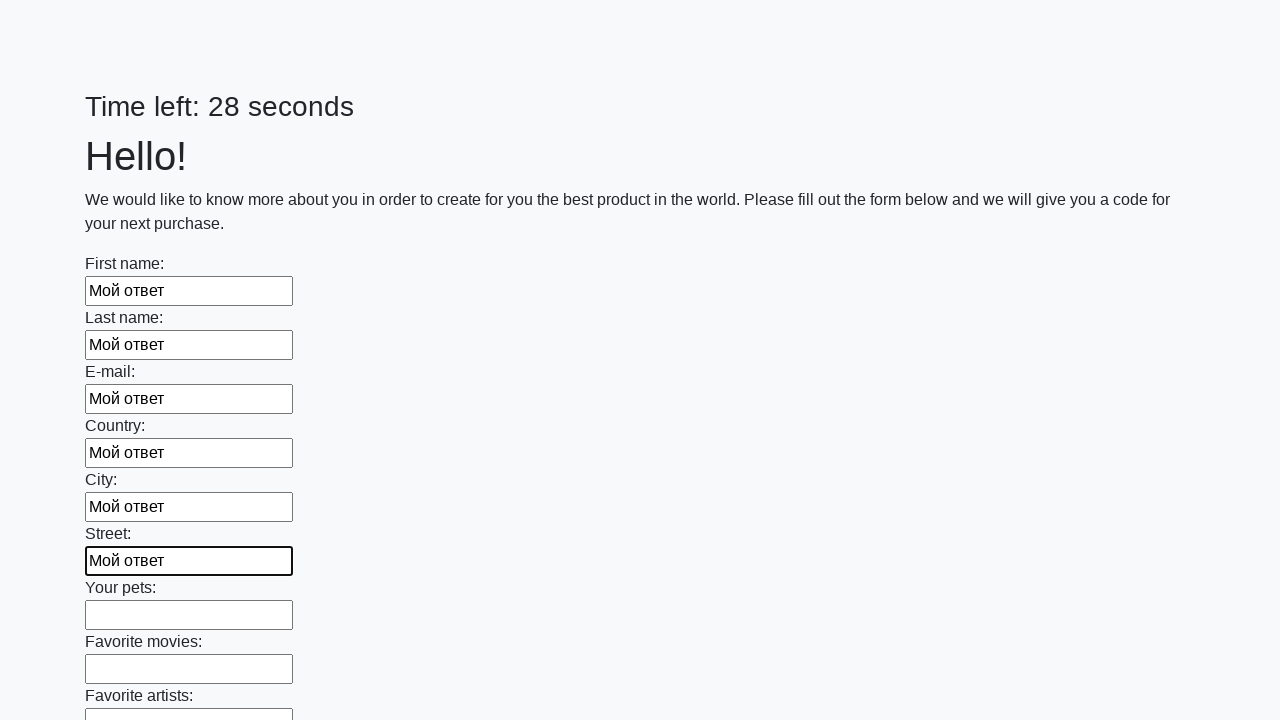

Filled a text input field with 'Мой ответ' on input[type=text] >> nth=6
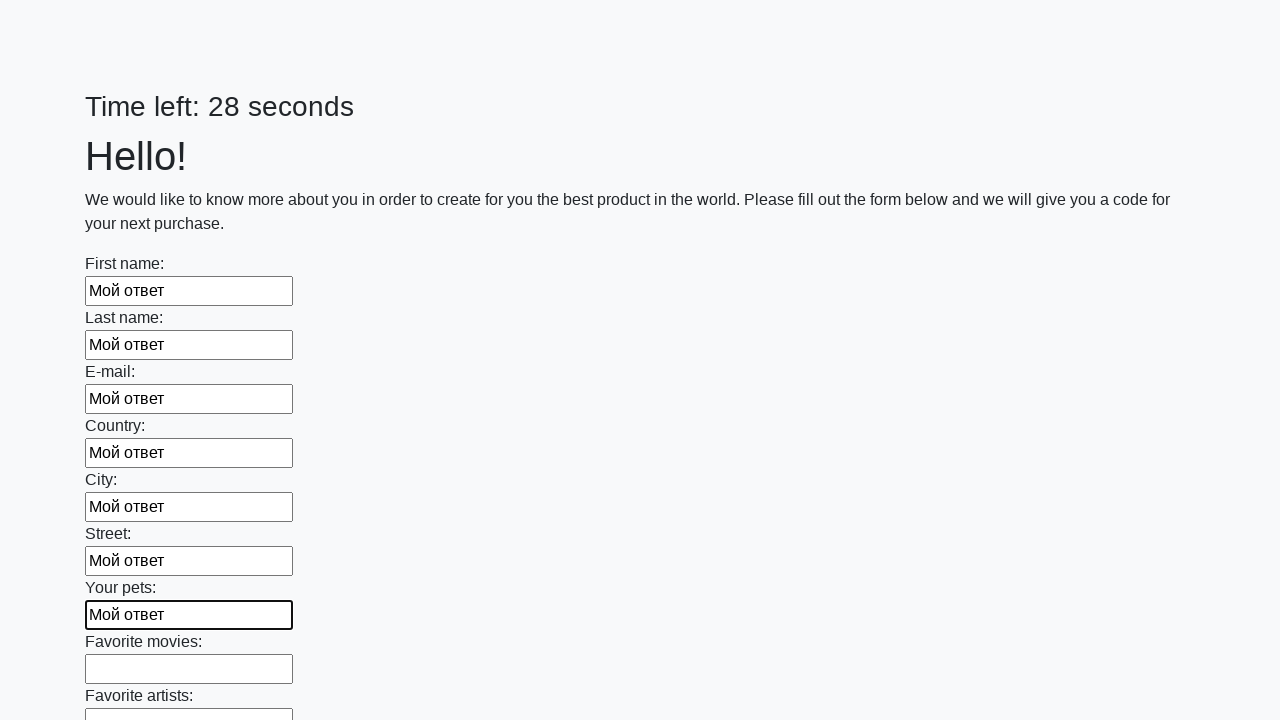

Filled a text input field with 'Мой ответ' on input[type=text] >> nth=7
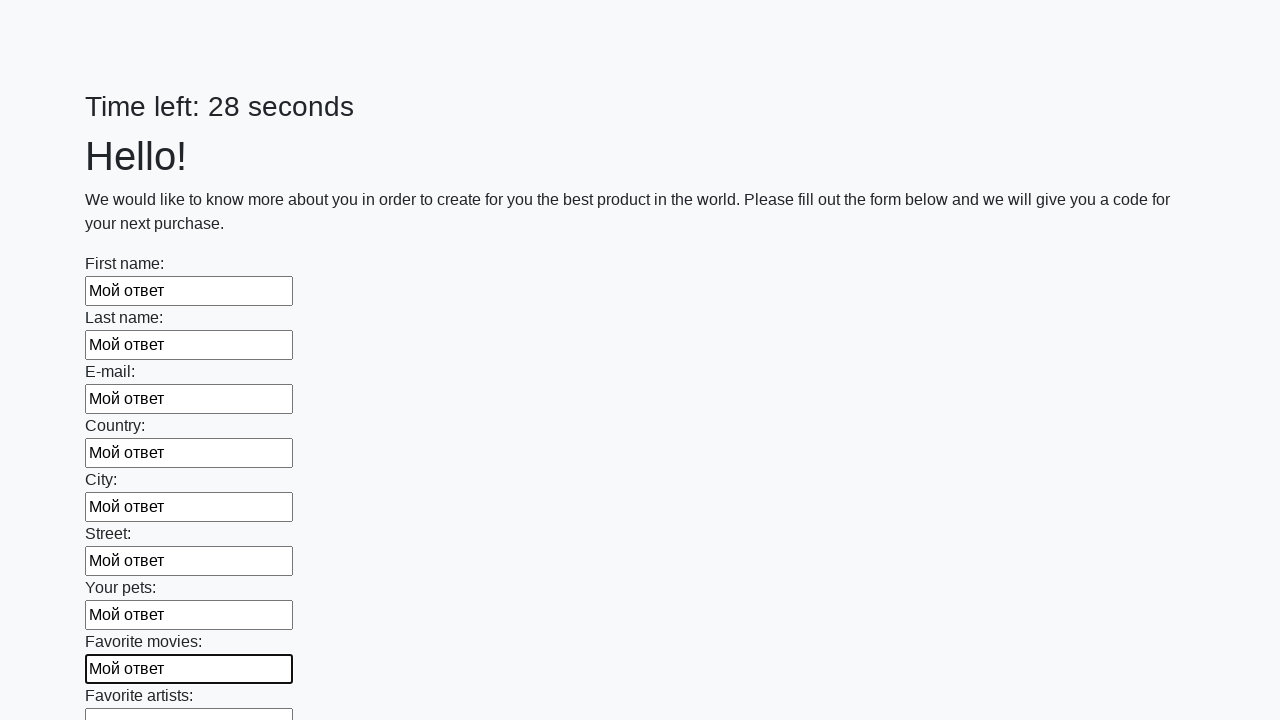

Filled a text input field with 'Мой ответ' on input[type=text] >> nth=8
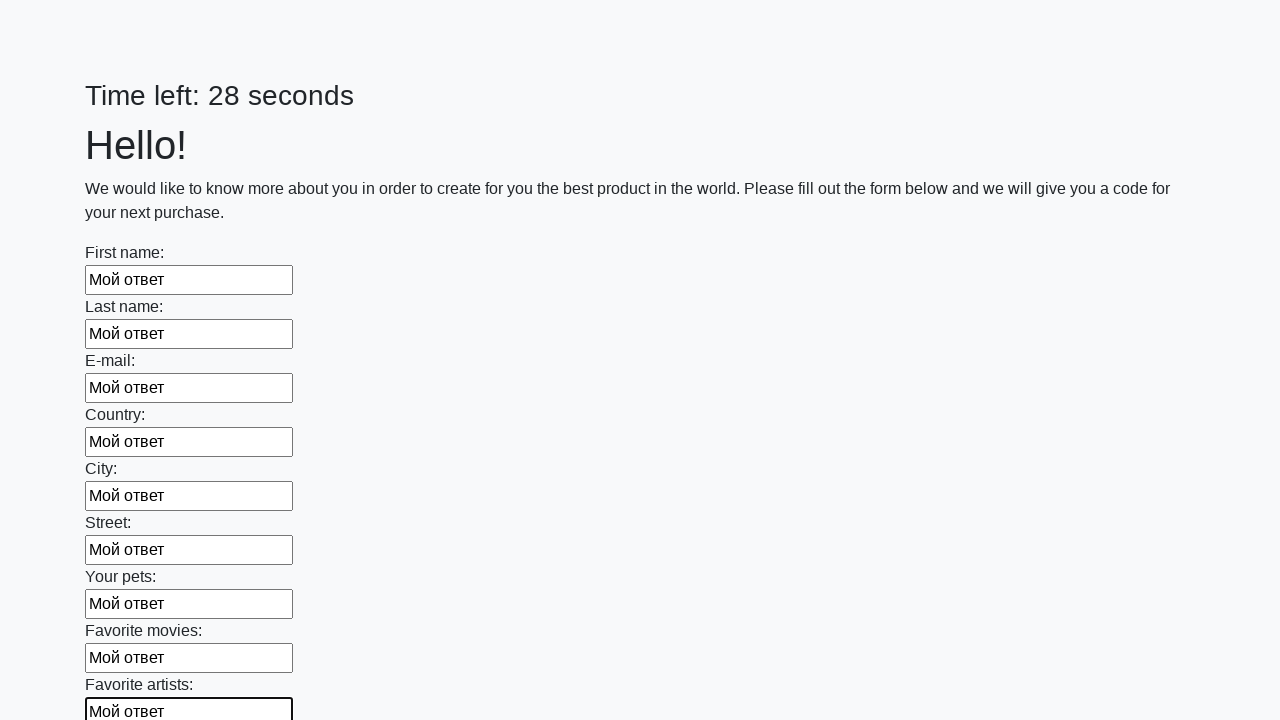

Filled a text input field with 'Мой ответ' on input[type=text] >> nth=9
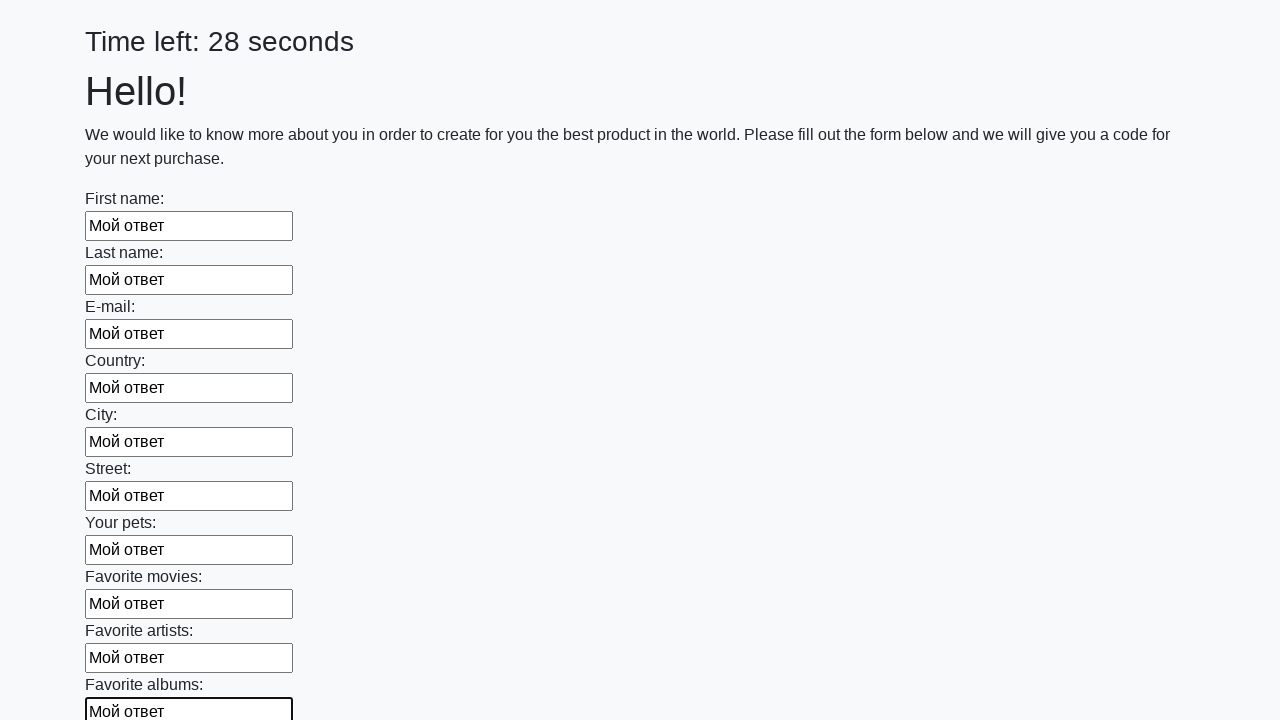

Filled a text input field with 'Мой ответ' on input[type=text] >> nth=10
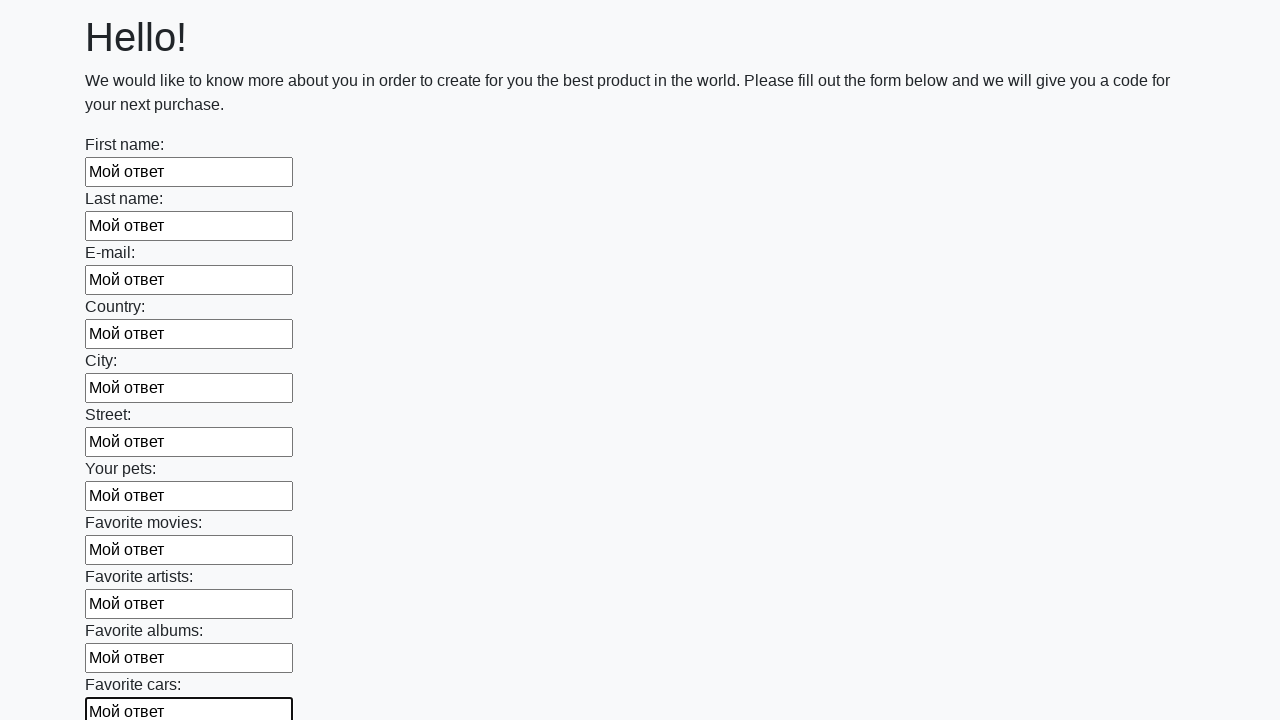

Filled a text input field with 'Мой ответ' on input[type=text] >> nth=11
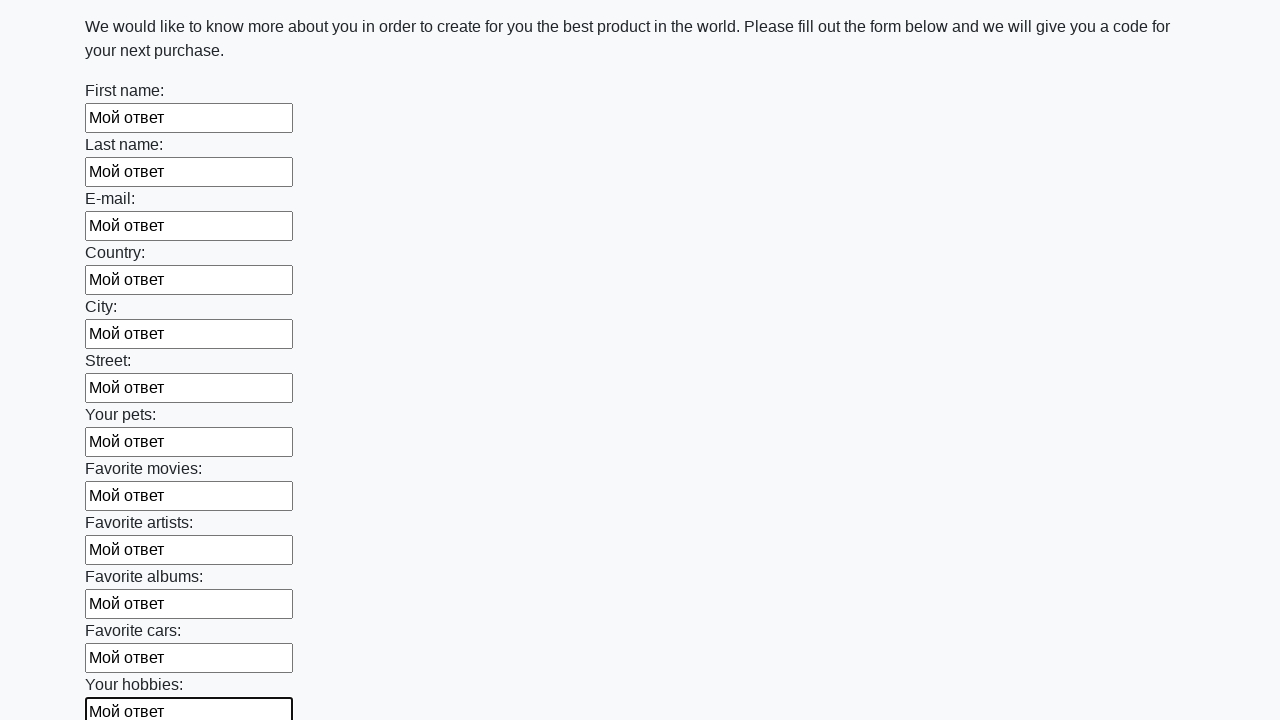

Filled a text input field with 'Мой ответ' on input[type=text] >> nth=12
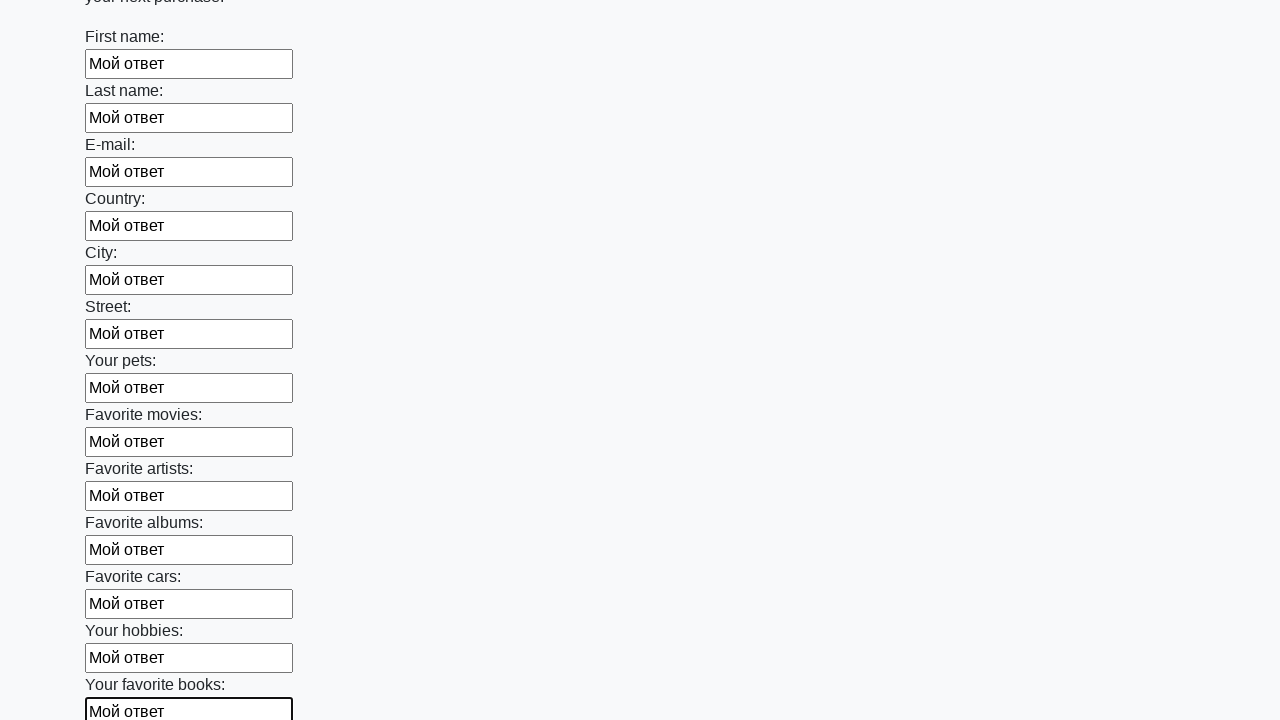

Filled a text input field with 'Мой ответ' on input[type=text] >> nth=13
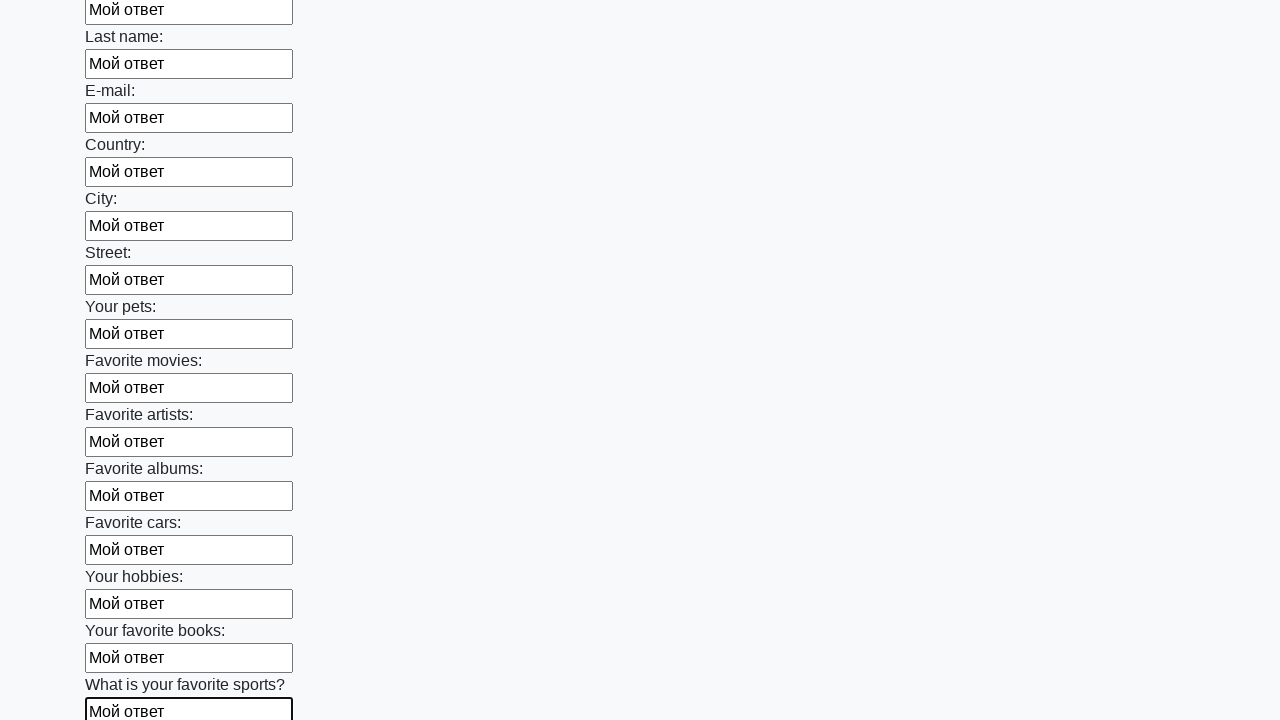

Filled a text input field with 'Мой ответ' on input[type=text] >> nth=14
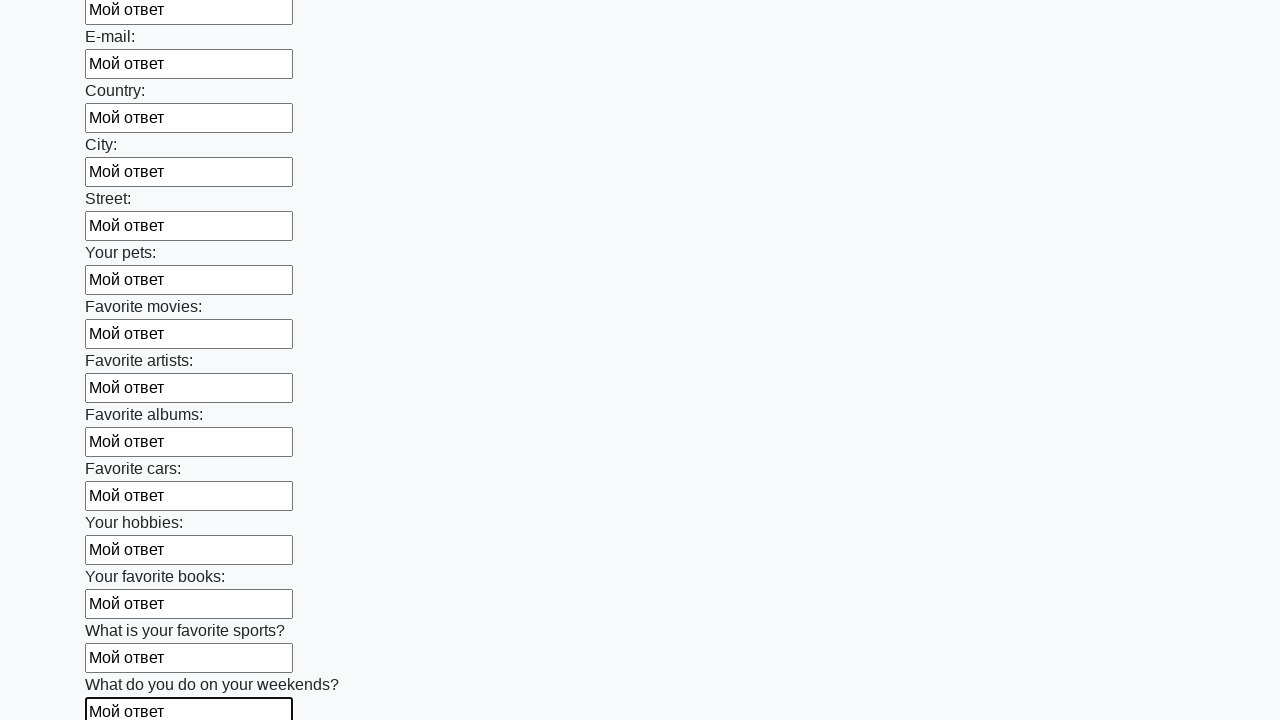

Filled a text input field with 'Мой ответ' on input[type=text] >> nth=15
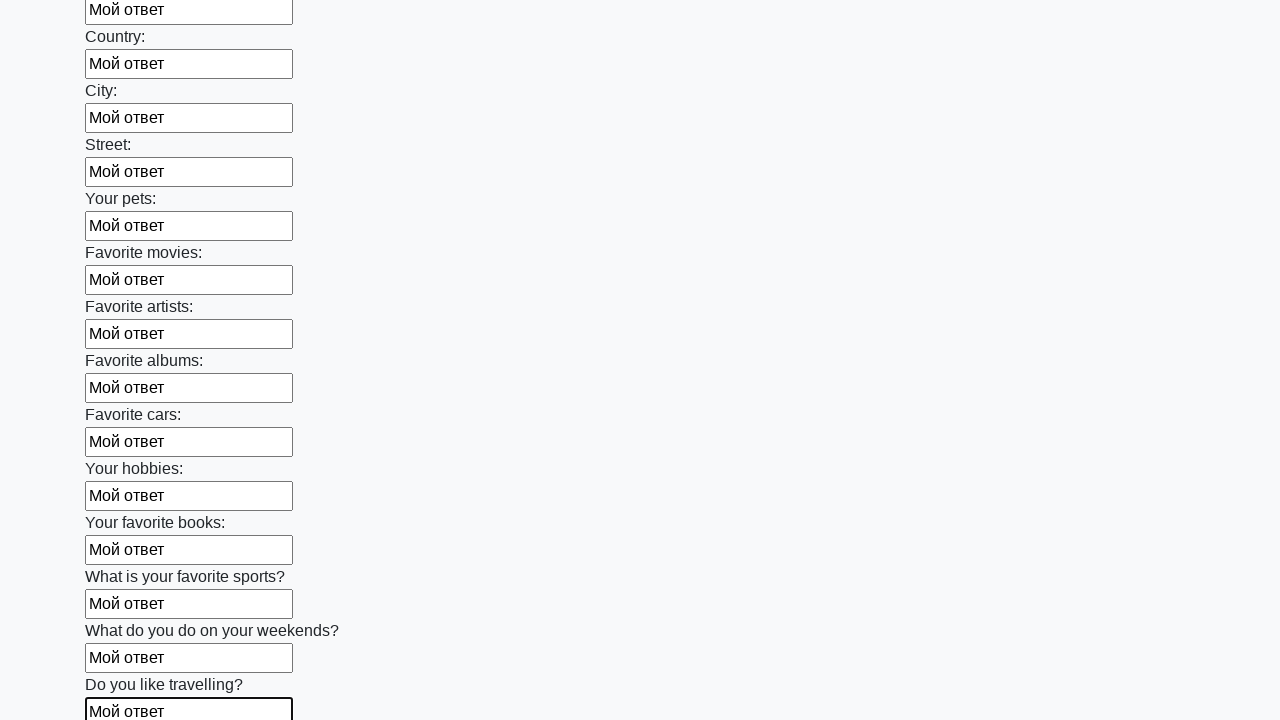

Filled a text input field with 'Мой ответ' on input[type=text] >> nth=16
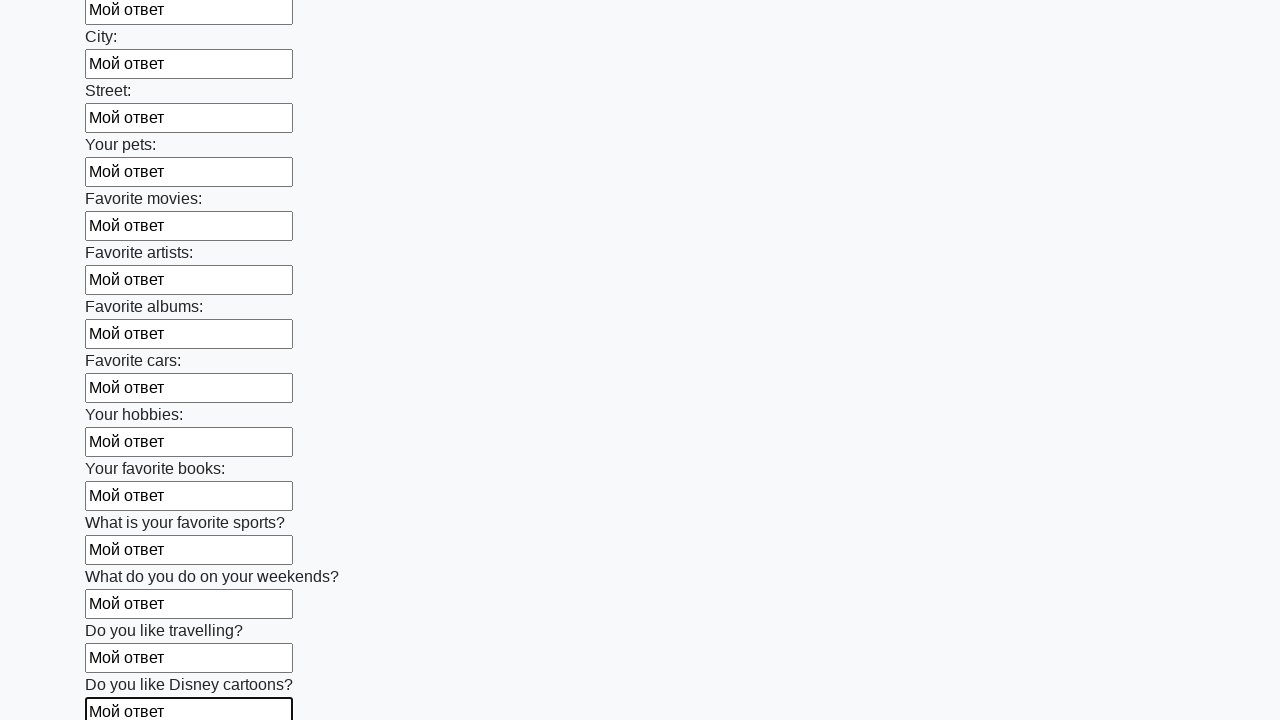

Filled a text input field with 'Мой ответ' on input[type=text] >> nth=17
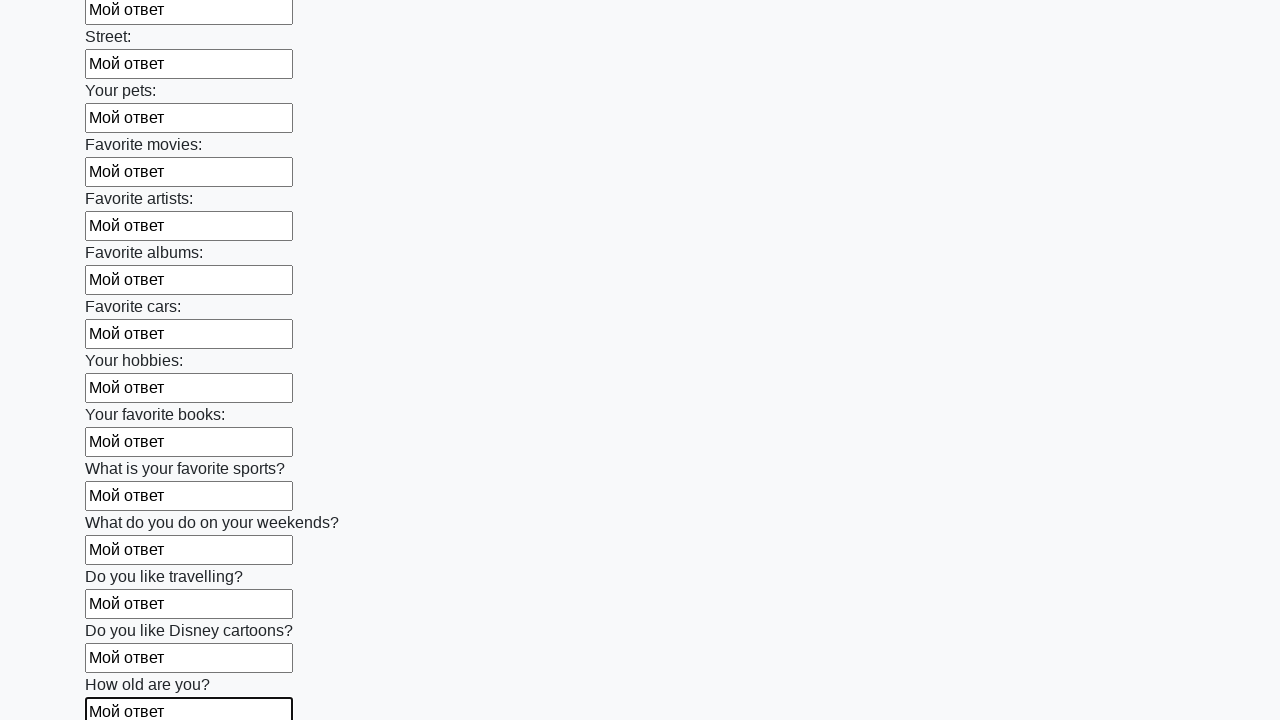

Filled a text input field with 'Мой ответ' on input[type=text] >> nth=18
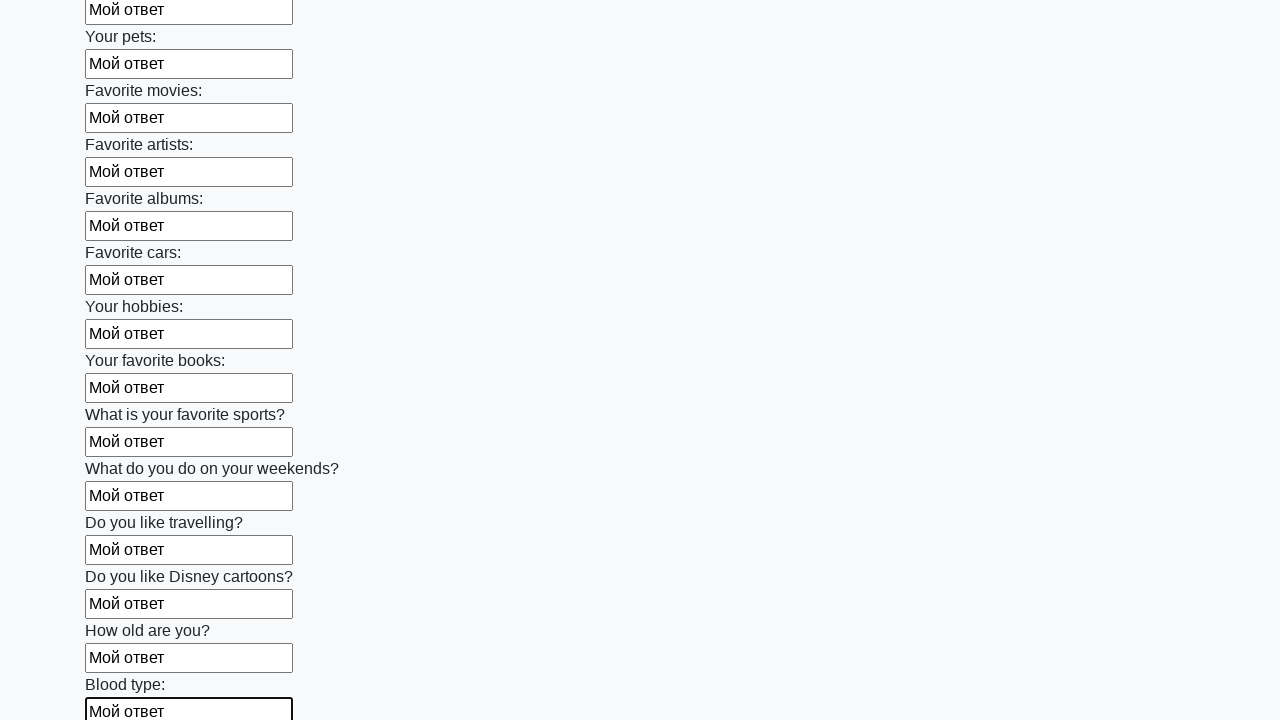

Filled a text input field with 'Мой ответ' on input[type=text] >> nth=19
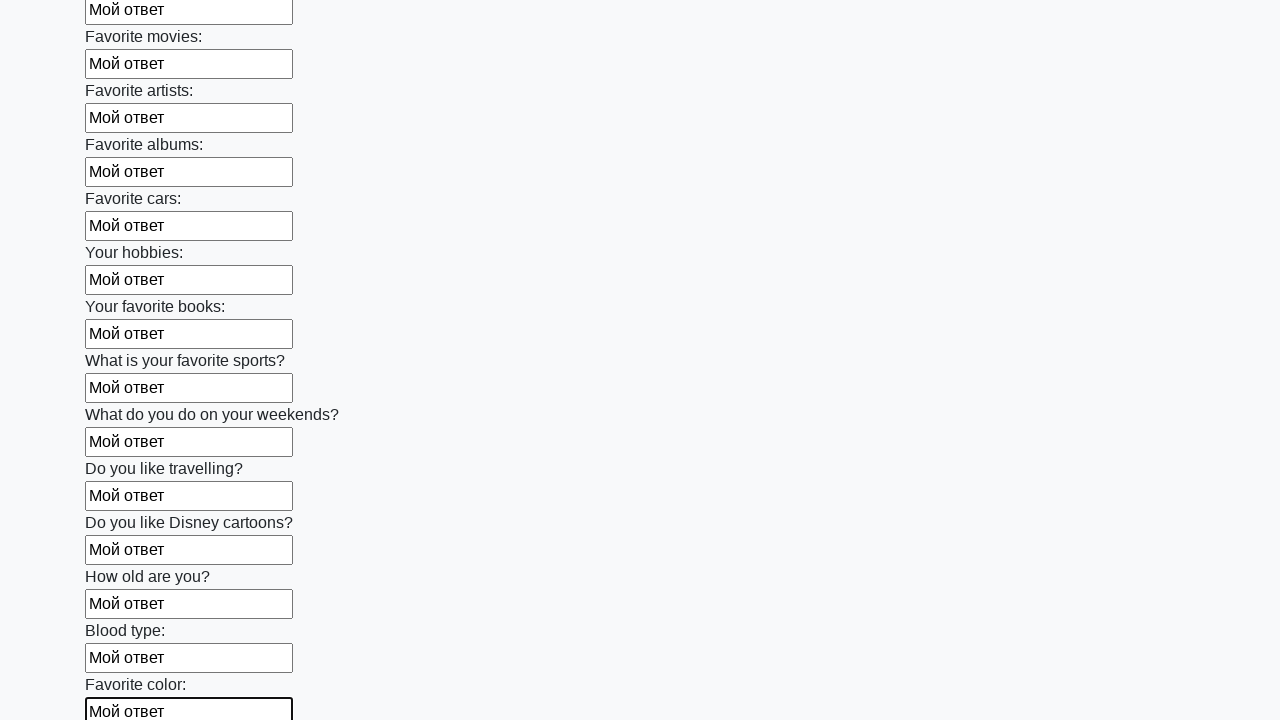

Filled a text input field with 'Мой ответ' on input[type=text] >> nth=20
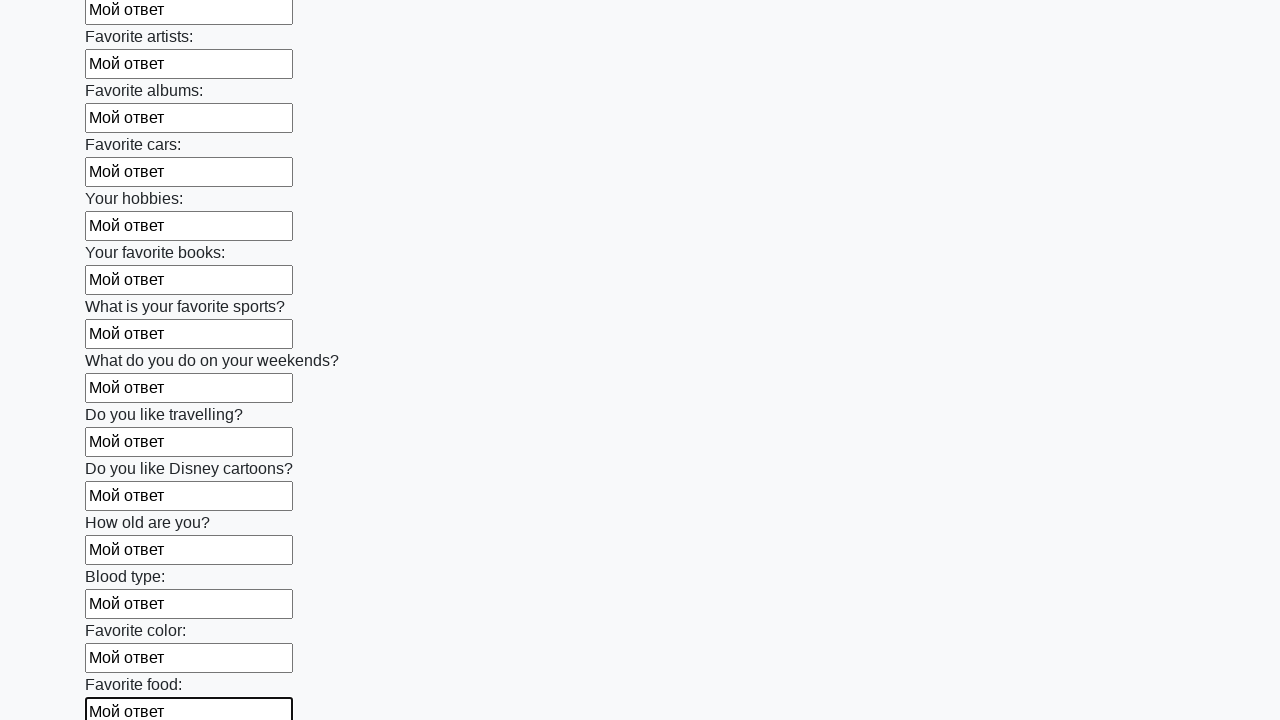

Filled a text input field with 'Мой ответ' on input[type=text] >> nth=21
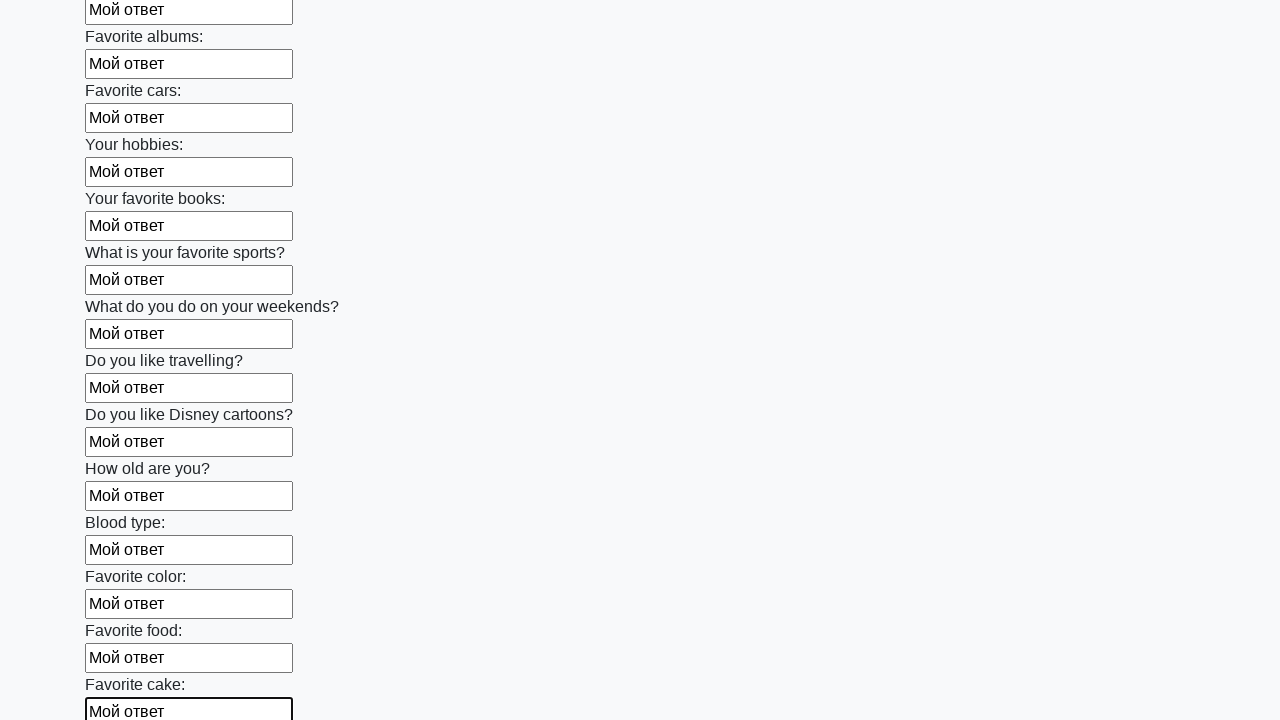

Filled a text input field with 'Мой ответ' on input[type=text] >> nth=22
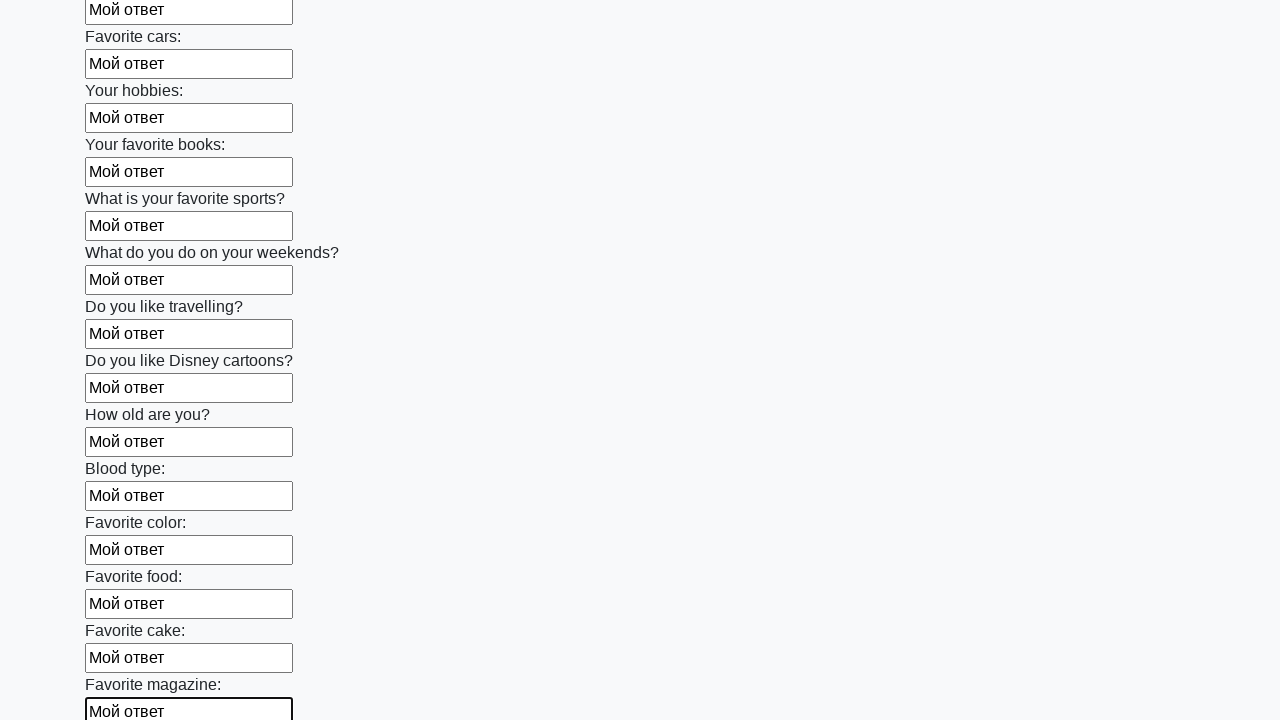

Filled a text input field with 'Мой ответ' on input[type=text] >> nth=23
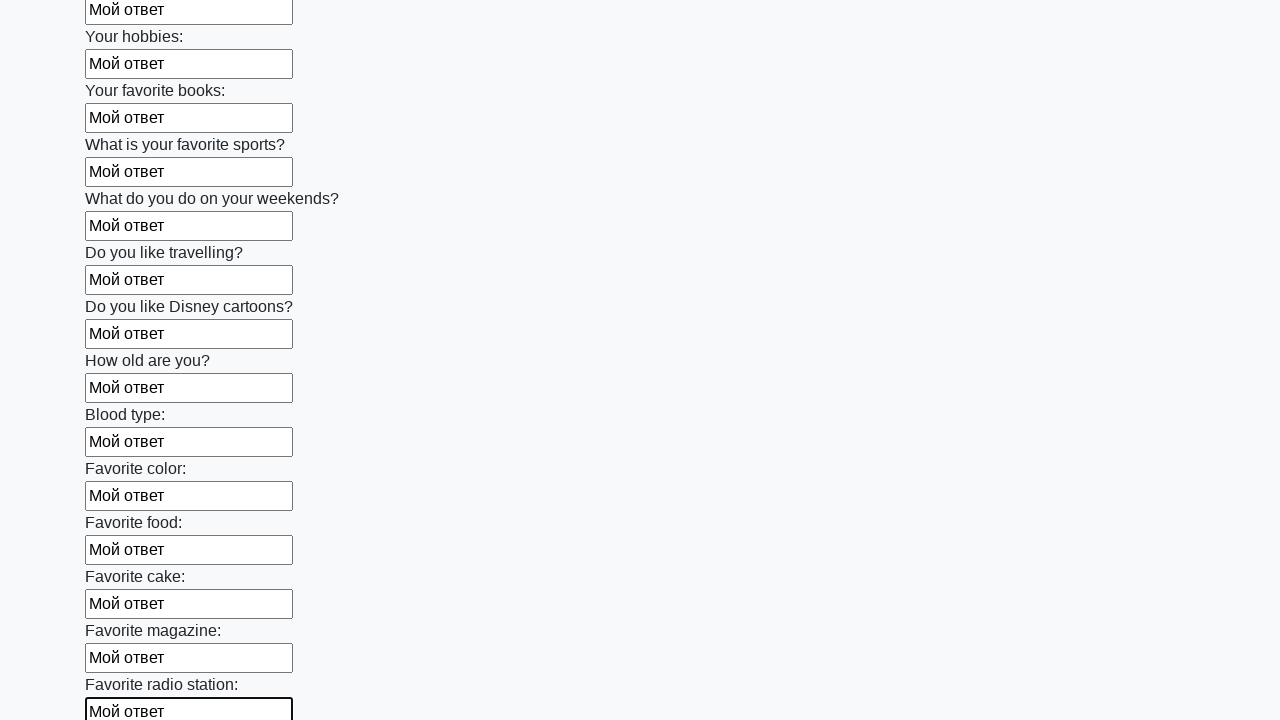

Filled a text input field with 'Мой ответ' on input[type=text] >> nth=24
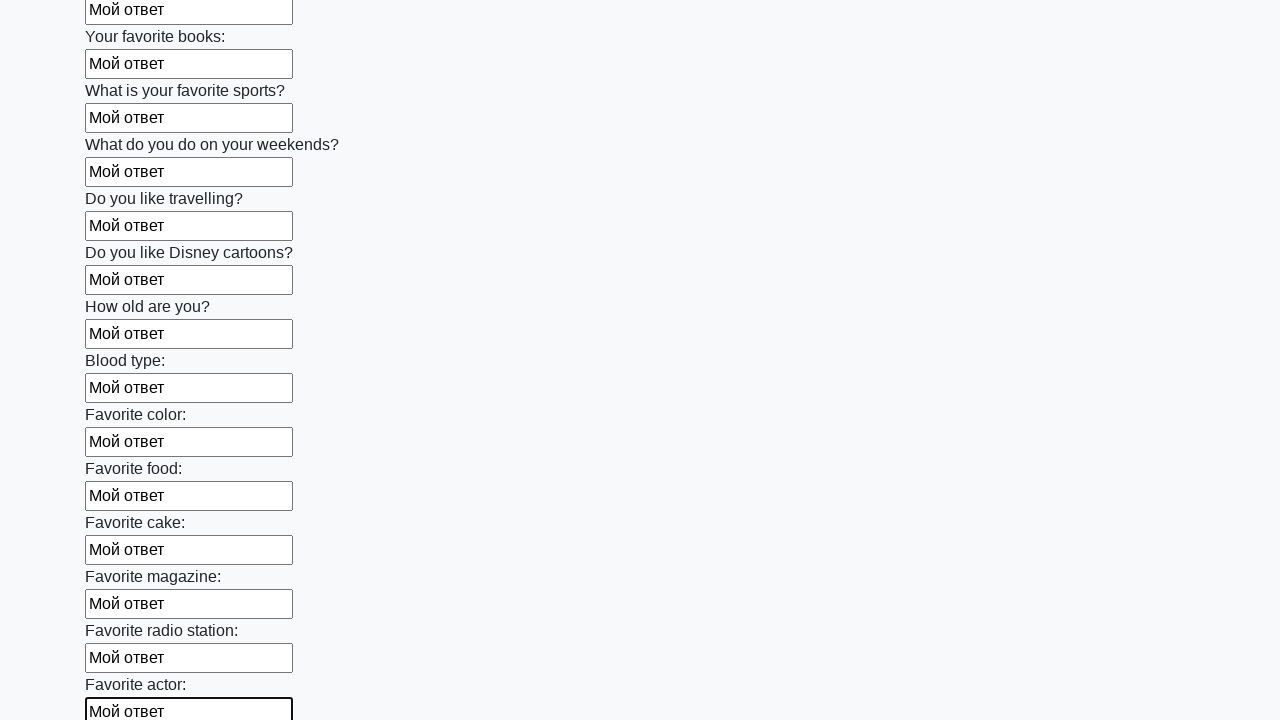

Filled a text input field with 'Мой ответ' on input[type=text] >> nth=25
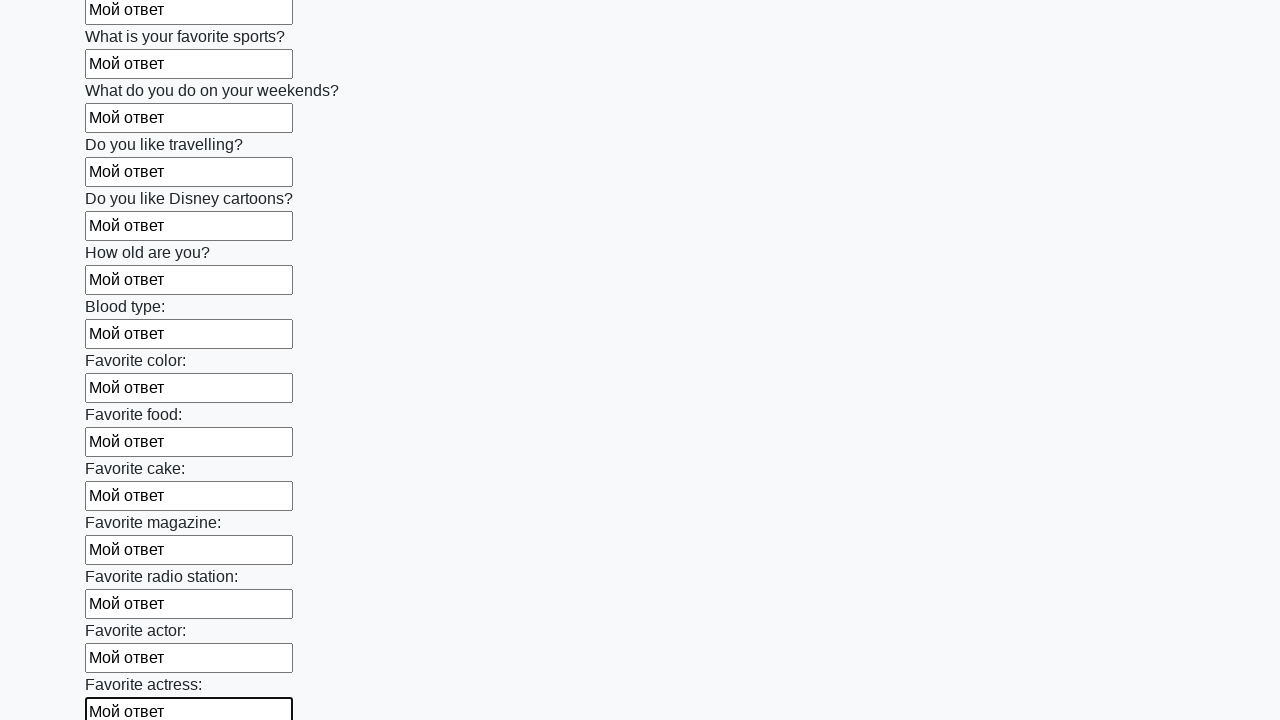

Filled a text input field with 'Мой ответ' on input[type=text] >> nth=26
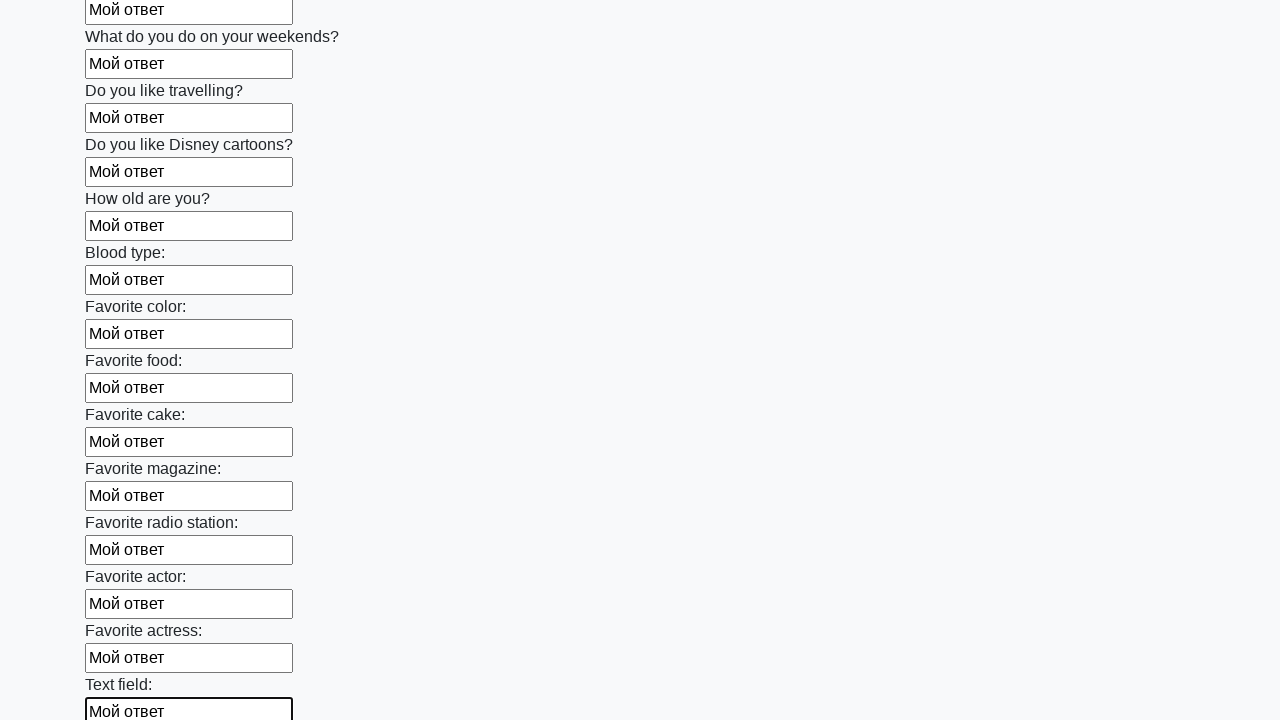

Filled a text input field with 'Мой ответ' on input[type=text] >> nth=27
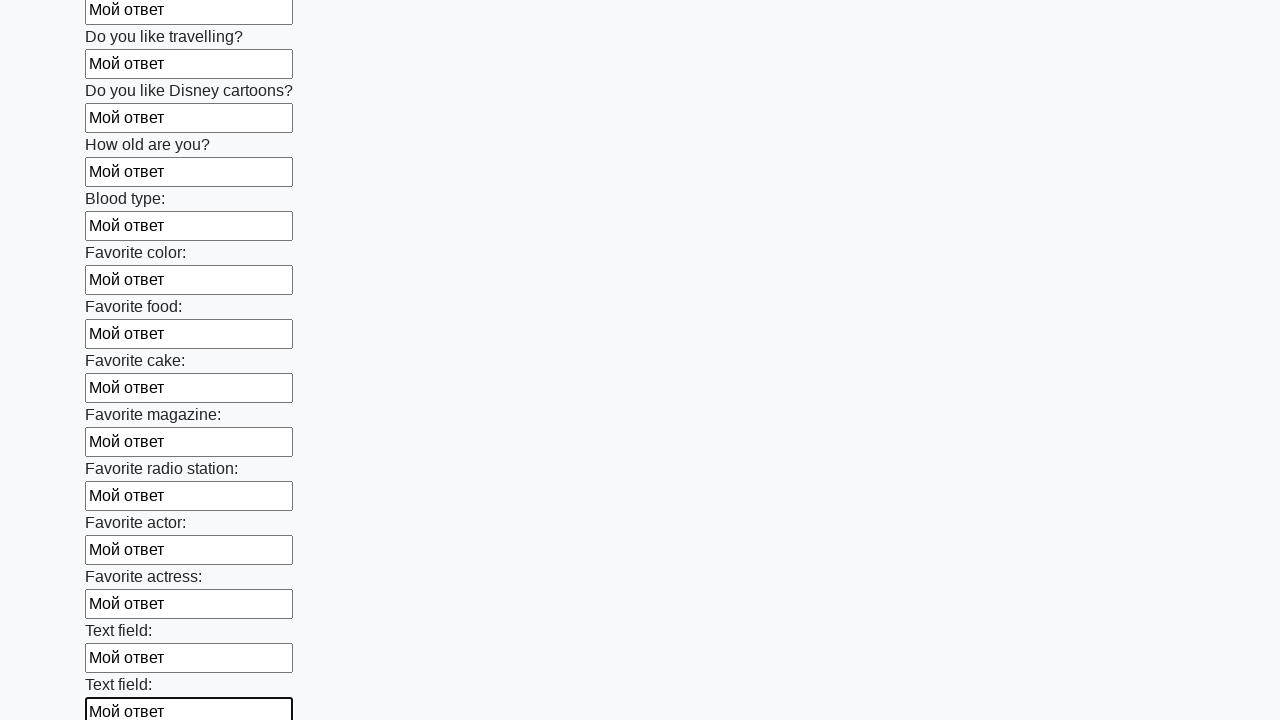

Filled a text input field with 'Мой ответ' on input[type=text] >> nth=28
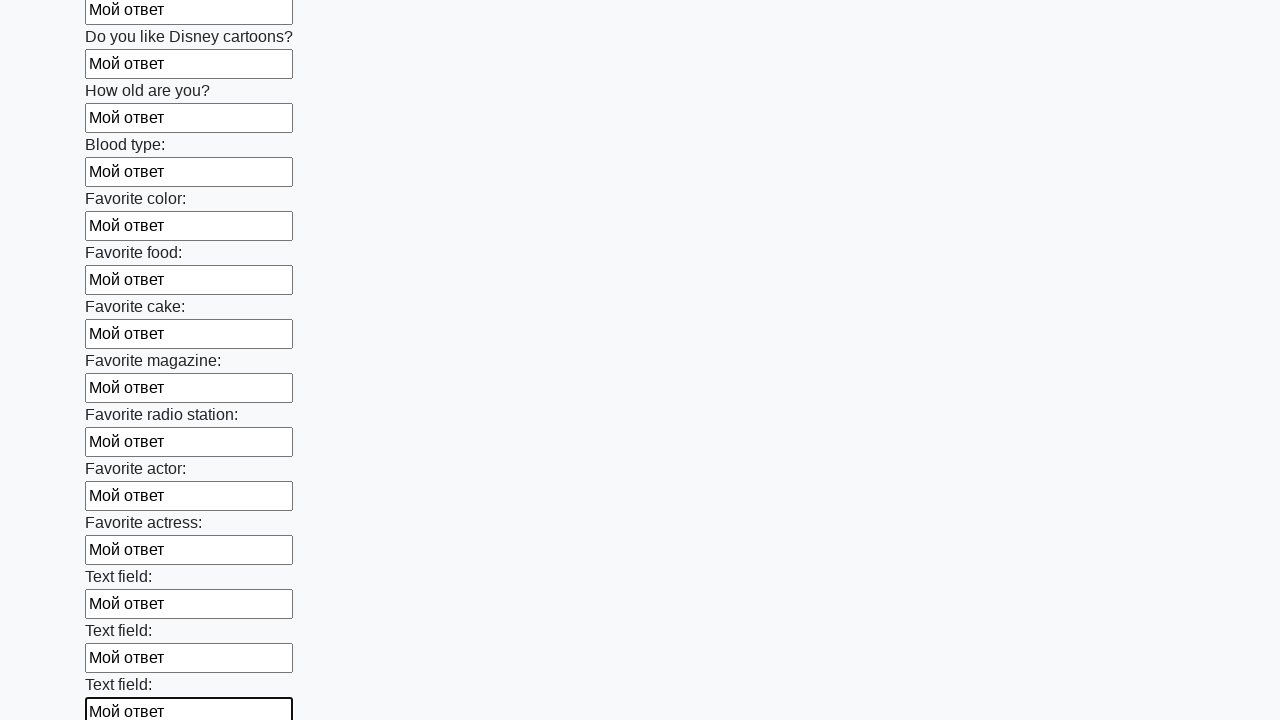

Filled a text input field with 'Мой ответ' on input[type=text] >> nth=29
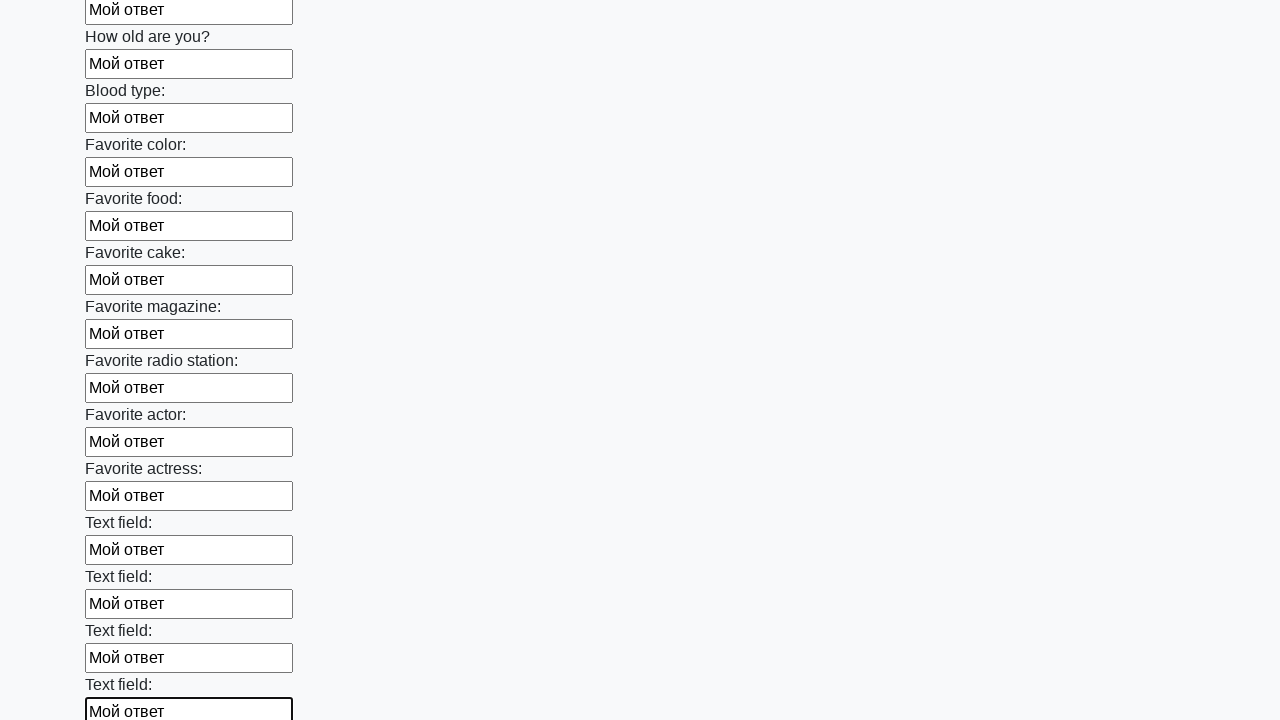

Filled a text input field with 'Мой ответ' on input[type=text] >> nth=30
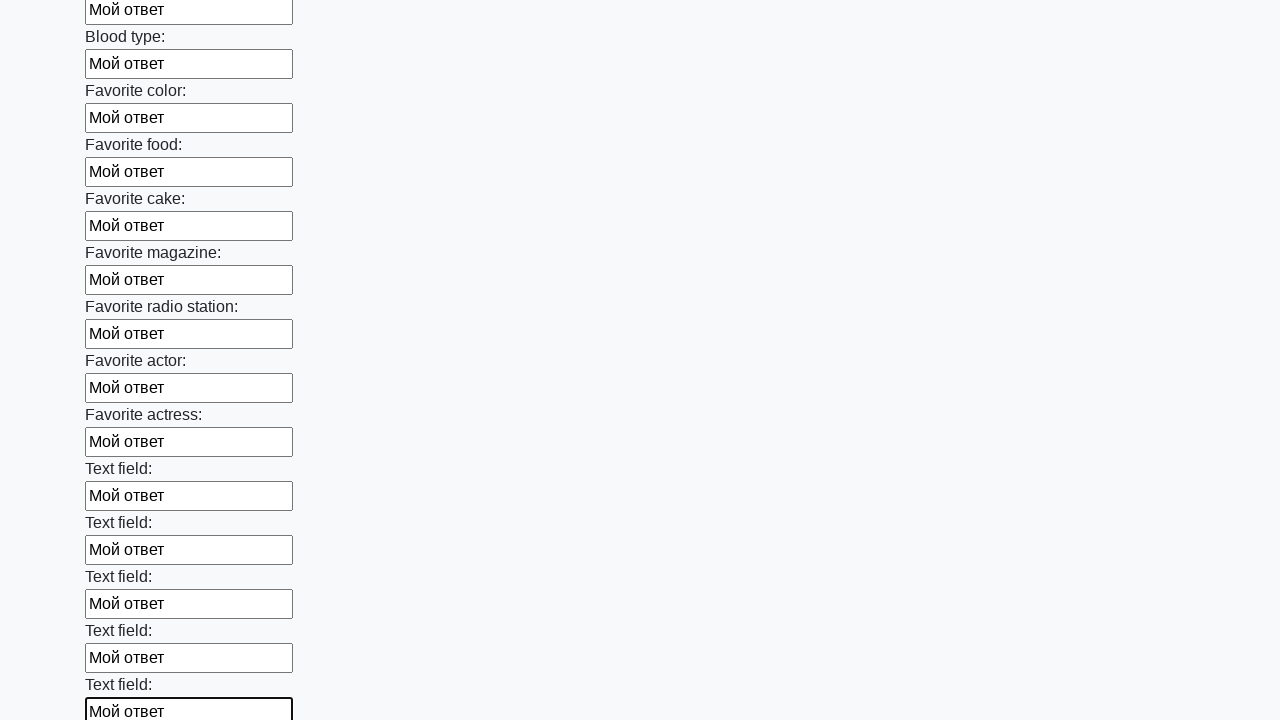

Filled a text input field with 'Мой ответ' on input[type=text] >> nth=31
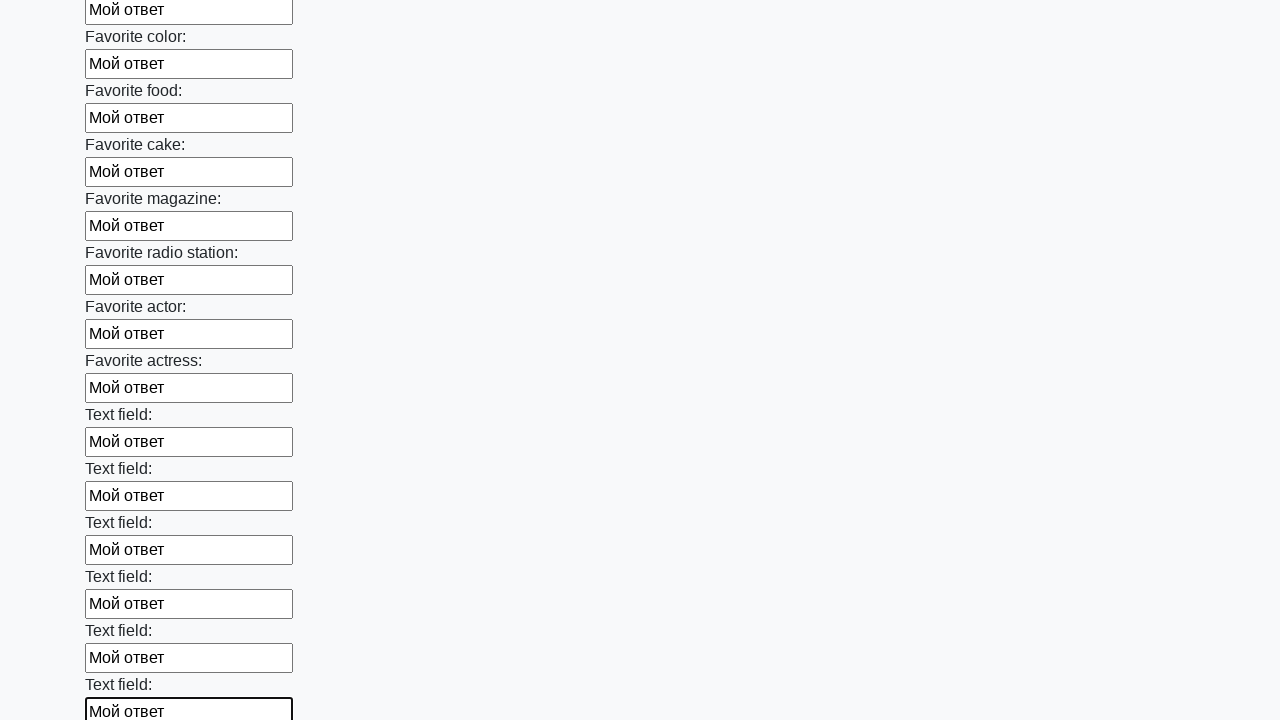

Filled a text input field with 'Мой ответ' on input[type=text] >> nth=32
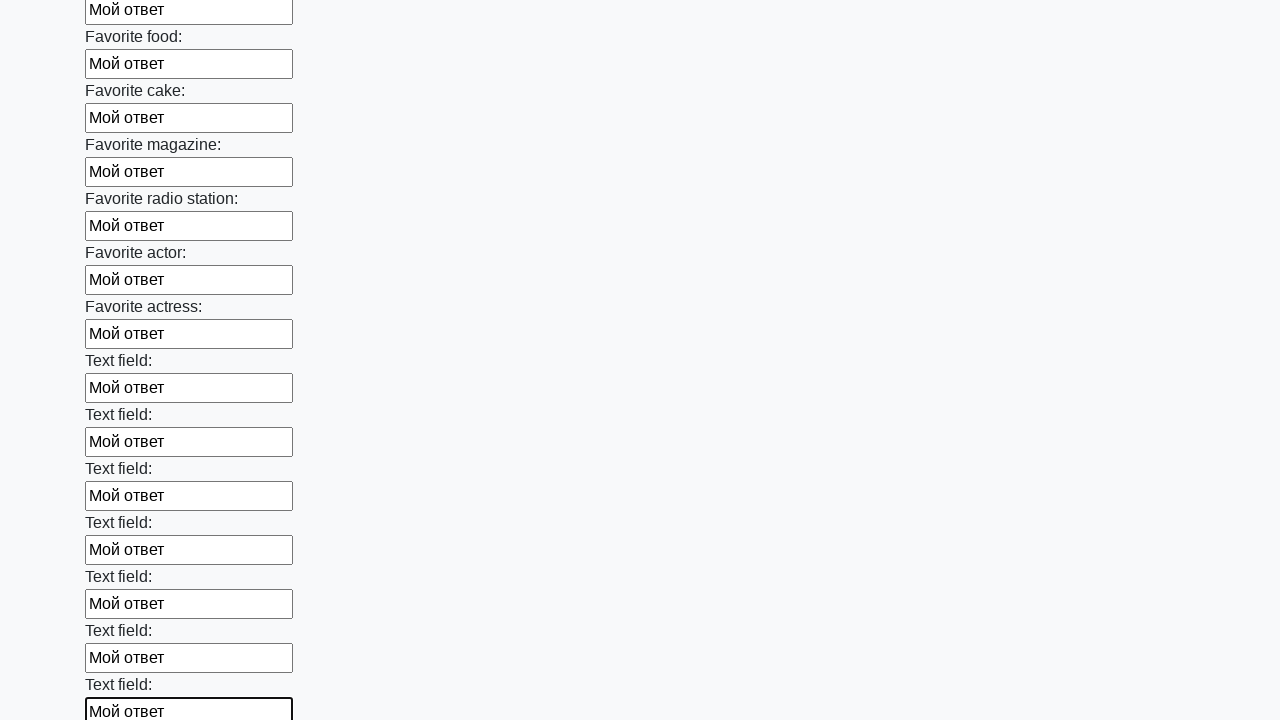

Filled a text input field with 'Мой ответ' on input[type=text] >> nth=33
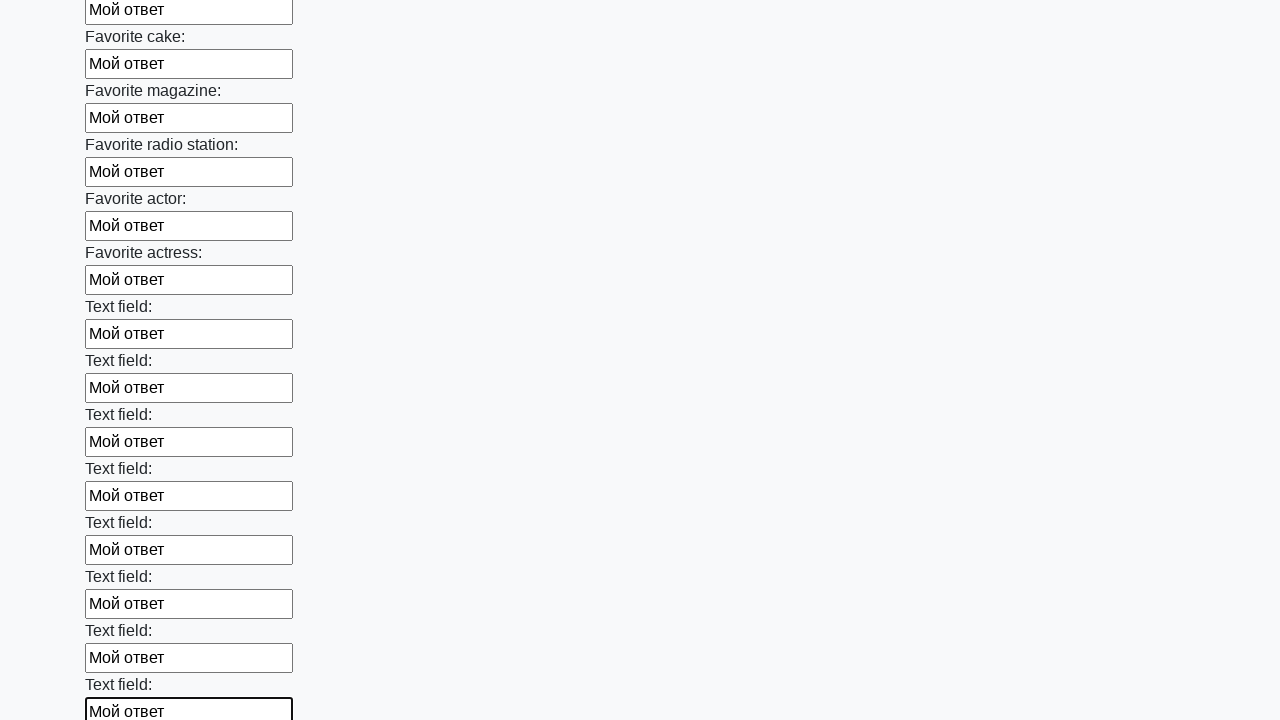

Filled a text input field with 'Мой ответ' on input[type=text] >> nth=34
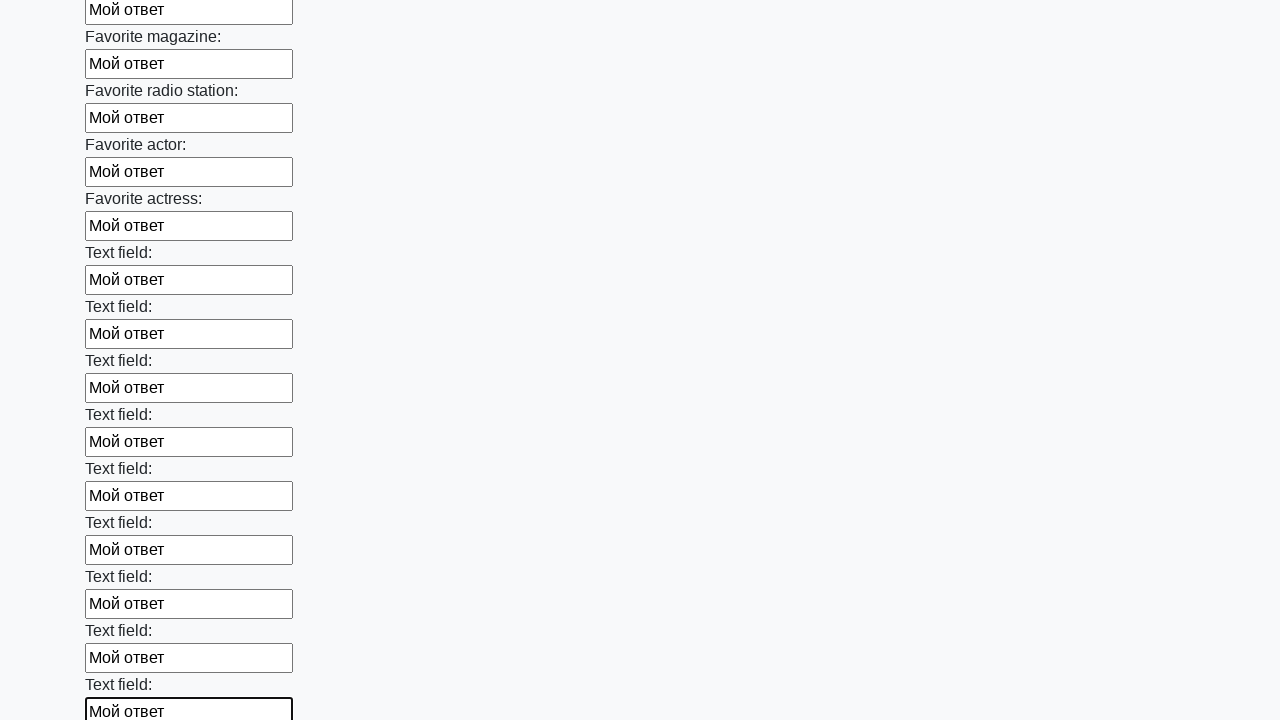

Filled a text input field with 'Мой ответ' on input[type=text] >> nth=35
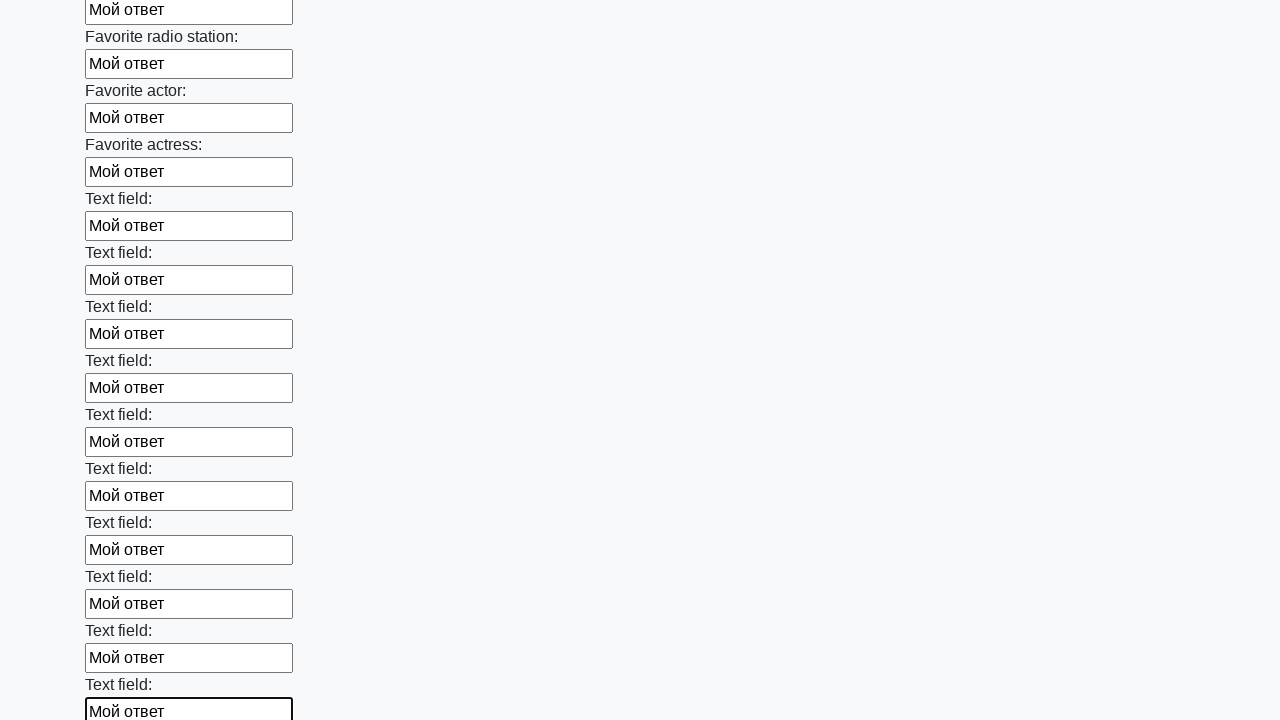

Filled a text input field with 'Мой ответ' on input[type=text] >> nth=36
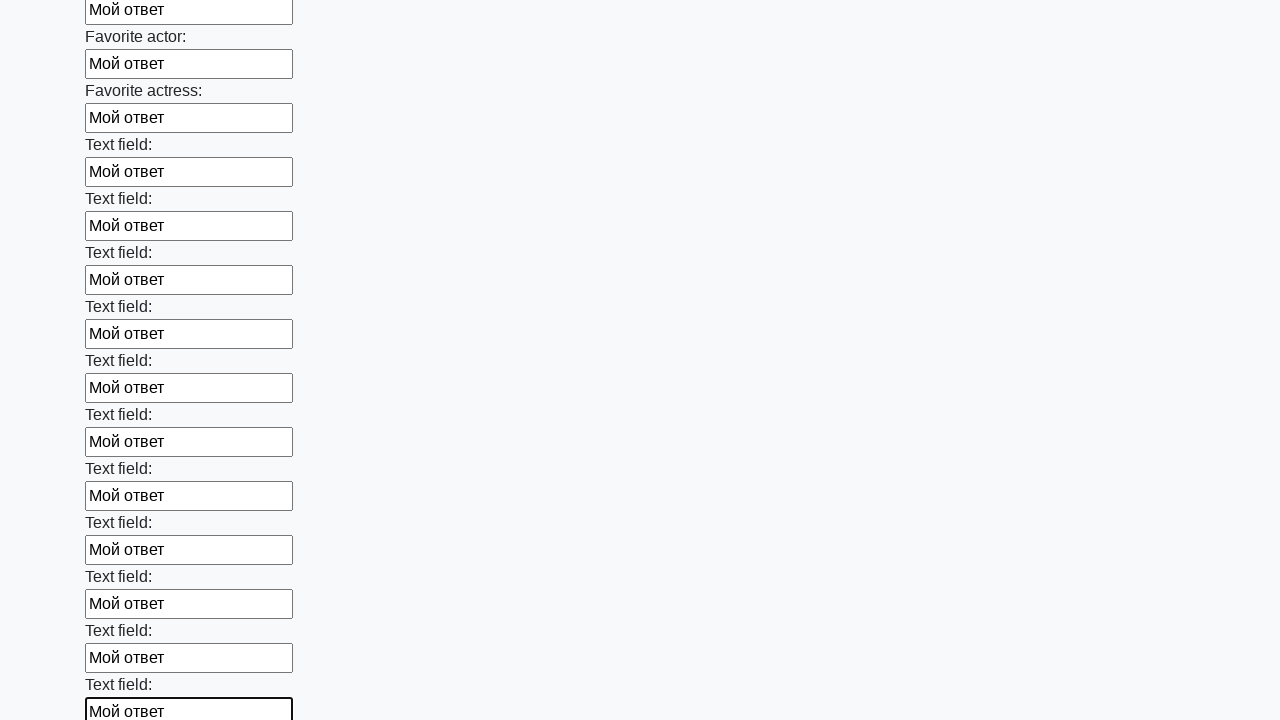

Filled a text input field with 'Мой ответ' on input[type=text] >> nth=37
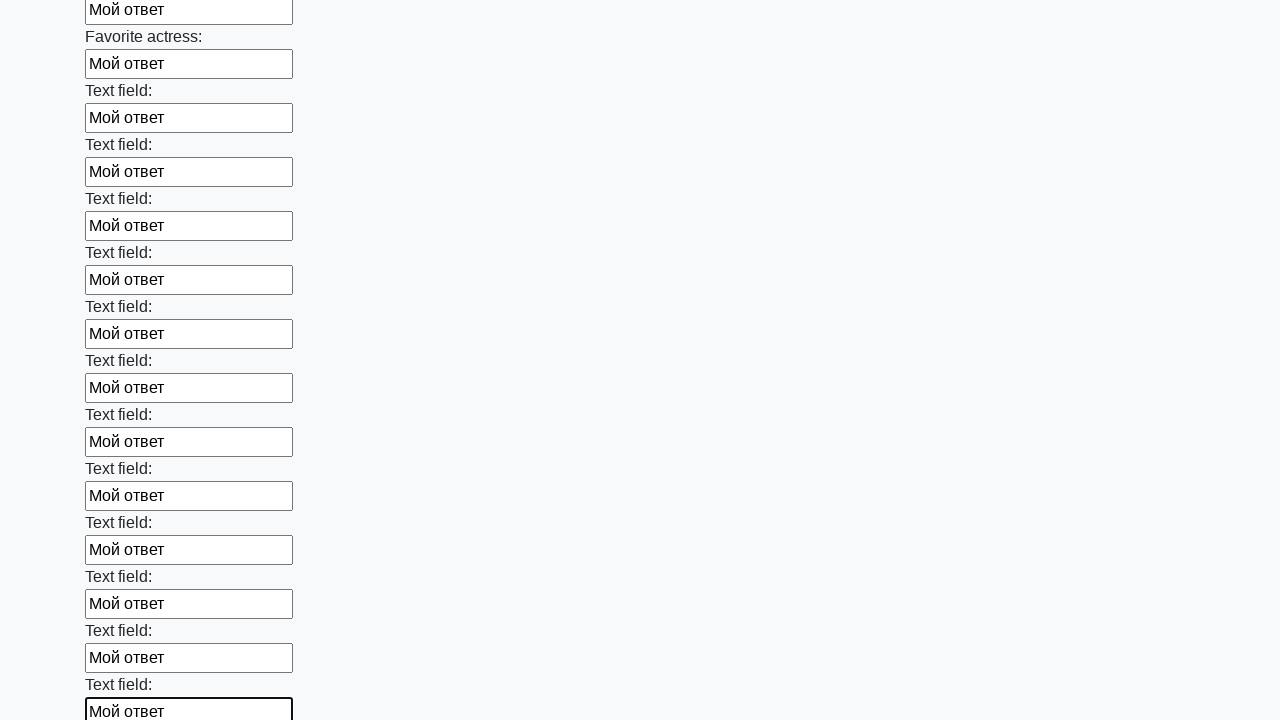

Filled a text input field with 'Мой ответ' on input[type=text] >> nth=38
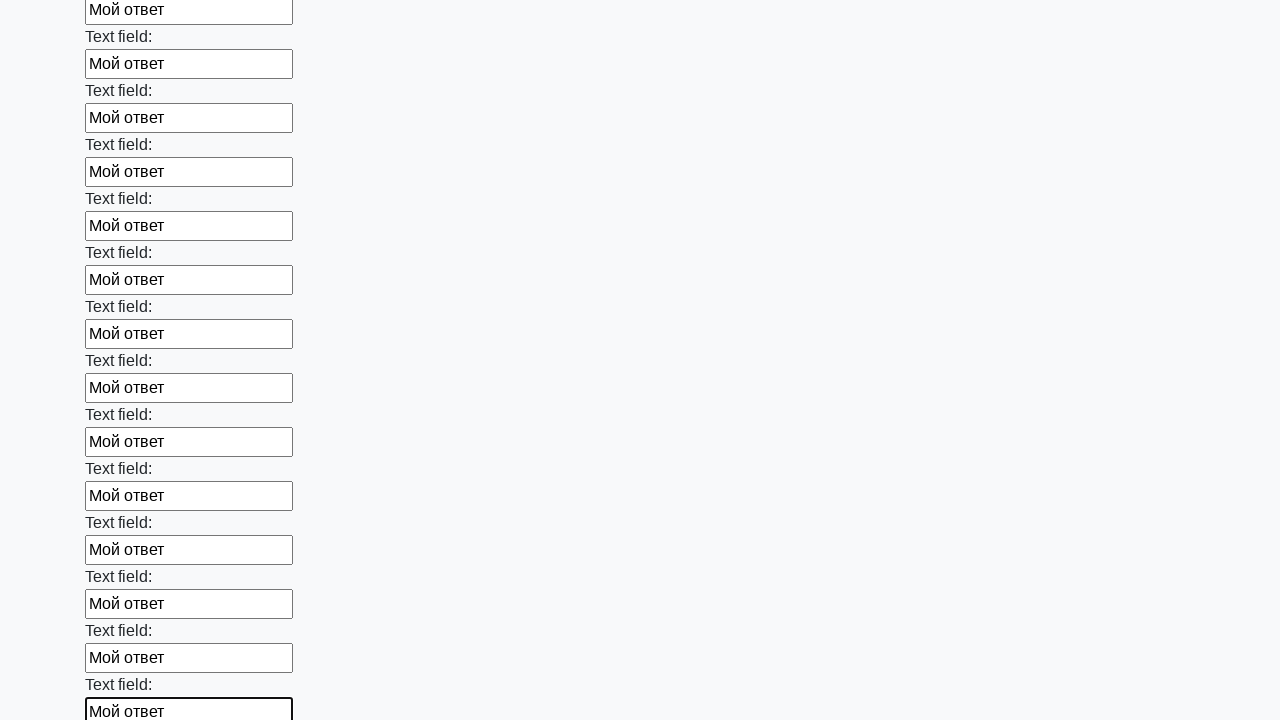

Filled a text input field with 'Мой ответ' on input[type=text] >> nth=39
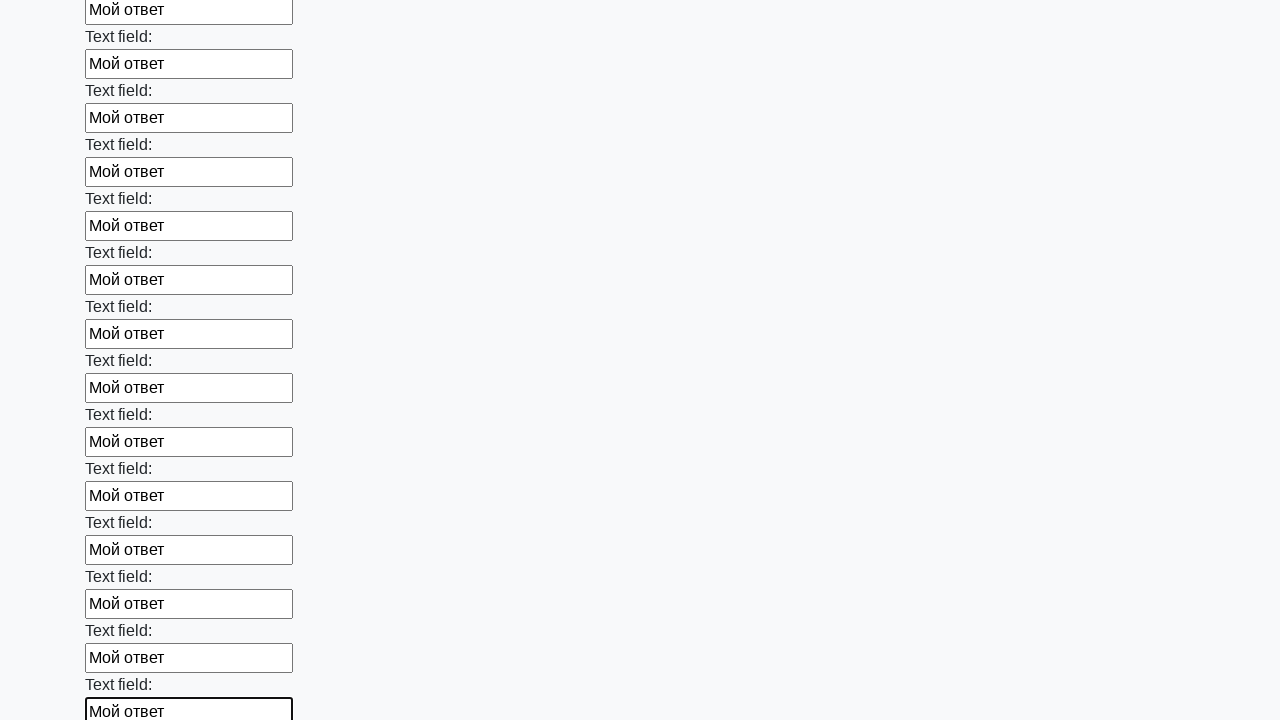

Filled a text input field with 'Мой ответ' on input[type=text] >> nth=40
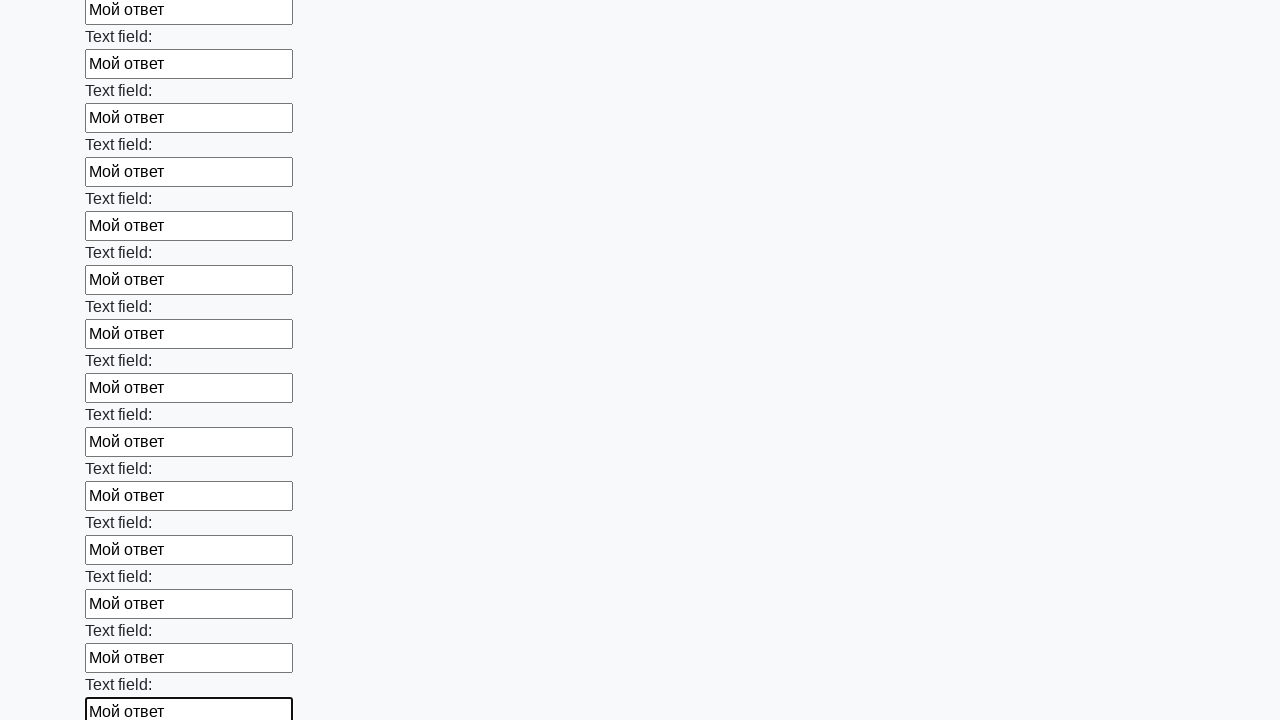

Filled a text input field with 'Мой ответ' on input[type=text] >> nth=41
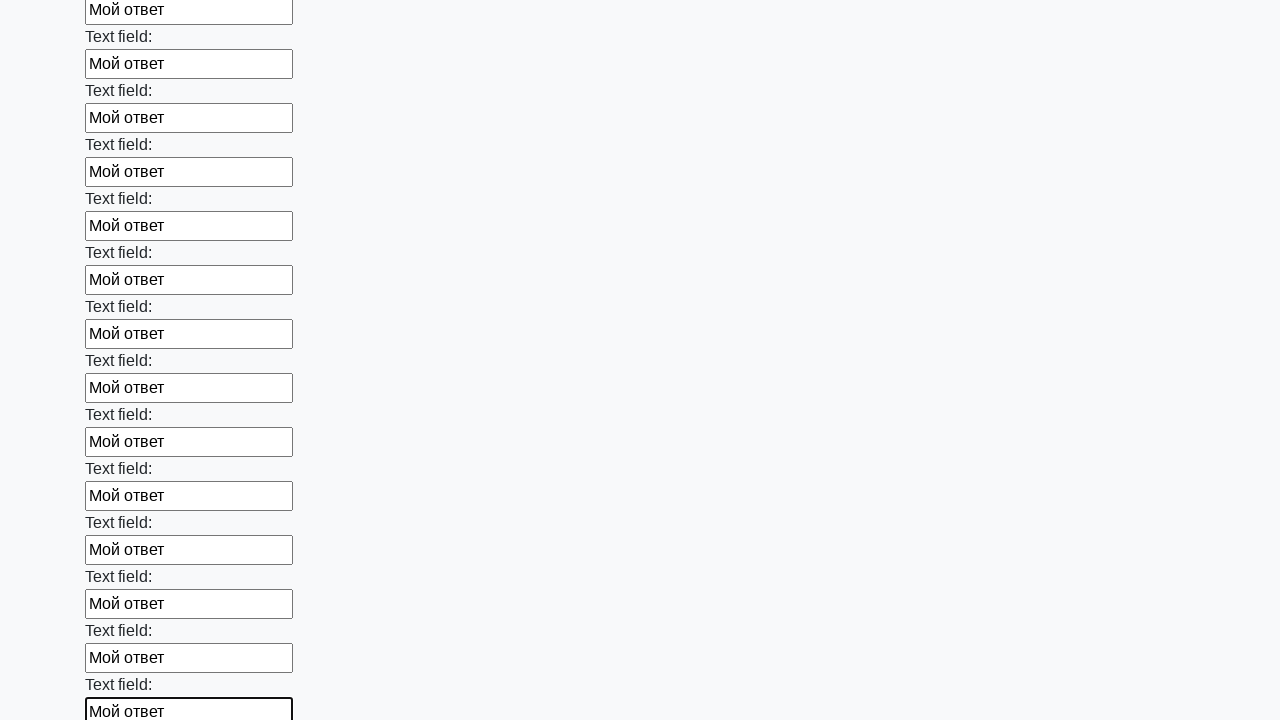

Filled a text input field with 'Мой ответ' on input[type=text] >> nth=42
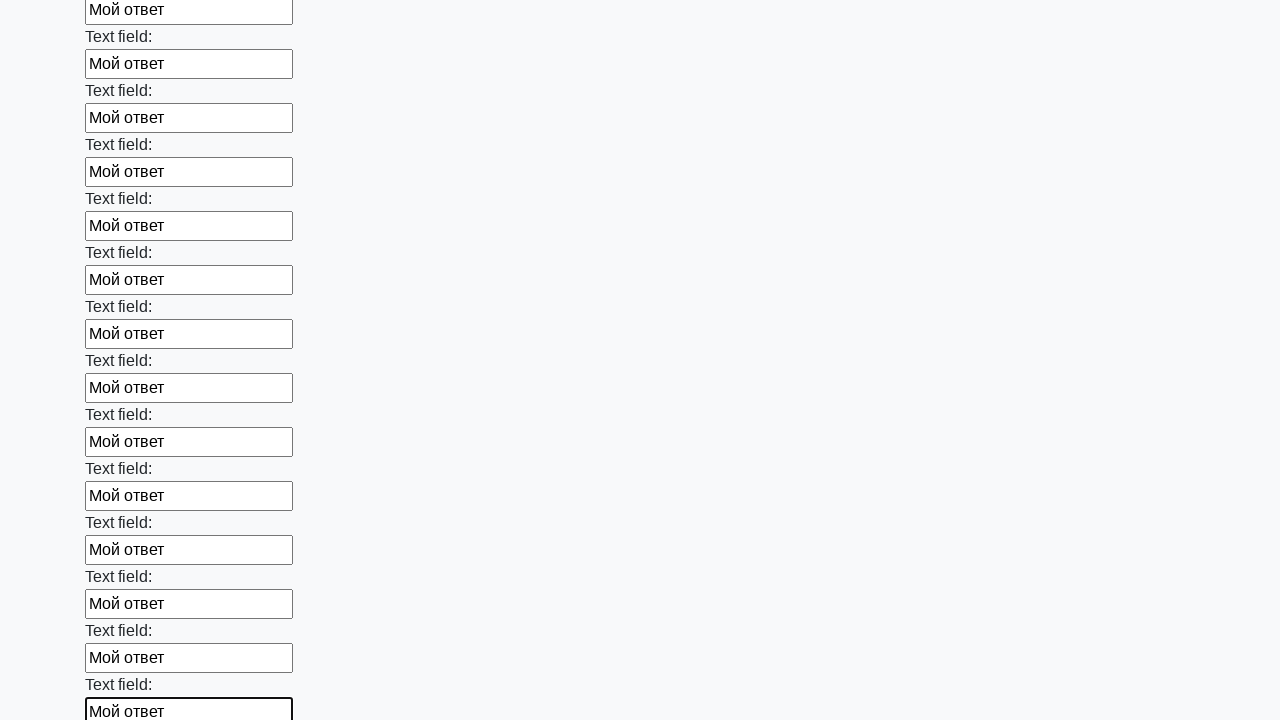

Filled a text input field with 'Мой ответ' on input[type=text] >> nth=43
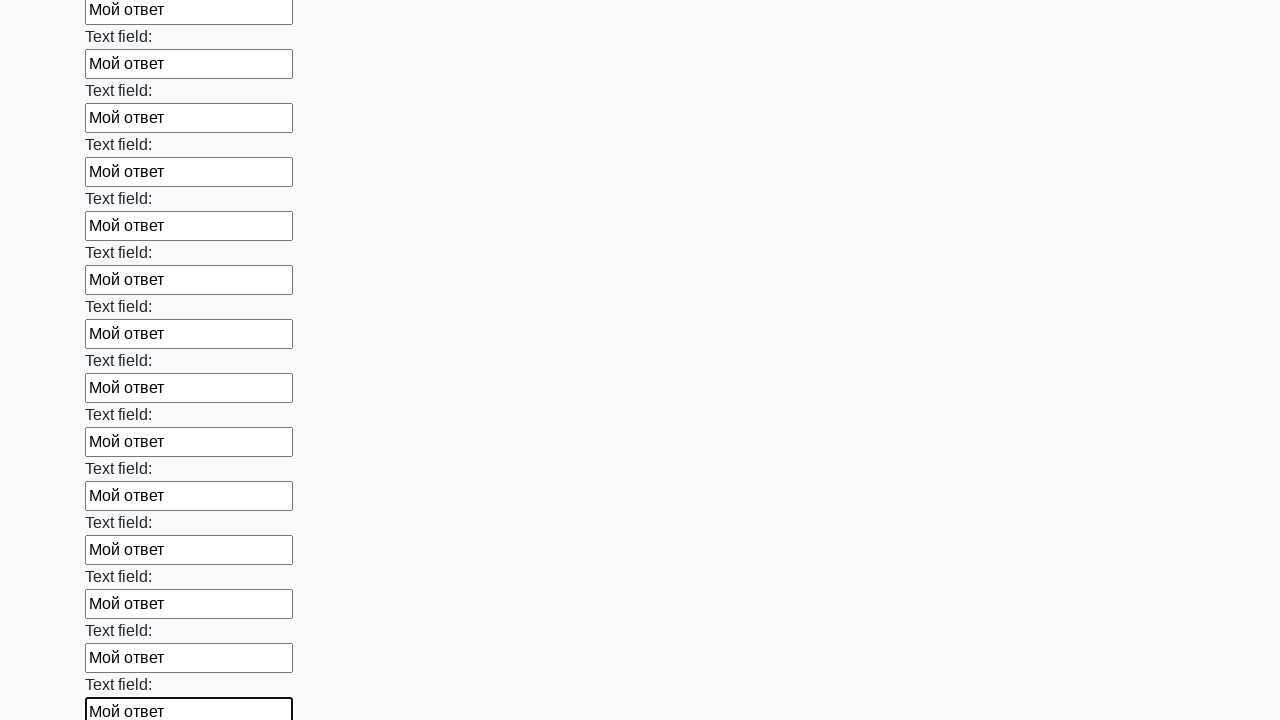

Filled a text input field with 'Мой ответ' on input[type=text] >> nth=44
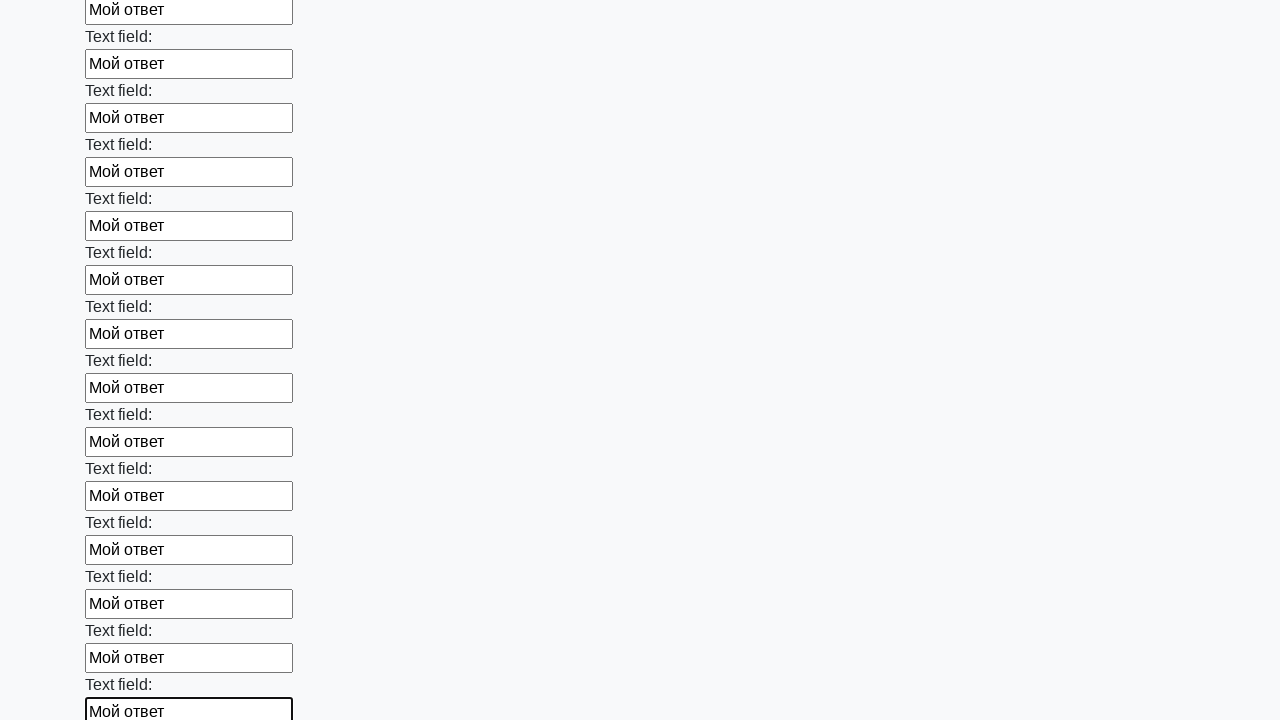

Filled a text input field with 'Мой ответ' on input[type=text] >> nth=45
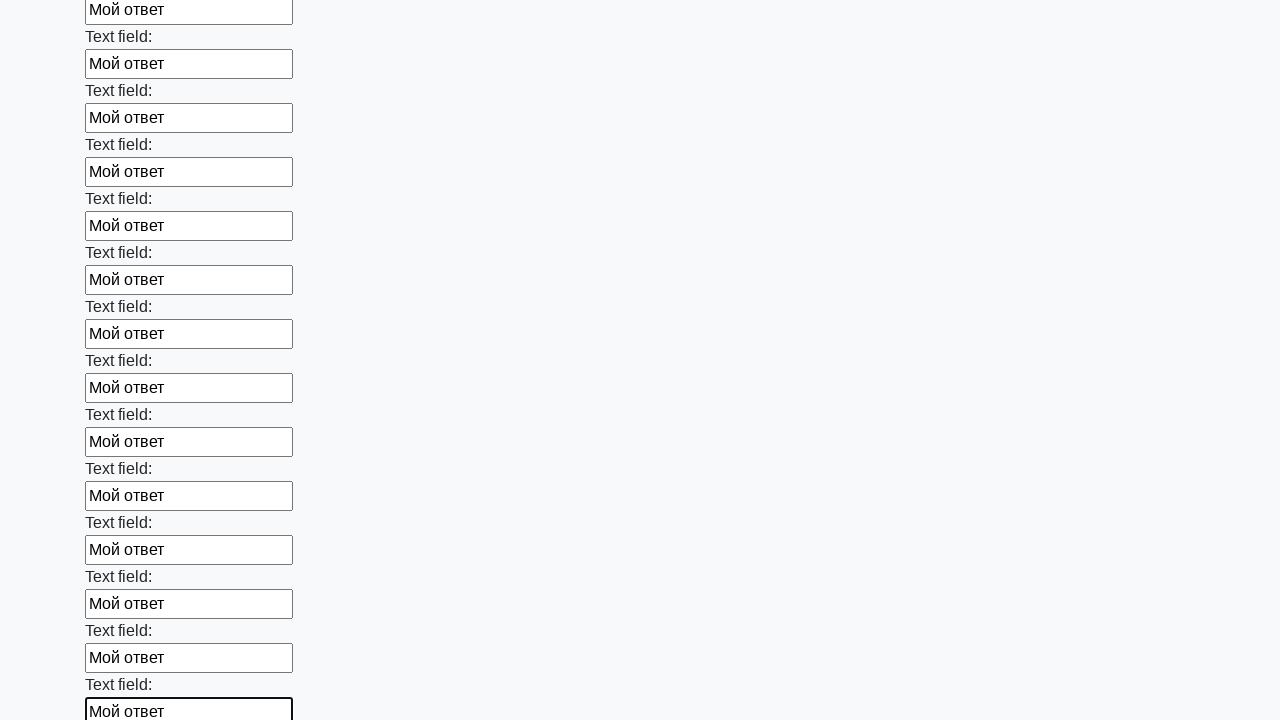

Filled a text input field with 'Мой ответ' on input[type=text] >> nth=46
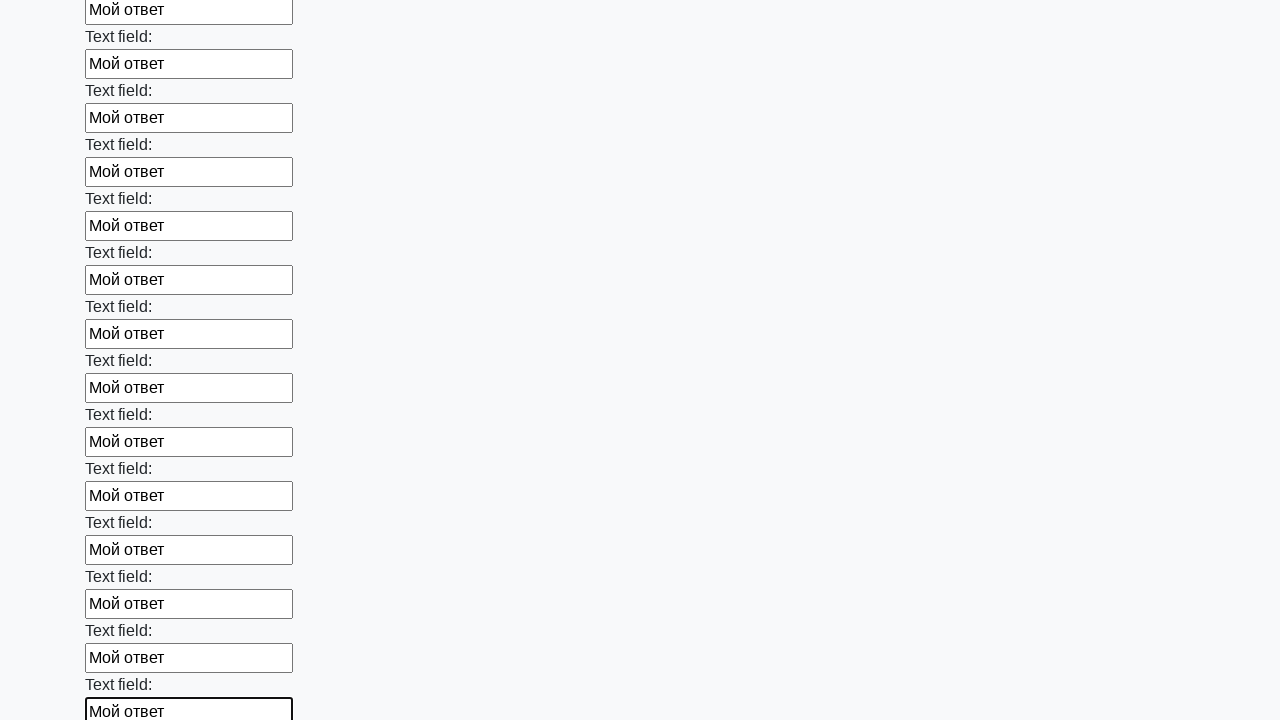

Filled a text input field with 'Мой ответ' on input[type=text] >> nth=47
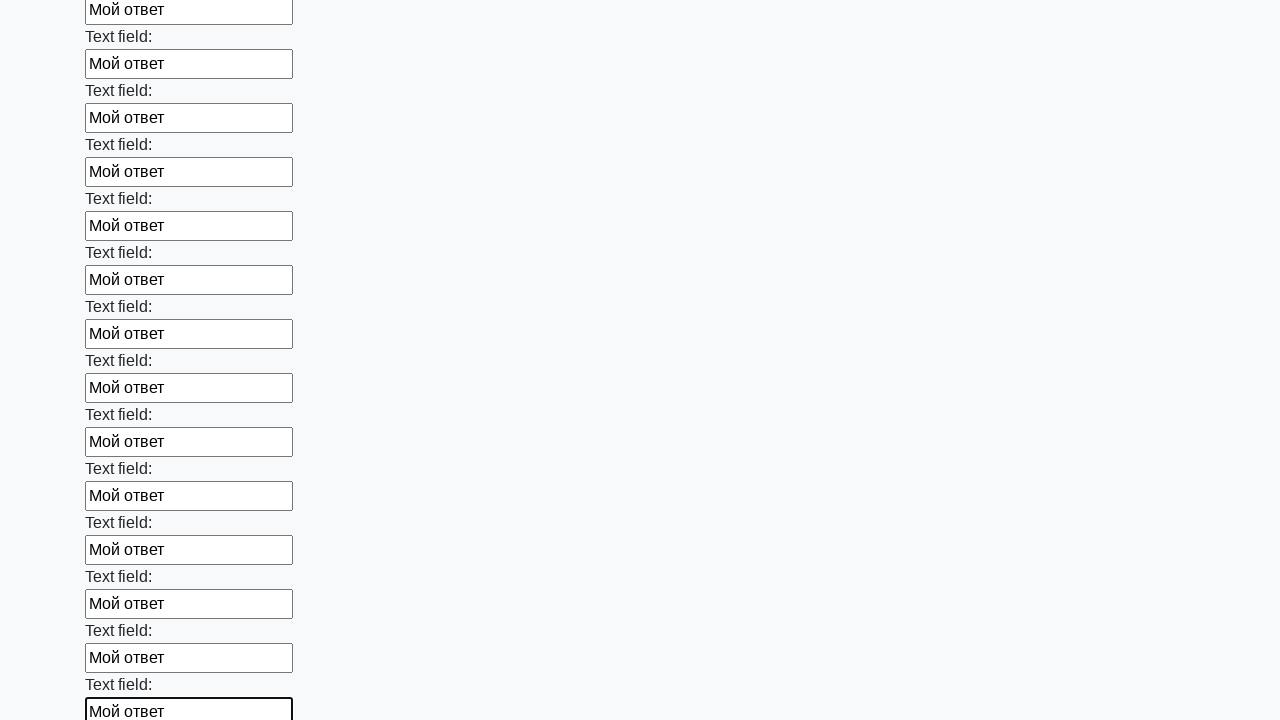

Filled a text input field with 'Мой ответ' on input[type=text] >> nth=48
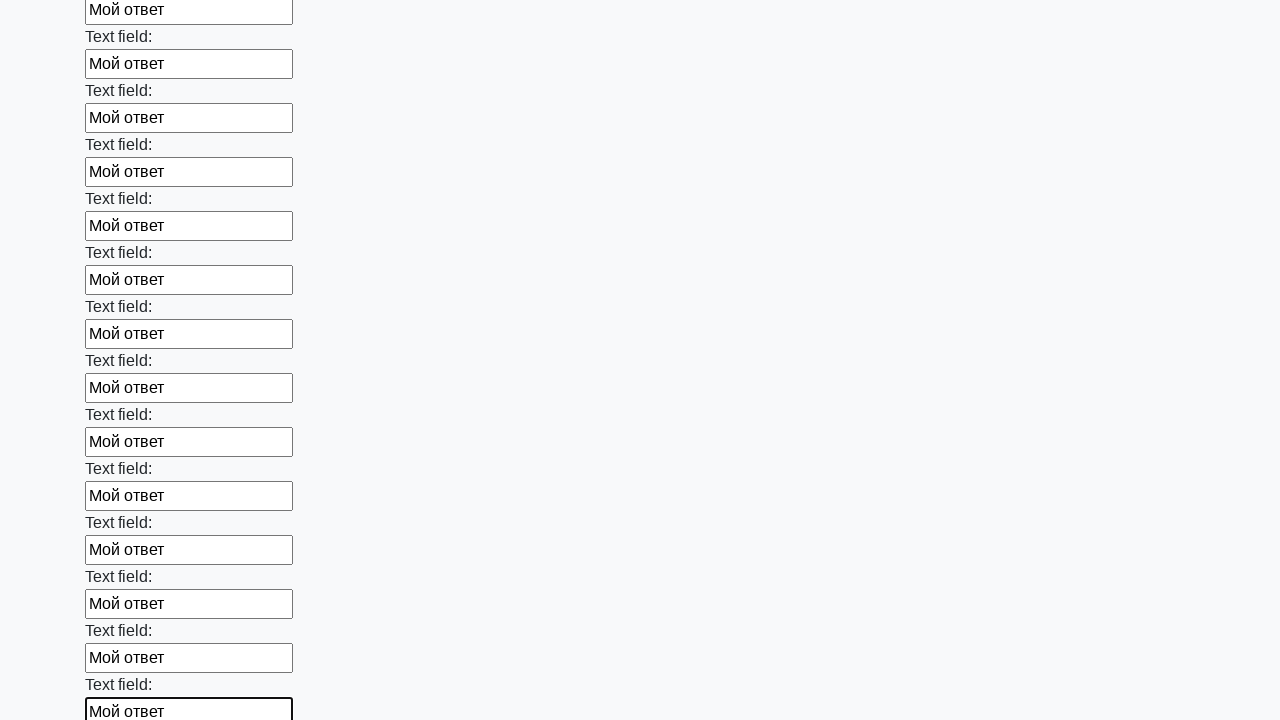

Filled a text input field with 'Мой ответ' on input[type=text] >> nth=49
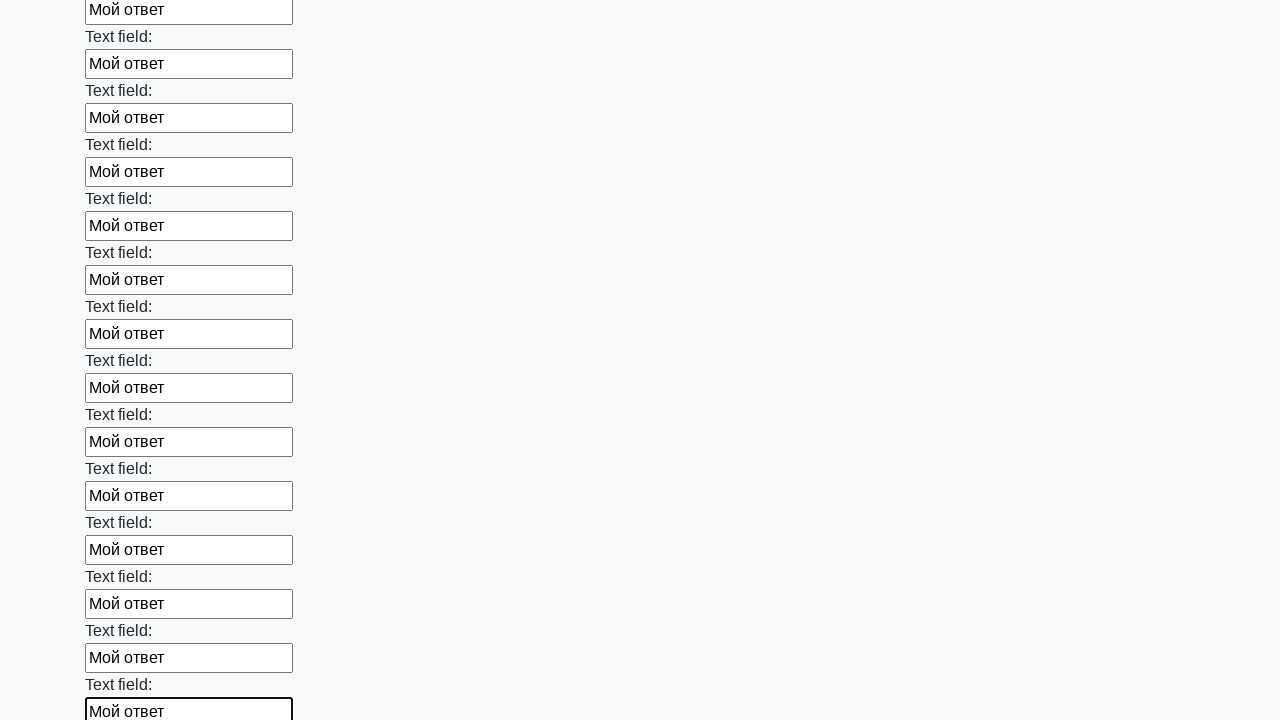

Filled a text input field with 'Мой ответ' on input[type=text] >> nth=50
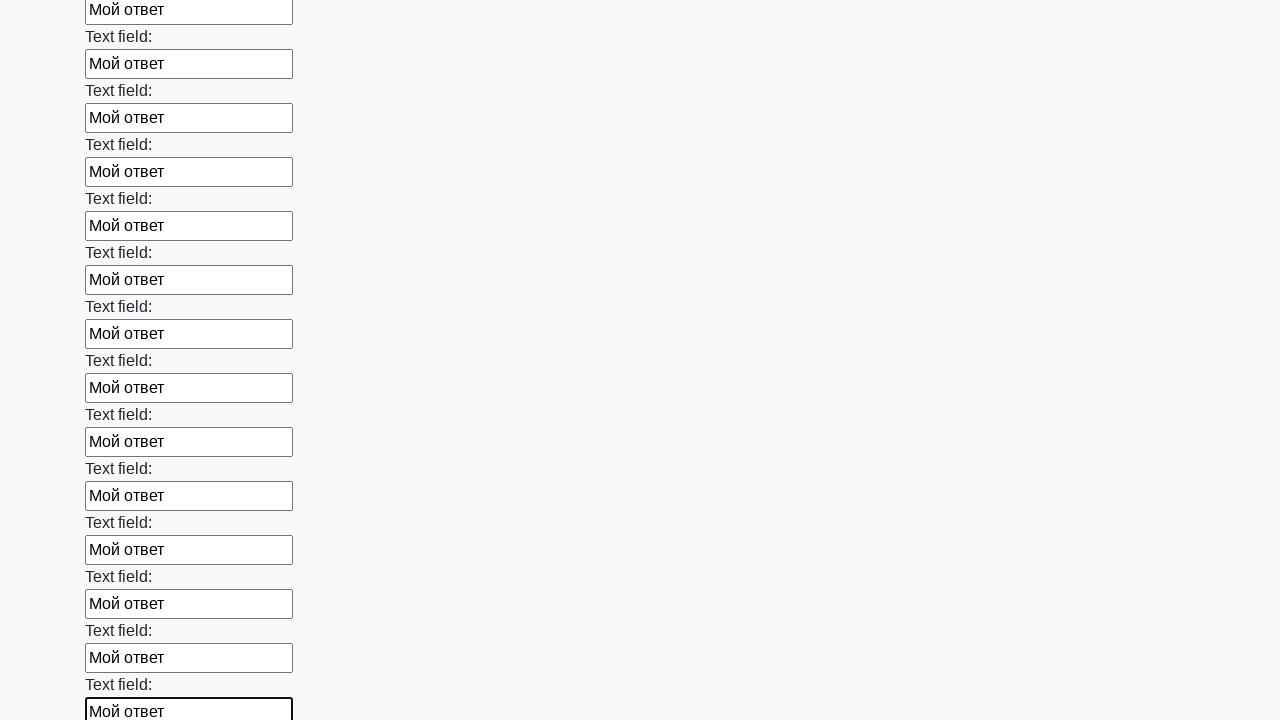

Filled a text input field with 'Мой ответ' on input[type=text] >> nth=51
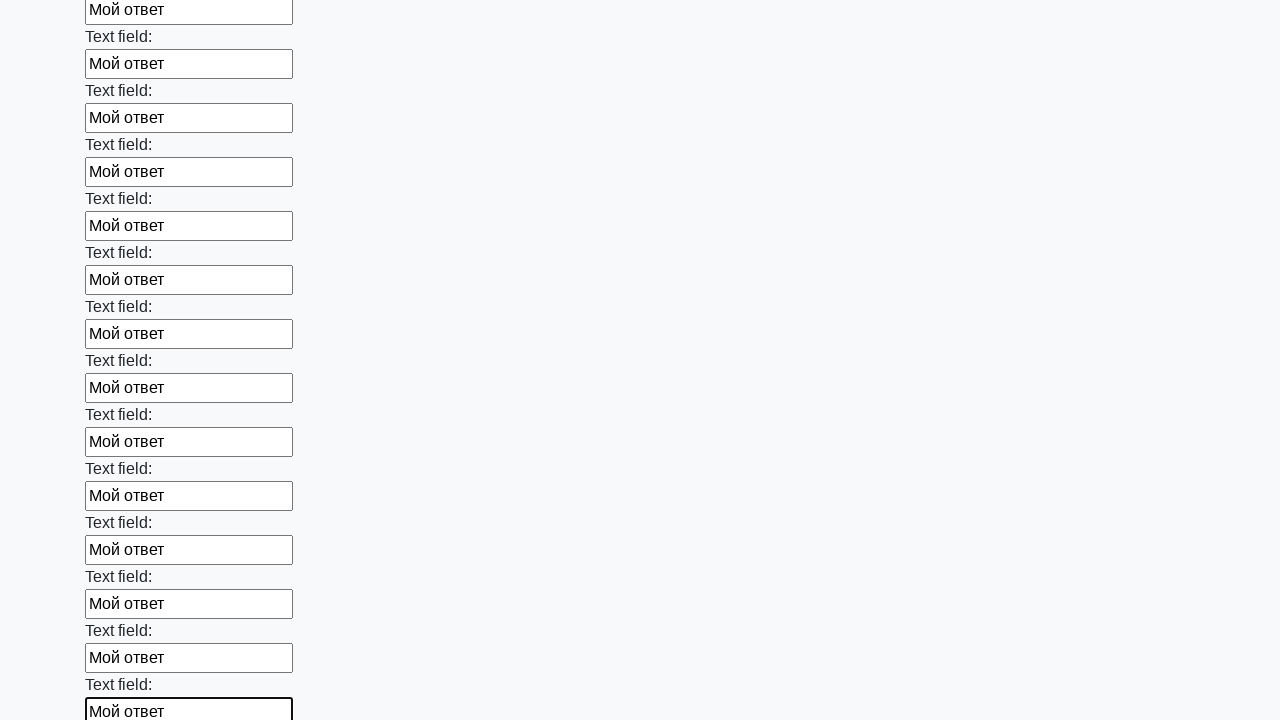

Filled a text input field with 'Мой ответ' on input[type=text] >> nth=52
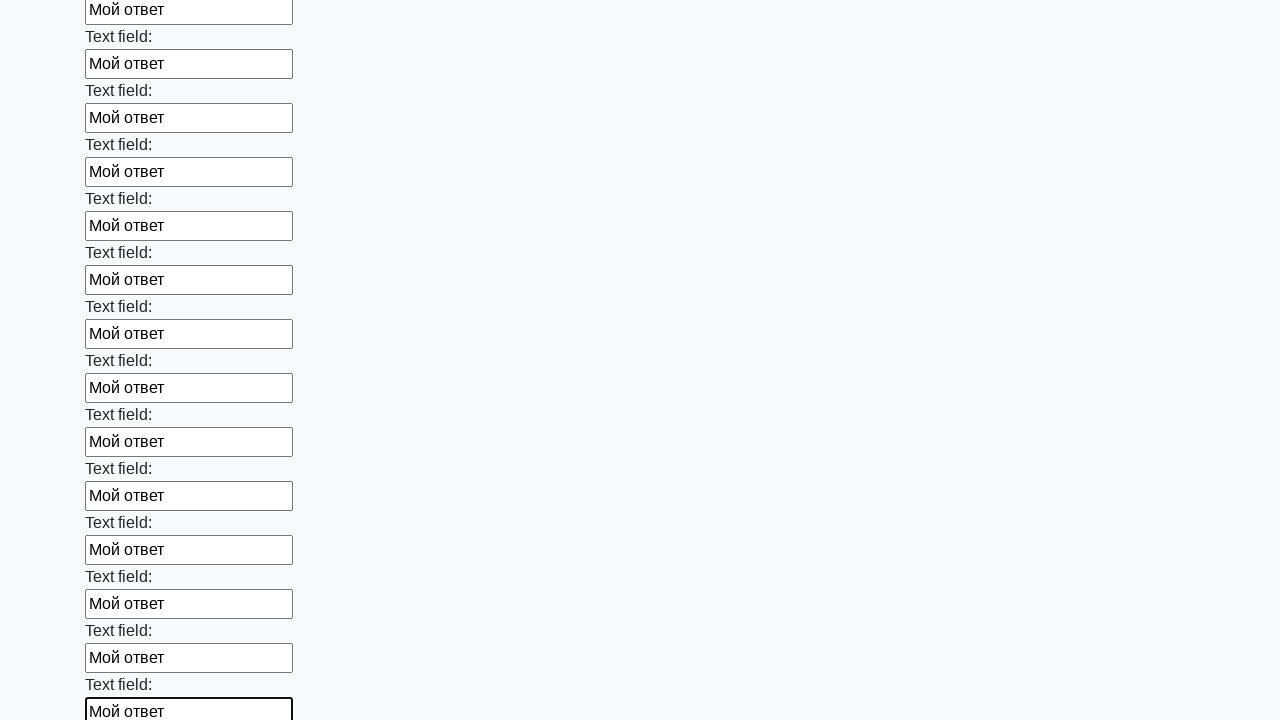

Filled a text input field with 'Мой ответ' on input[type=text] >> nth=53
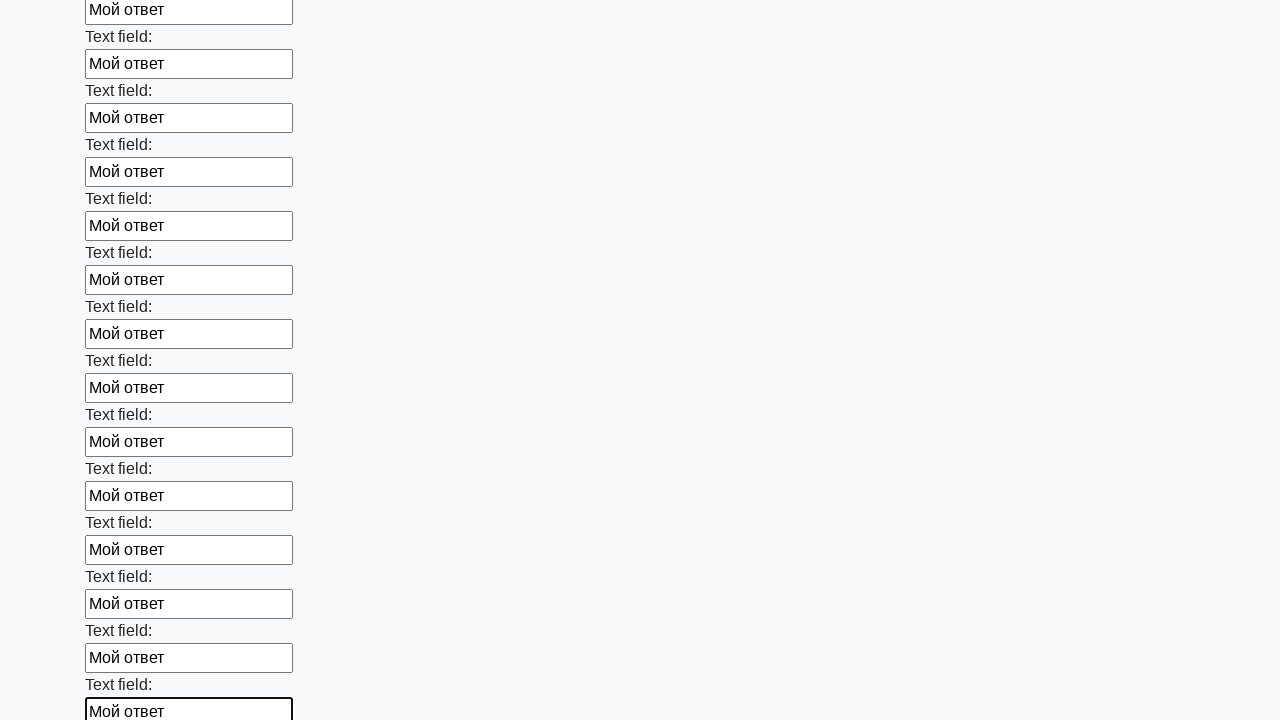

Filled a text input field with 'Мой ответ' on input[type=text] >> nth=54
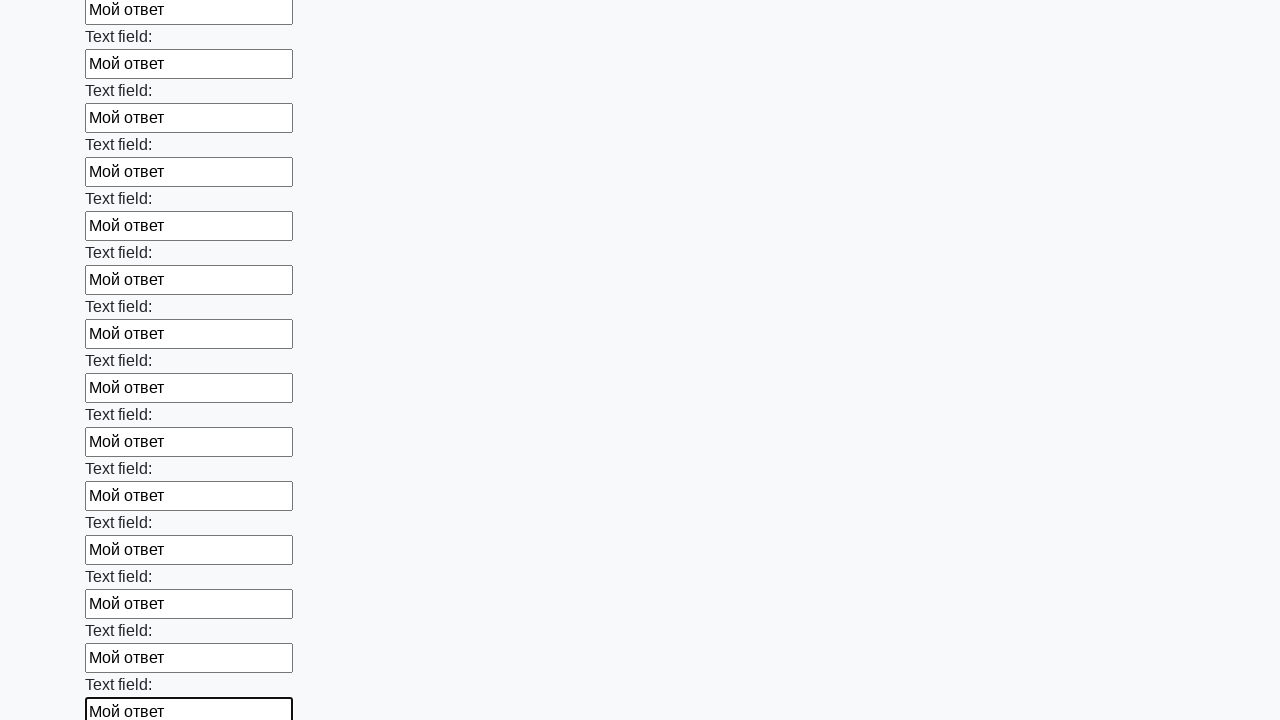

Filled a text input field with 'Мой ответ' on input[type=text] >> nth=55
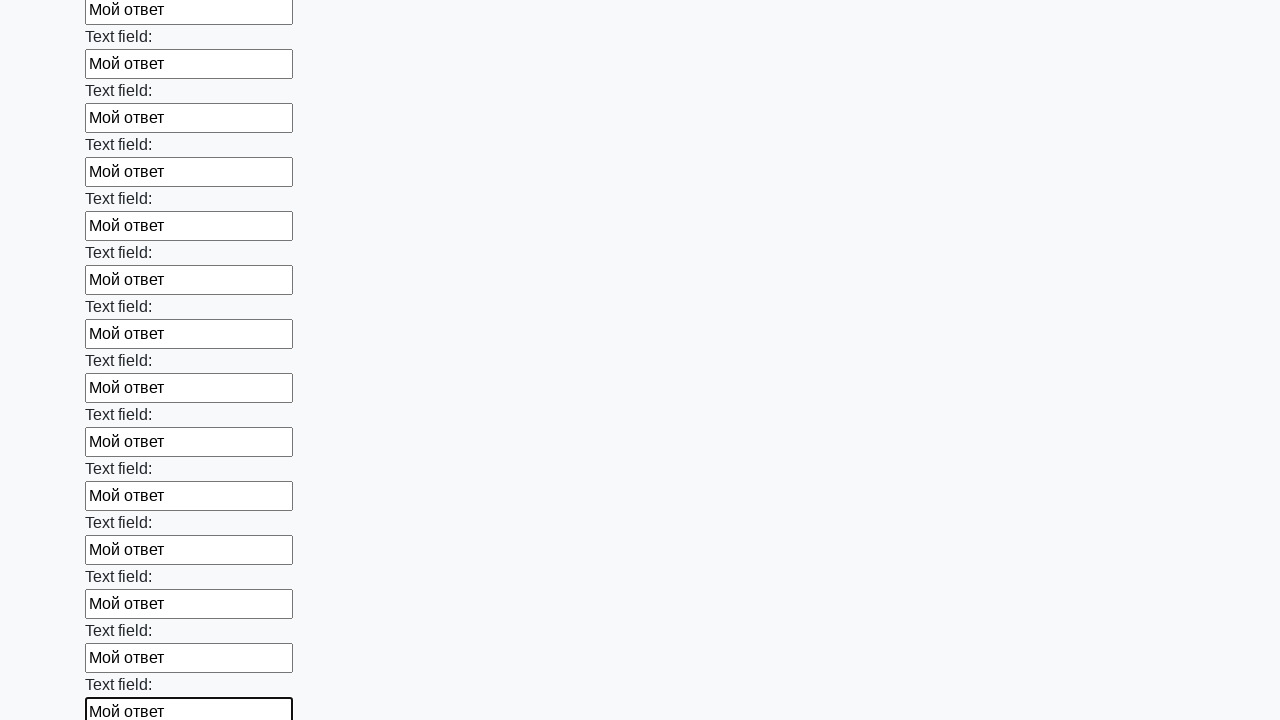

Filled a text input field with 'Мой ответ' on input[type=text] >> nth=56
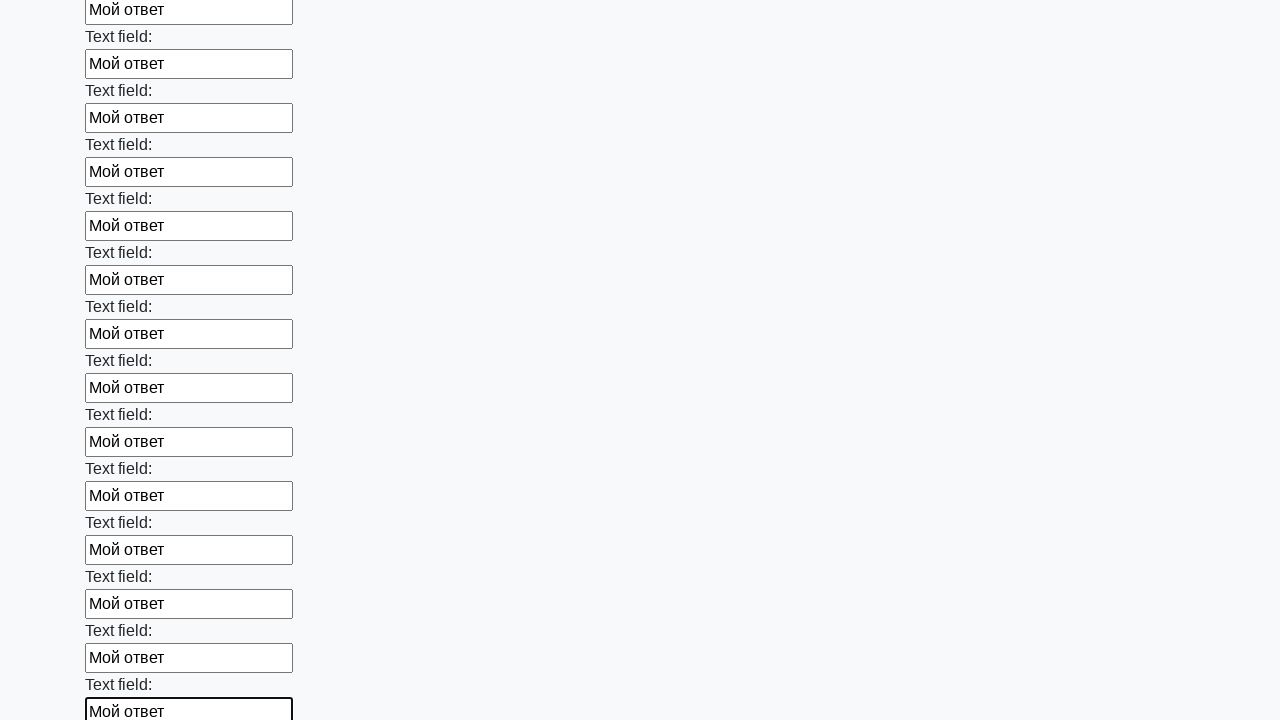

Filled a text input field with 'Мой ответ' on input[type=text] >> nth=57
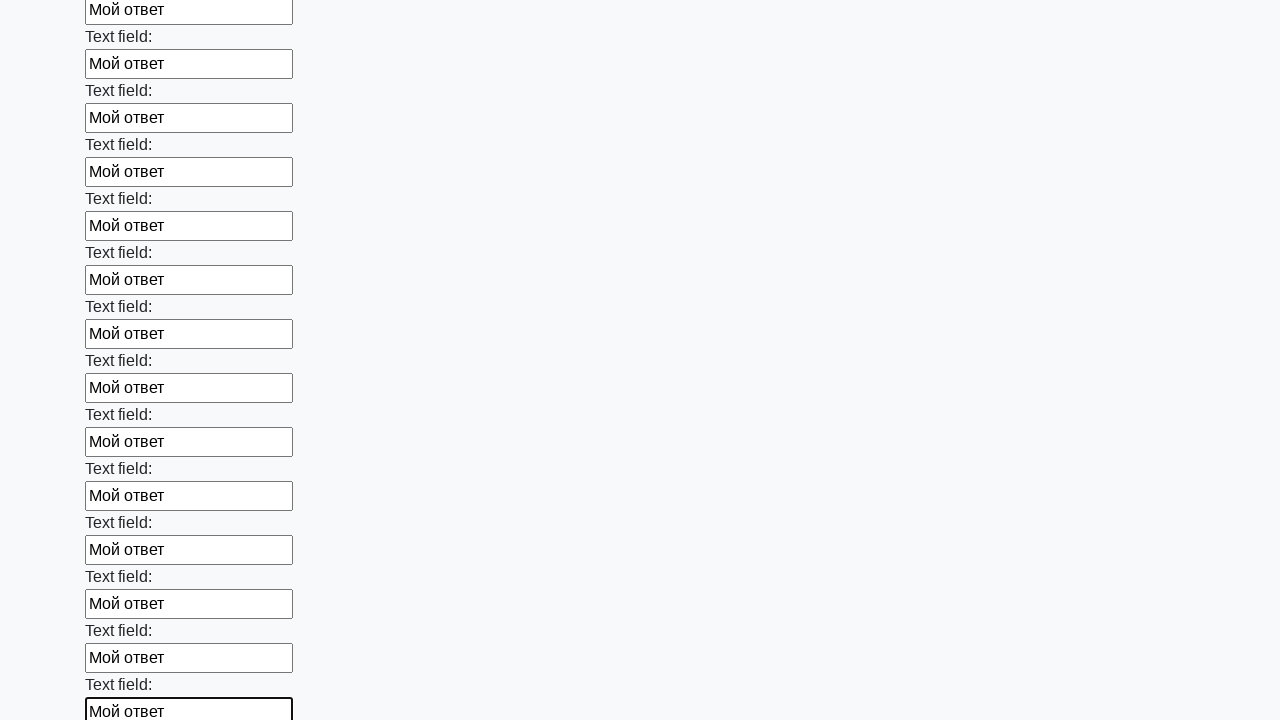

Filled a text input field with 'Мой ответ' on input[type=text] >> nth=58
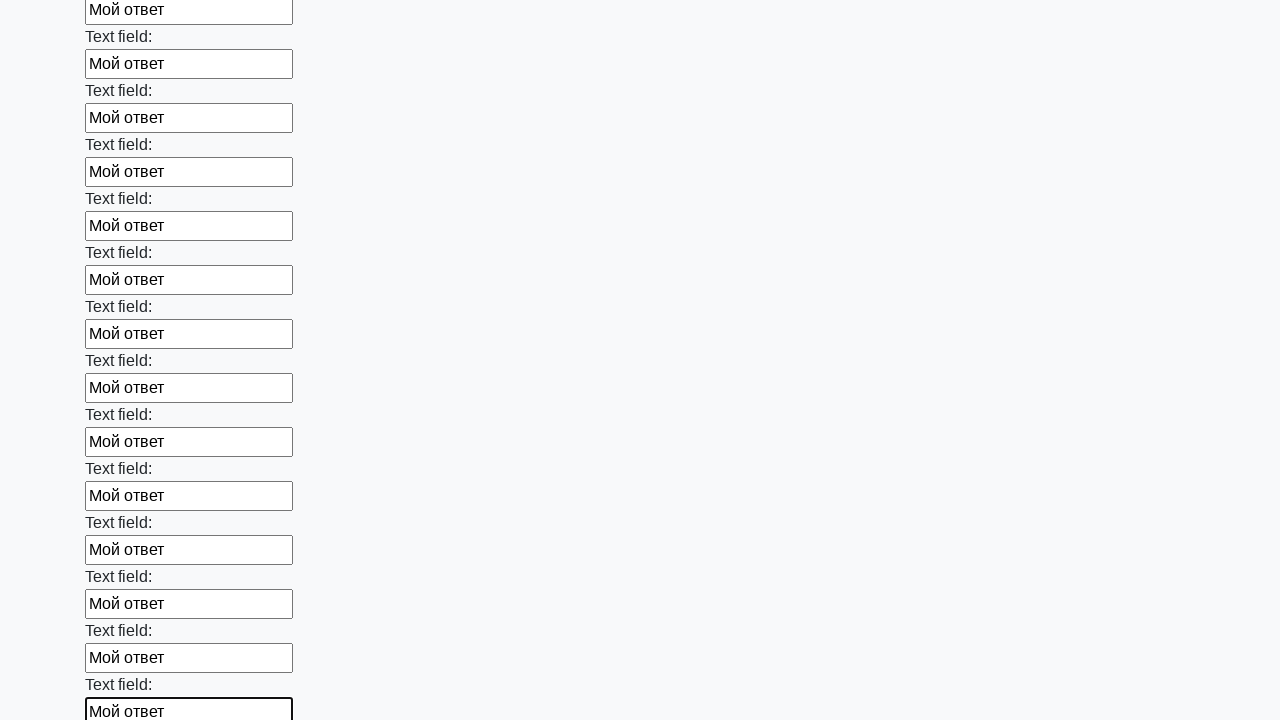

Filled a text input field with 'Мой ответ' on input[type=text] >> nth=59
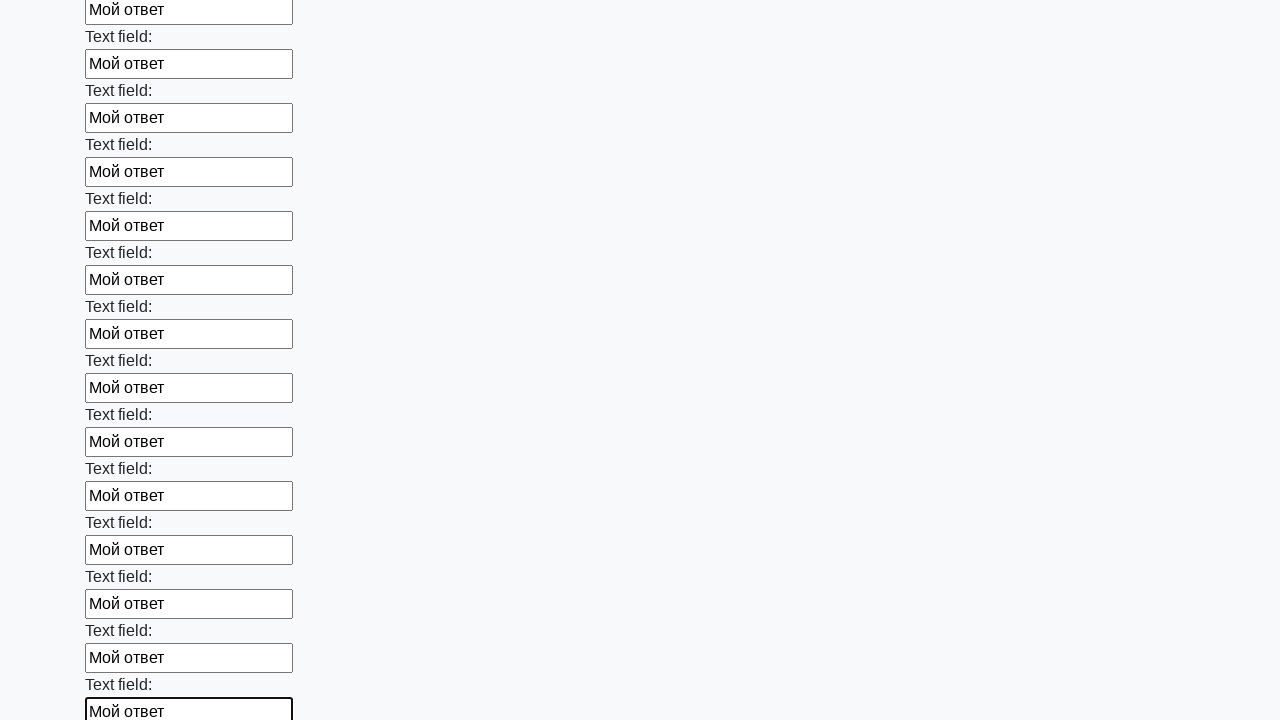

Filled a text input field with 'Мой ответ' on input[type=text] >> nth=60
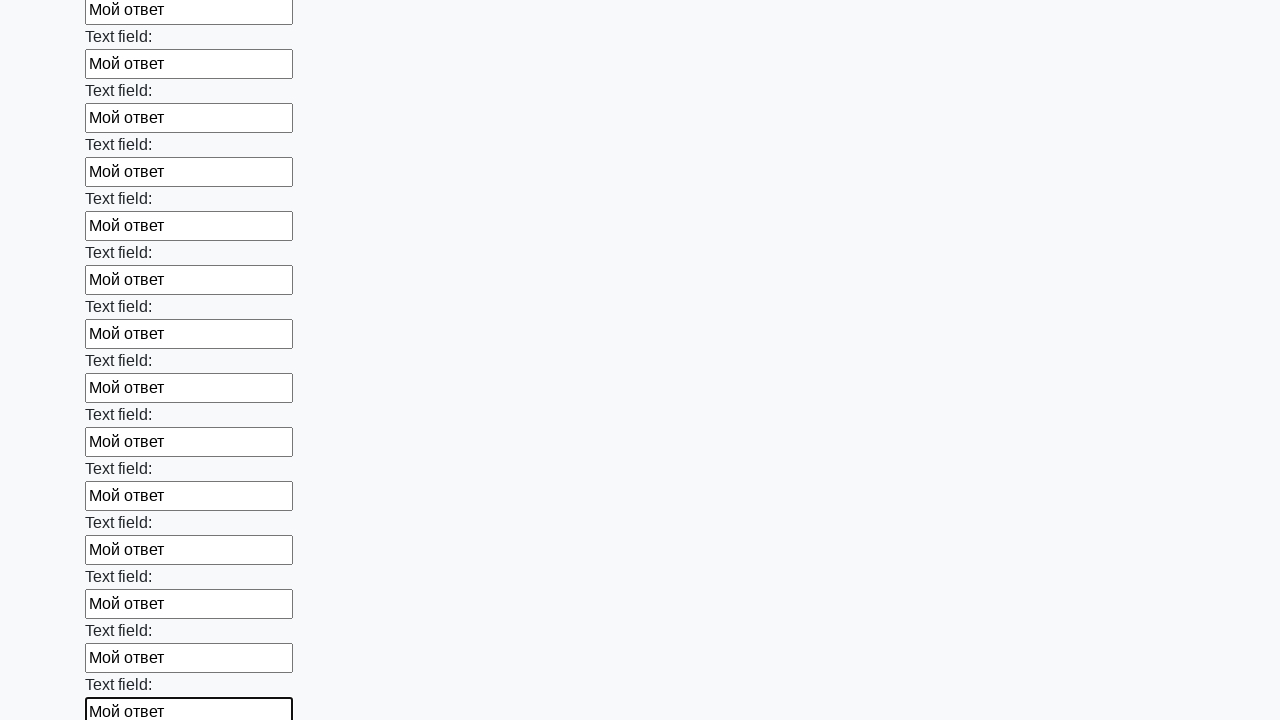

Filled a text input field with 'Мой ответ' on input[type=text] >> nth=61
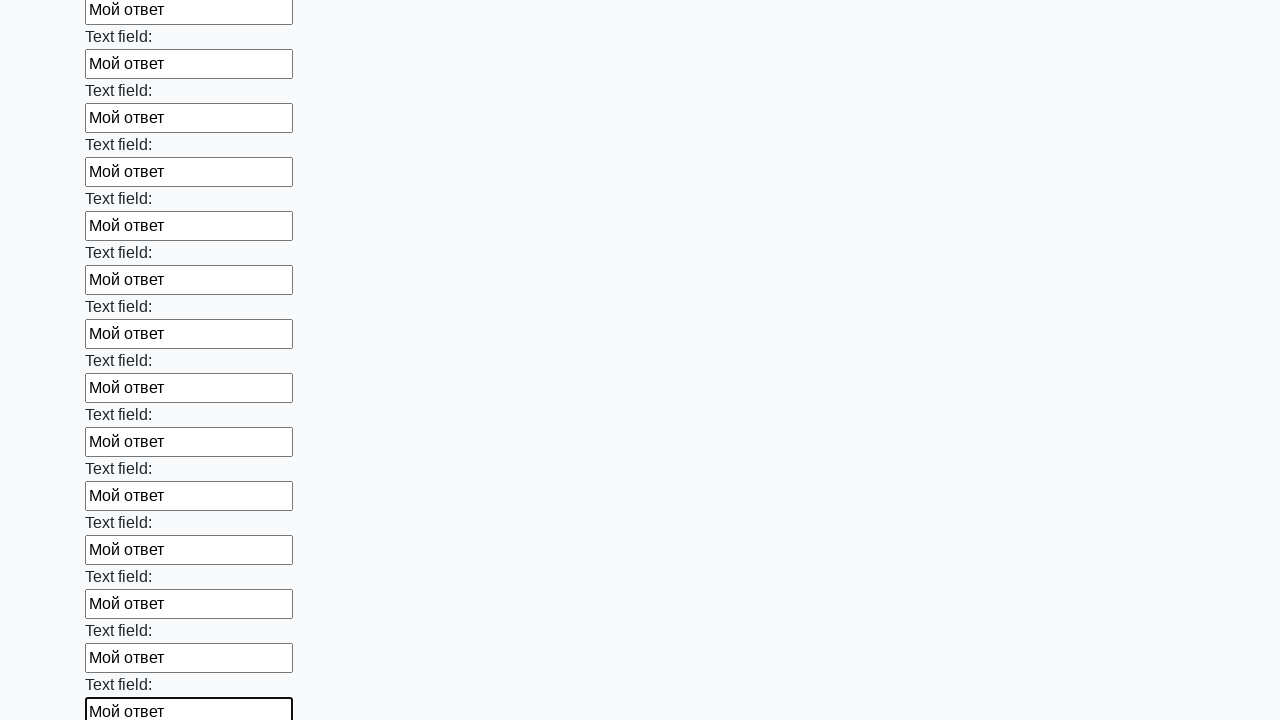

Filled a text input field with 'Мой ответ' on input[type=text] >> nth=62
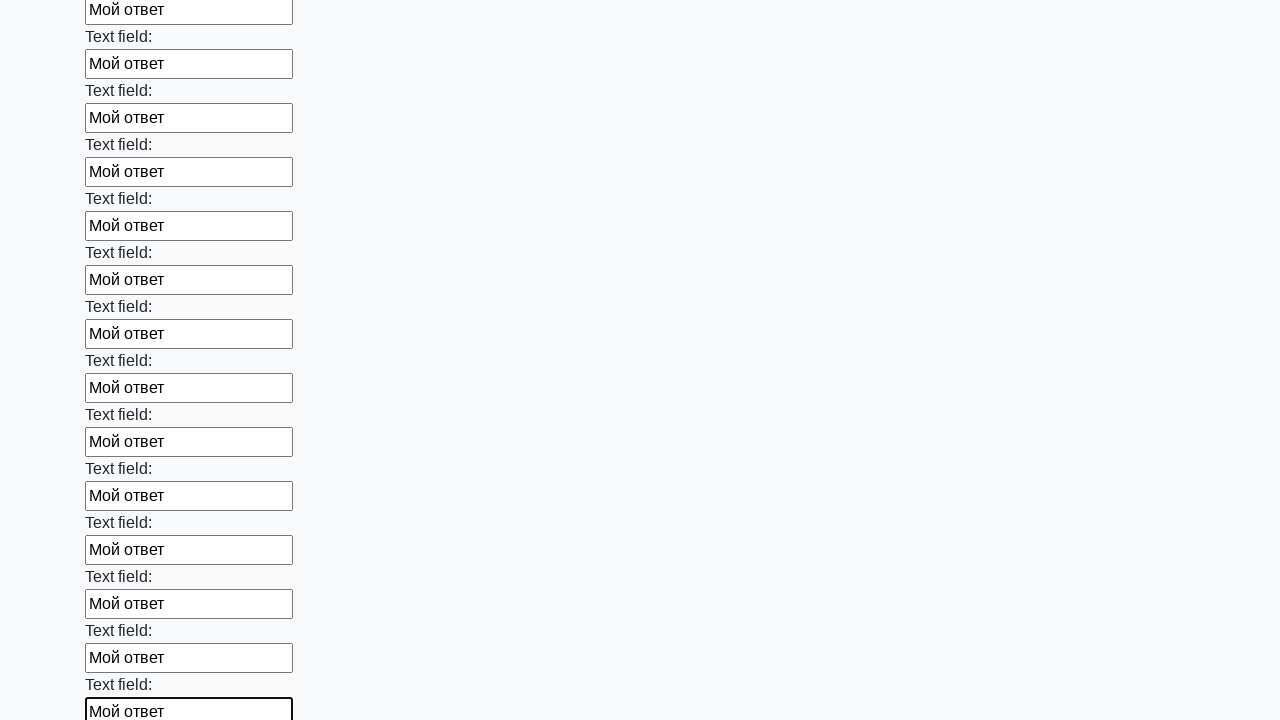

Filled a text input field with 'Мой ответ' on input[type=text] >> nth=63
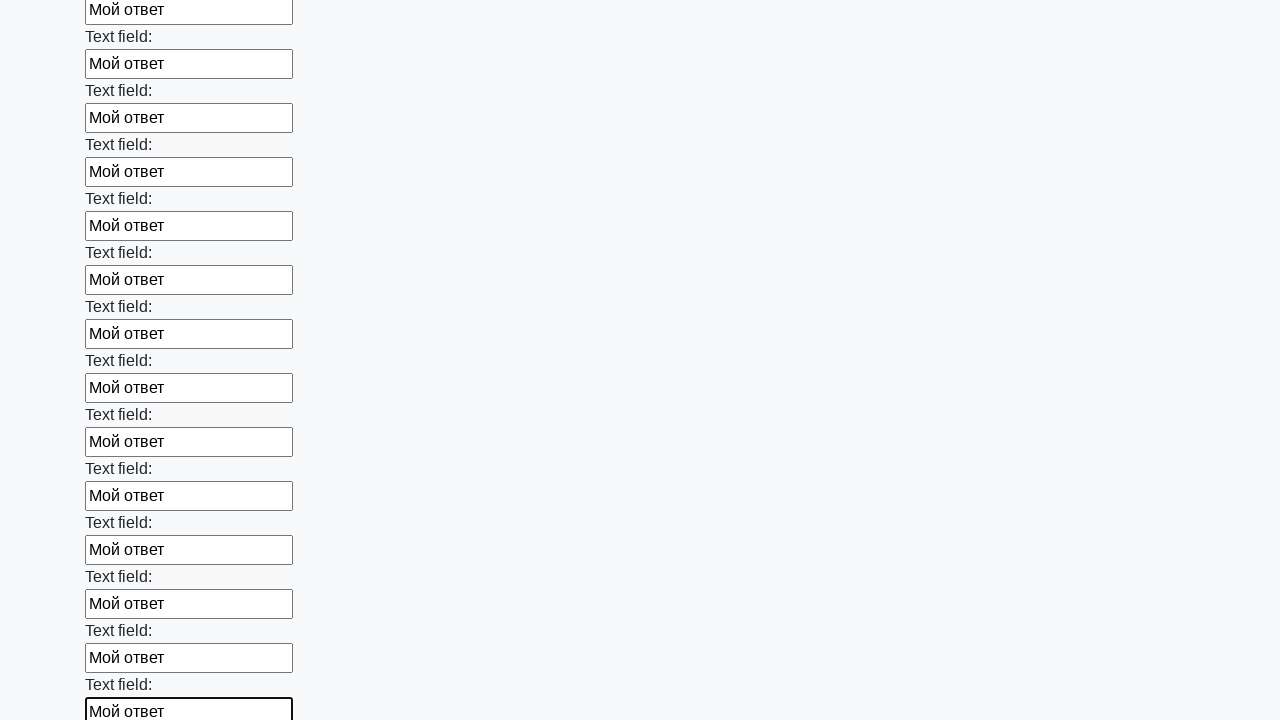

Filled a text input field with 'Мой ответ' on input[type=text] >> nth=64
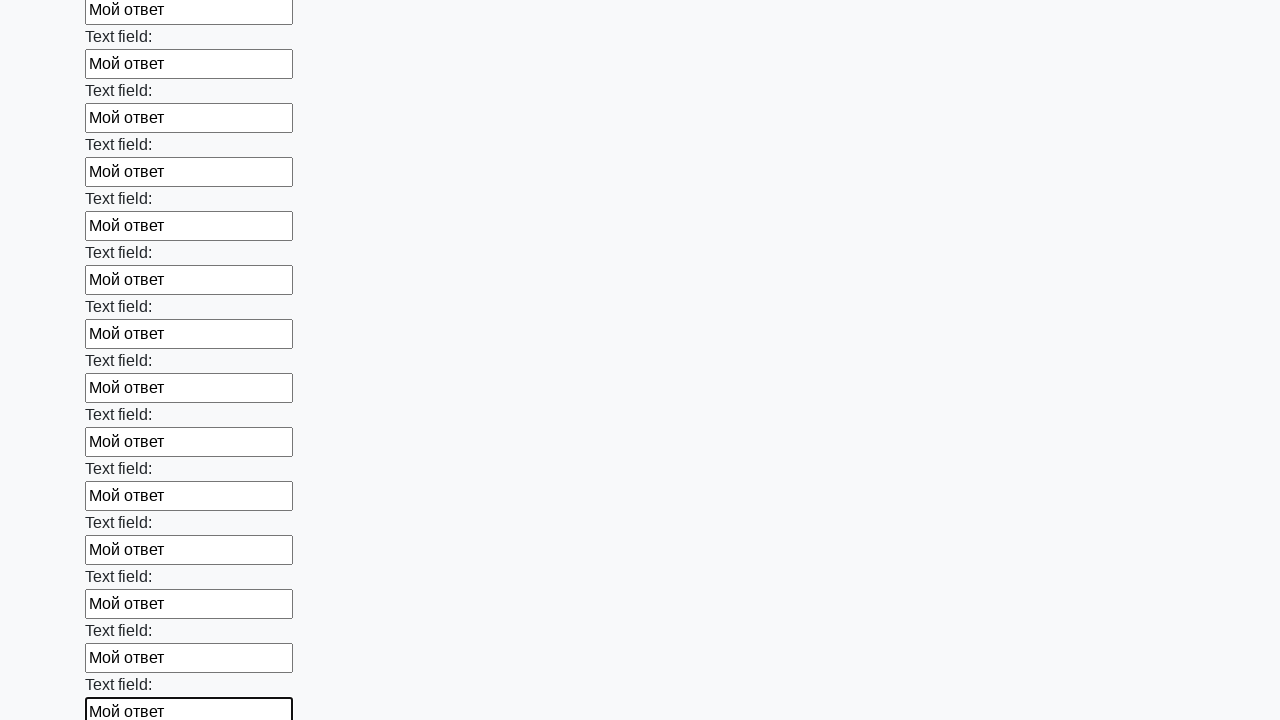

Filled a text input field with 'Мой ответ' on input[type=text] >> nth=65
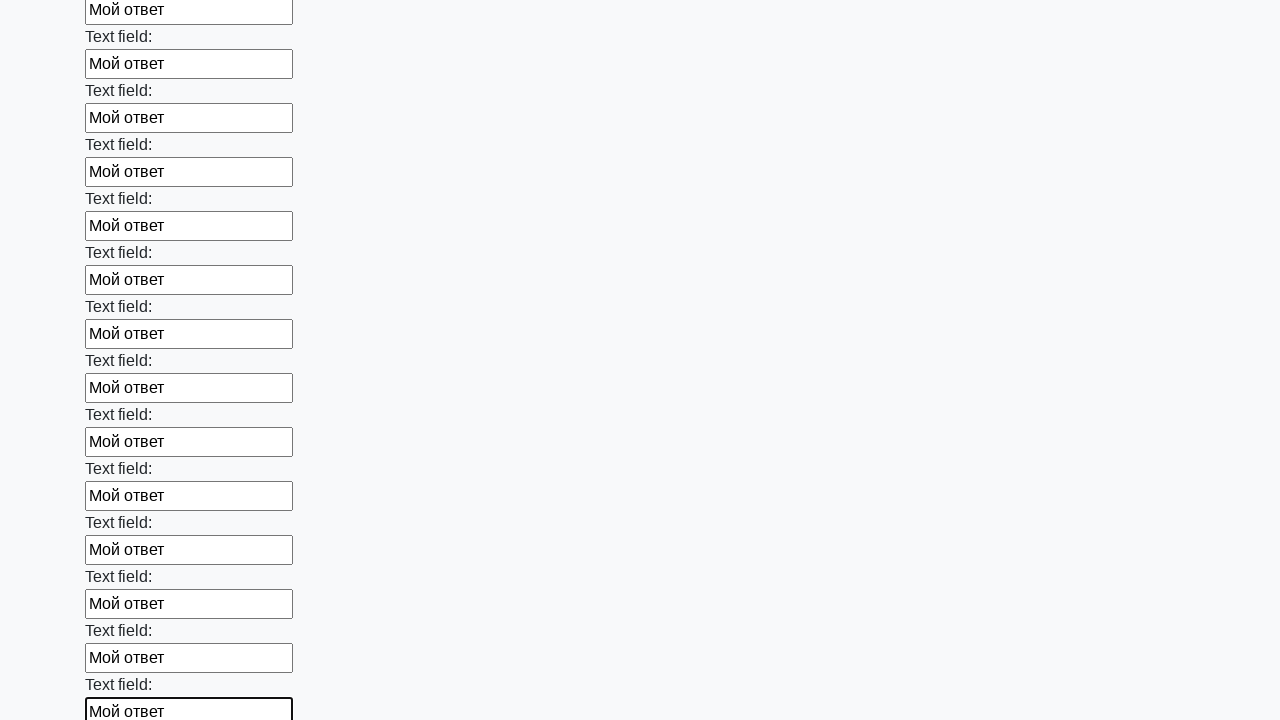

Filled a text input field with 'Мой ответ' on input[type=text] >> nth=66
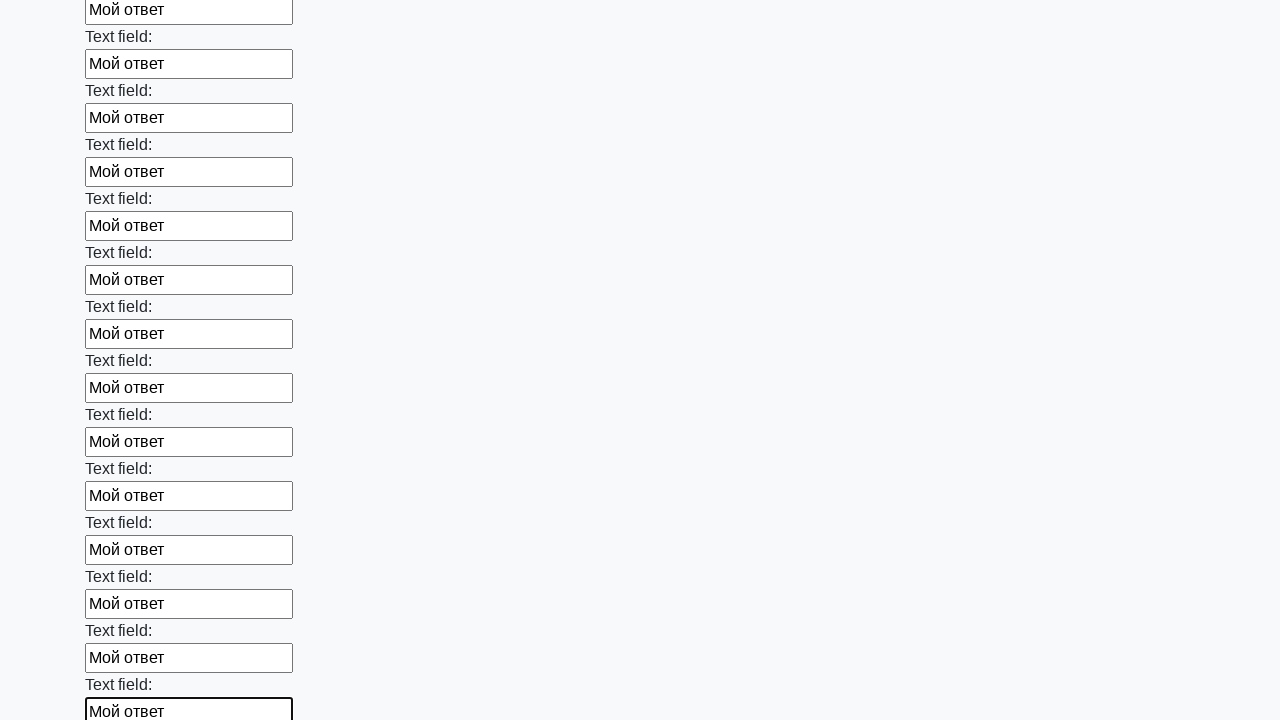

Filled a text input field with 'Мой ответ' on input[type=text] >> nth=67
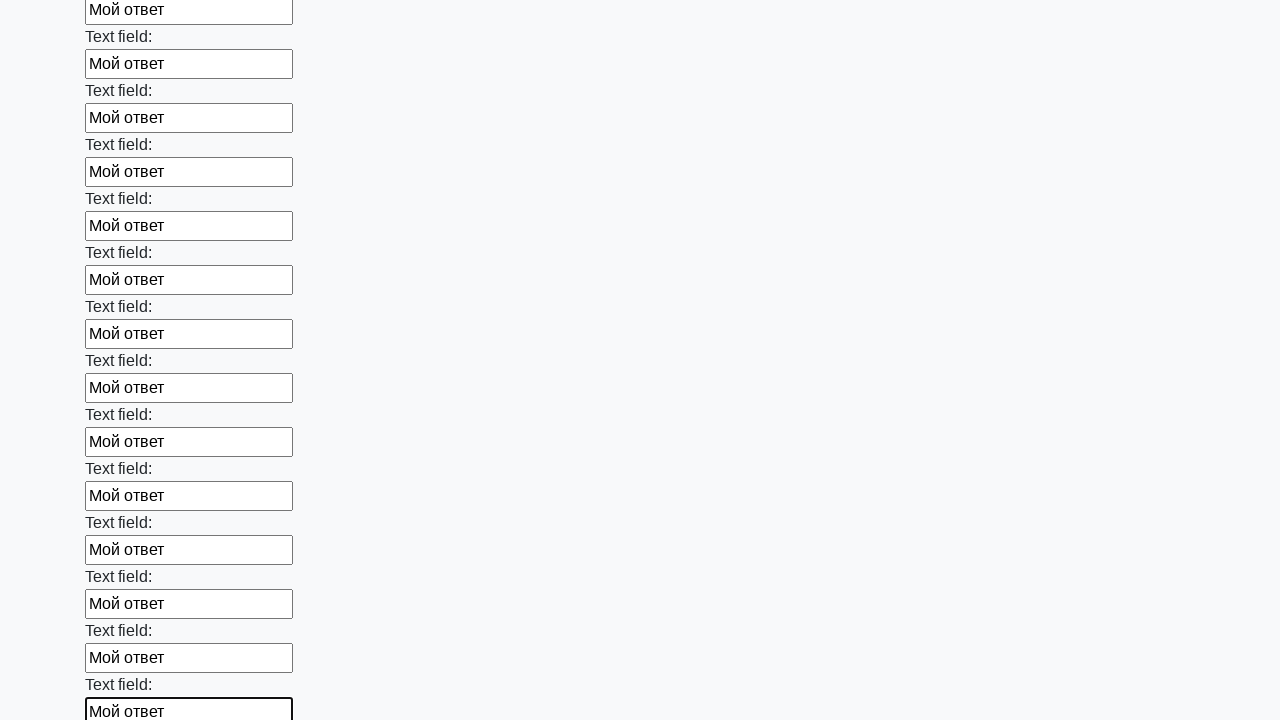

Filled a text input field with 'Мой ответ' on input[type=text] >> nth=68
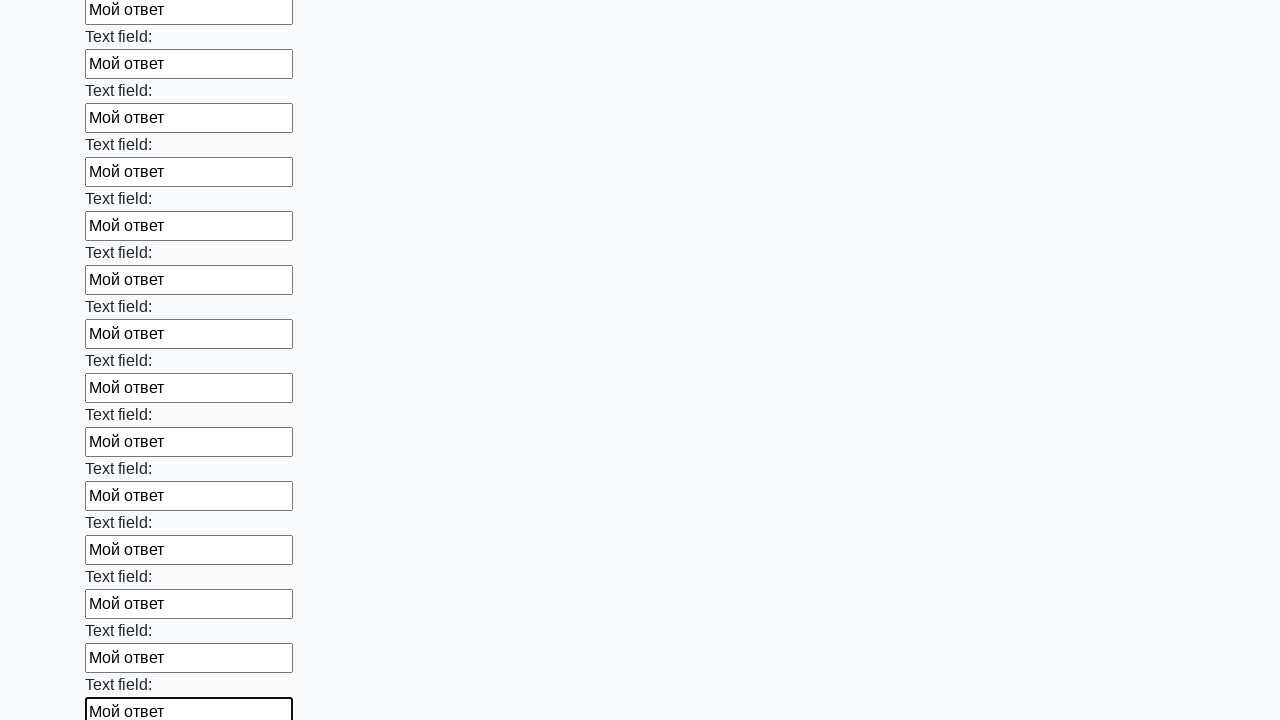

Filled a text input field with 'Мой ответ' on input[type=text] >> nth=69
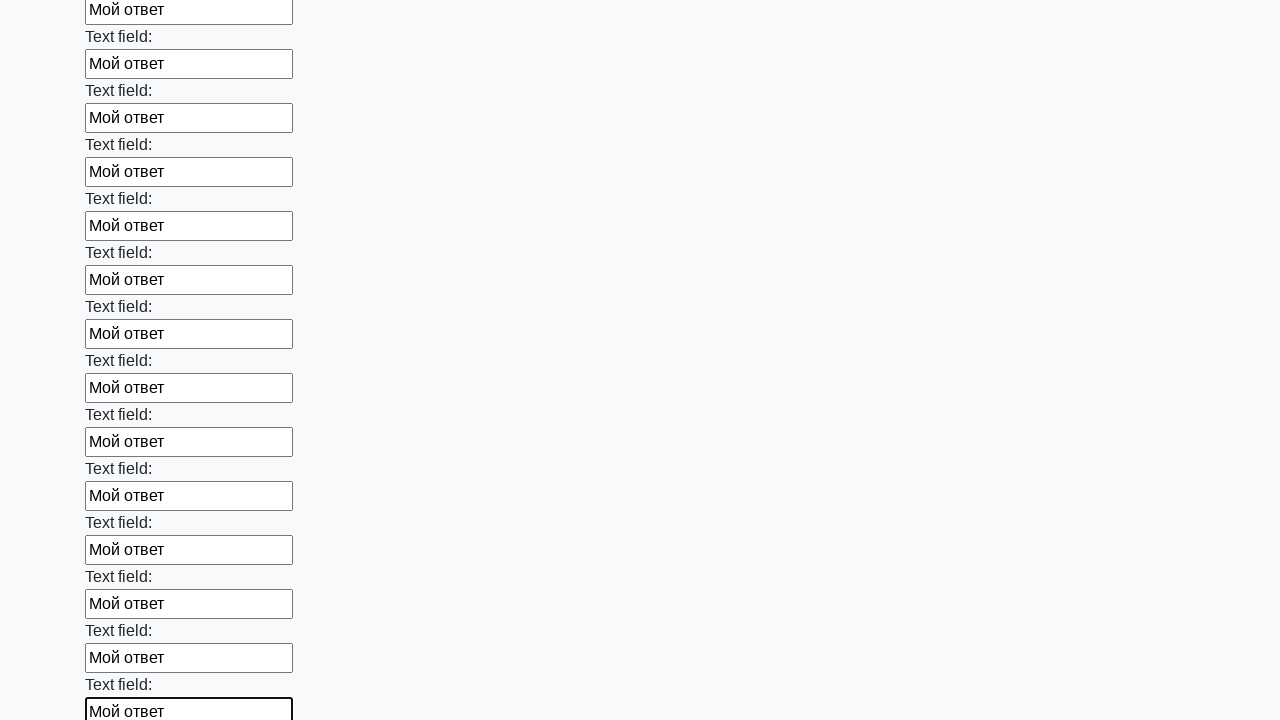

Filled a text input field with 'Мой ответ' on input[type=text] >> nth=70
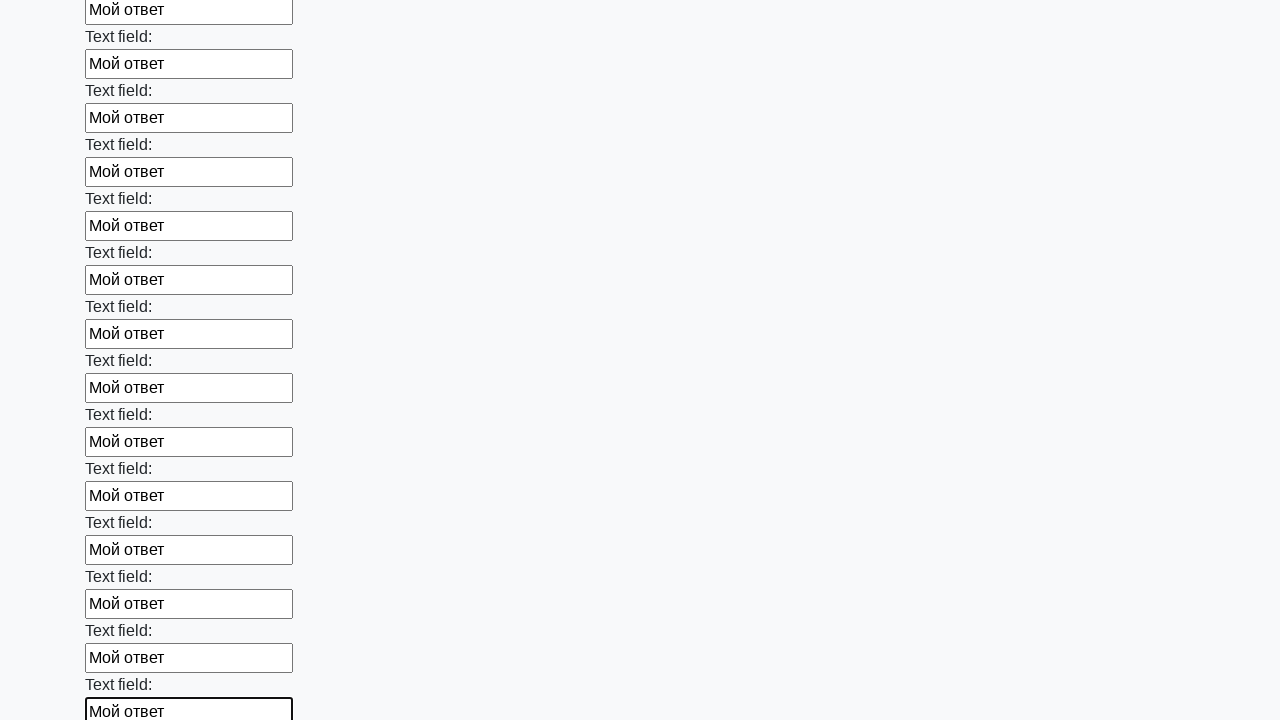

Filled a text input field with 'Мой ответ' on input[type=text] >> nth=71
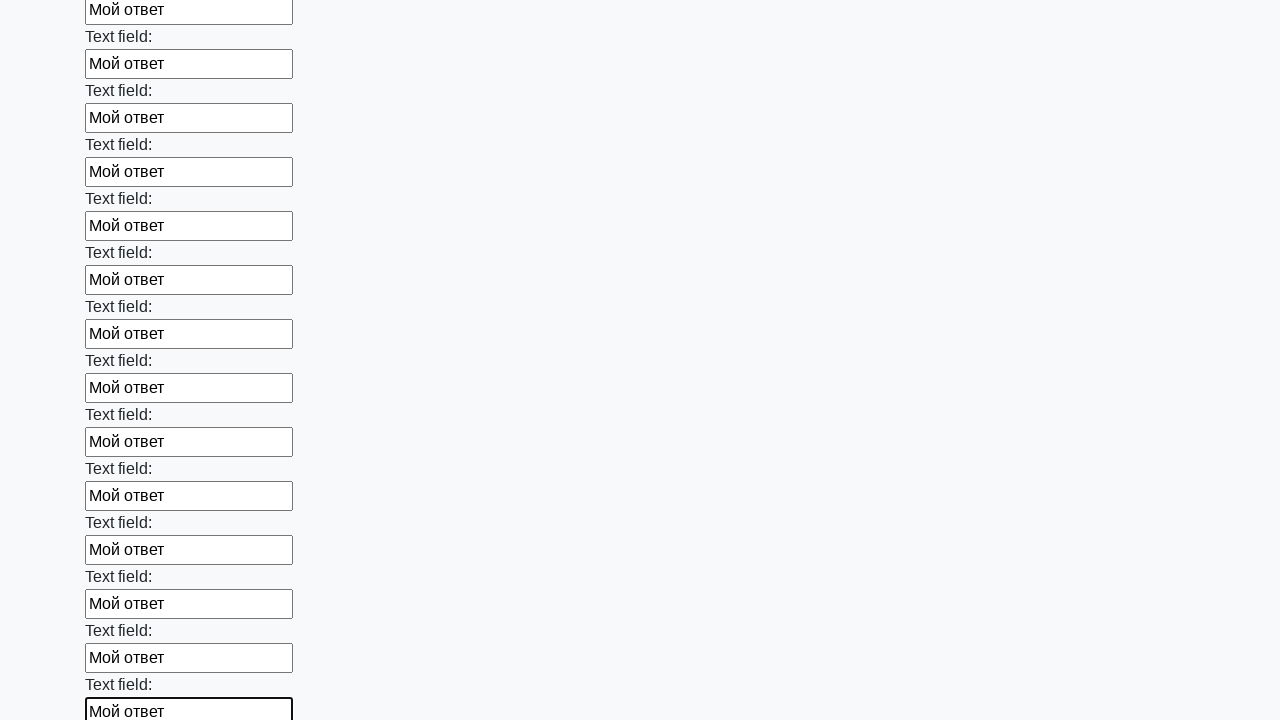

Filled a text input field with 'Мой ответ' on input[type=text] >> nth=72
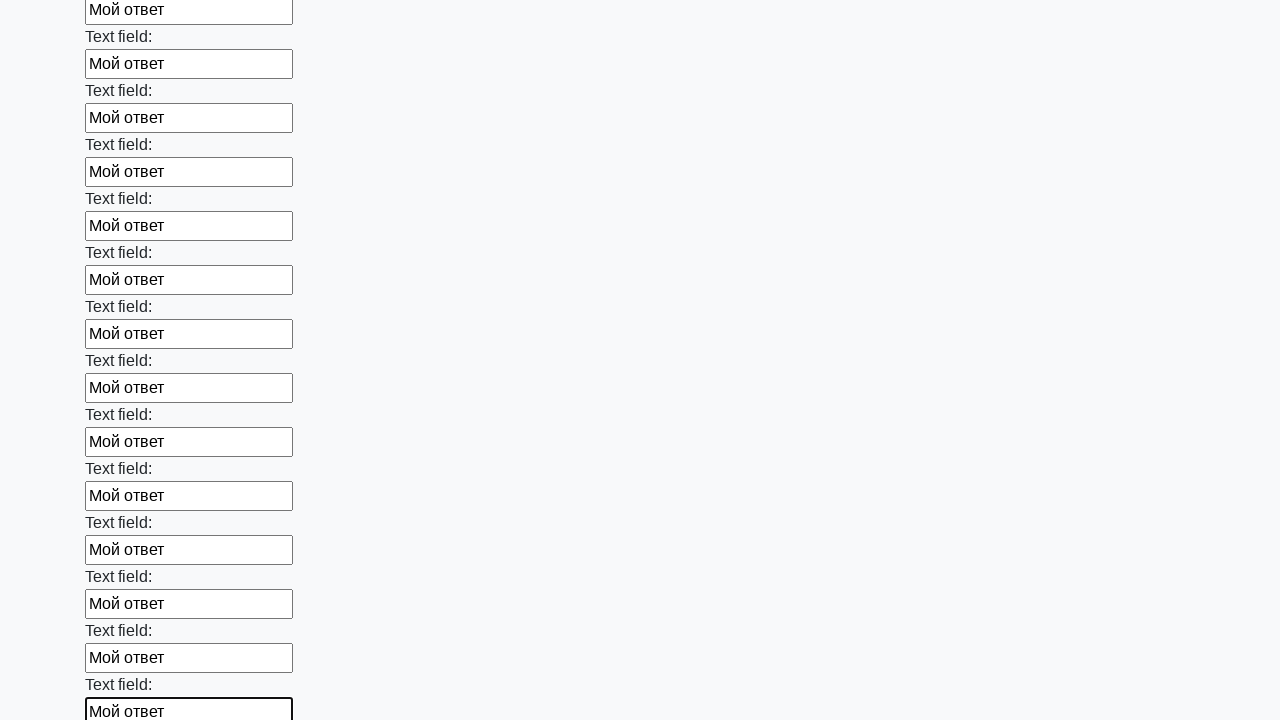

Filled a text input field with 'Мой ответ' on input[type=text] >> nth=73
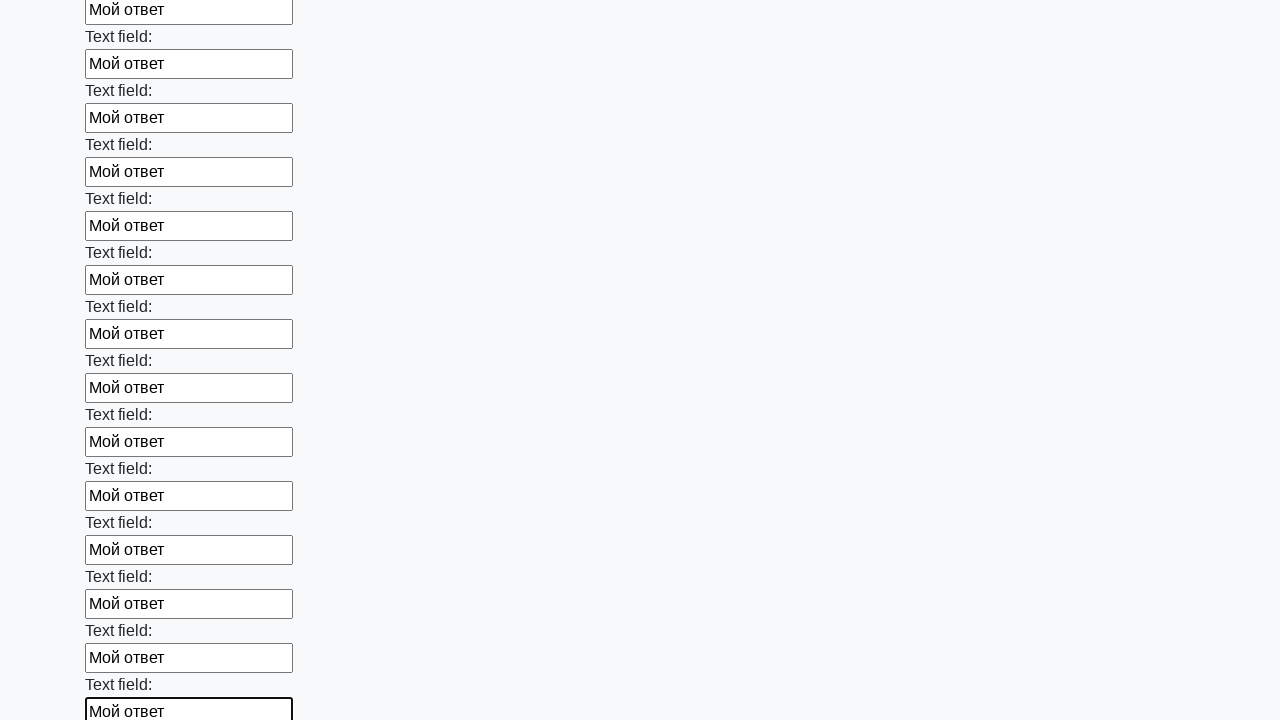

Filled a text input field with 'Мой ответ' on input[type=text] >> nth=74
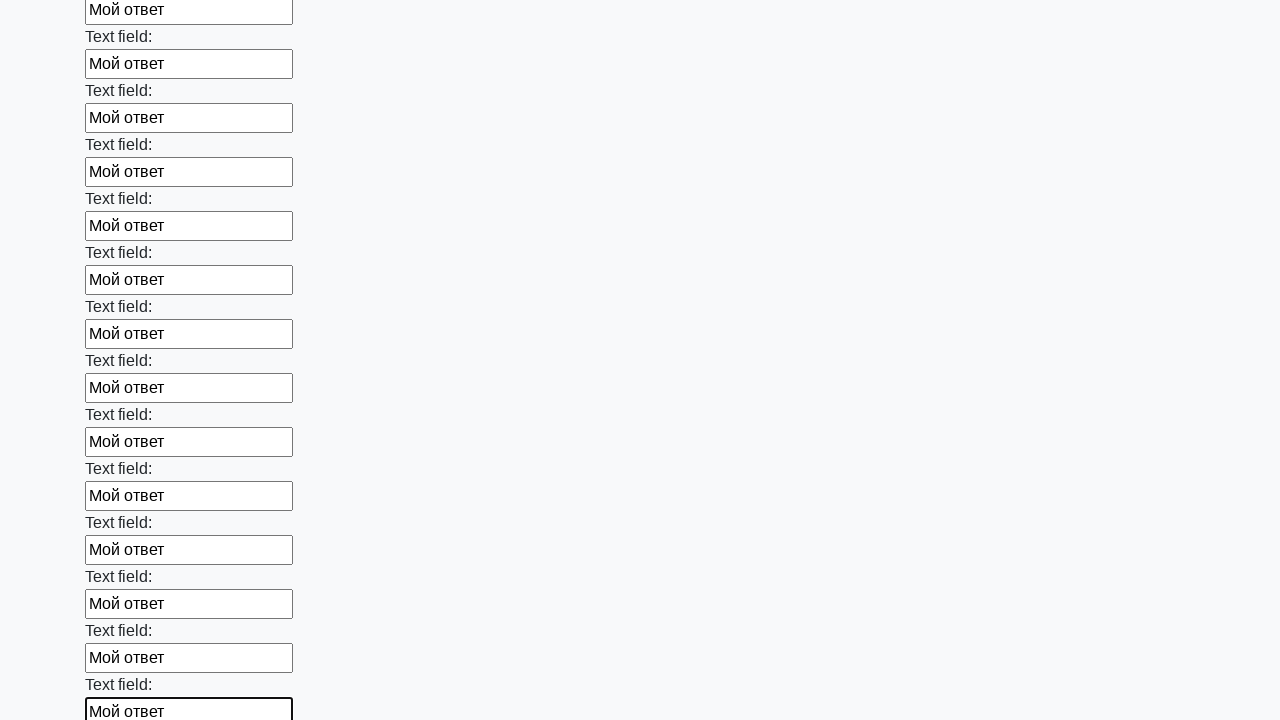

Filled a text input field with 'Мой ответ' on input[type=text] >> nth=75
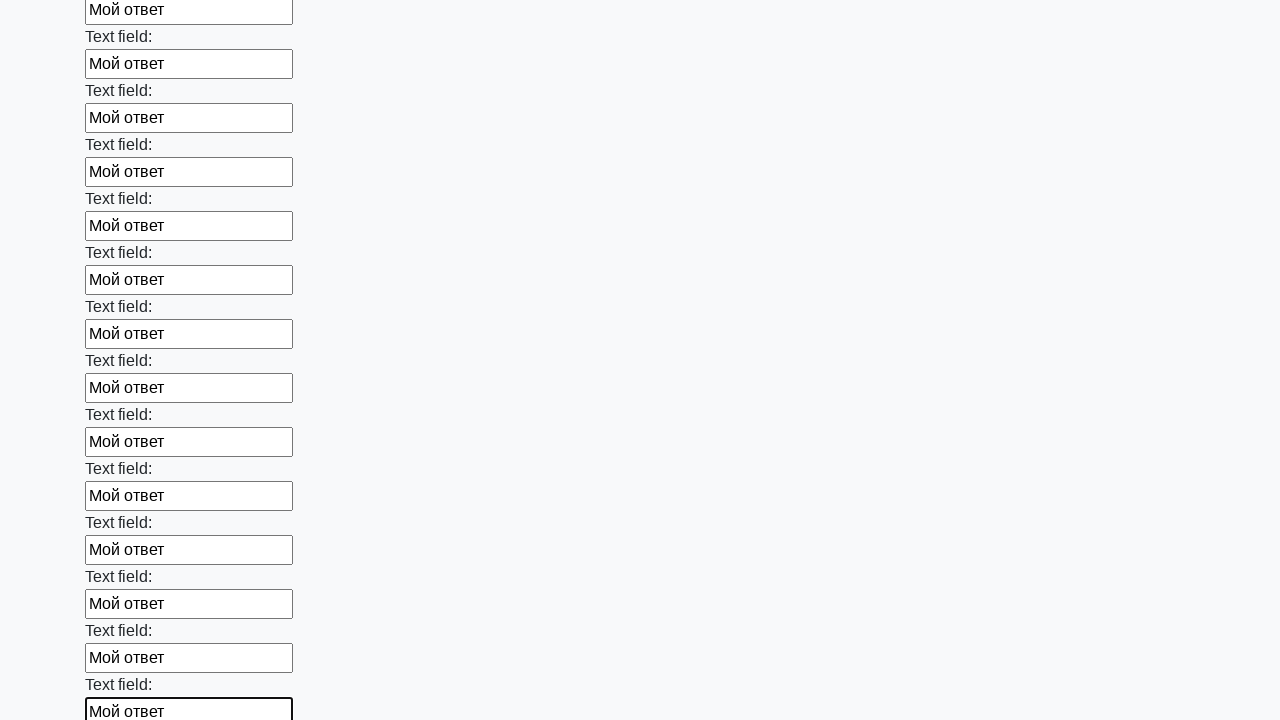

Filled a text input field with 'Мой ответ' on input[type=text] >> nth=76
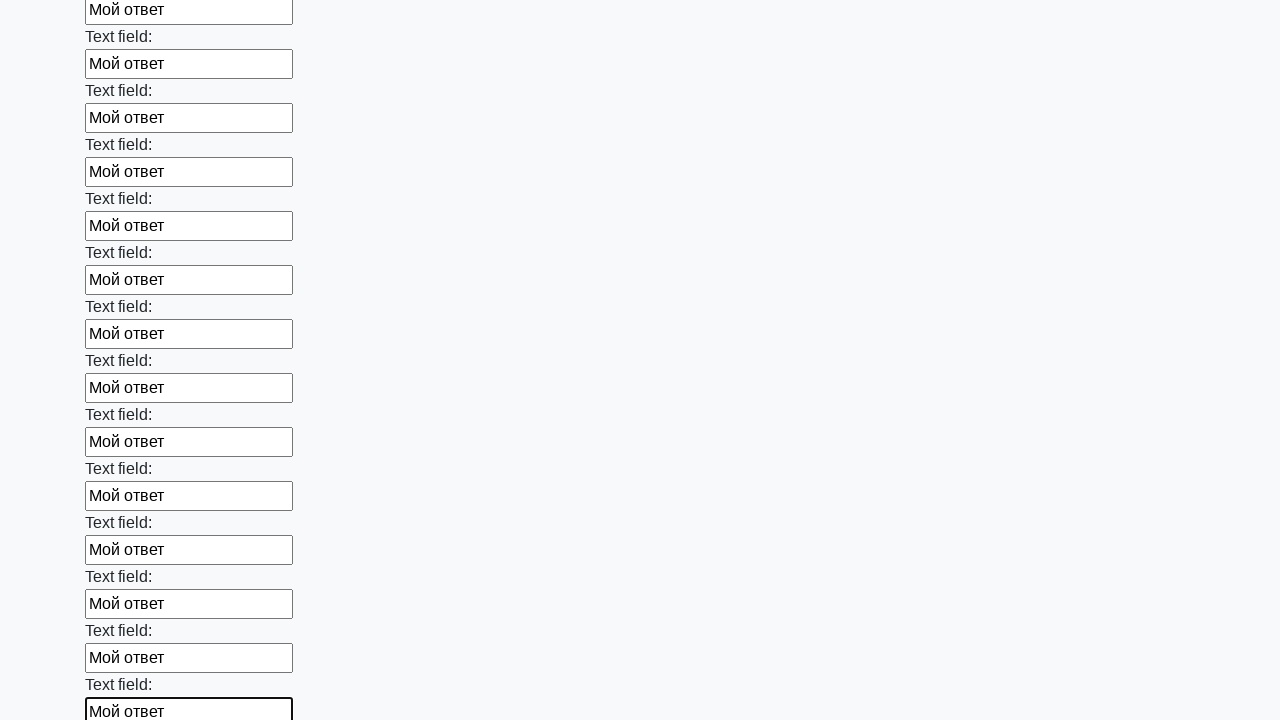

Filled a text input field with 'Мой ответ' on input[type=text] >> nth=77
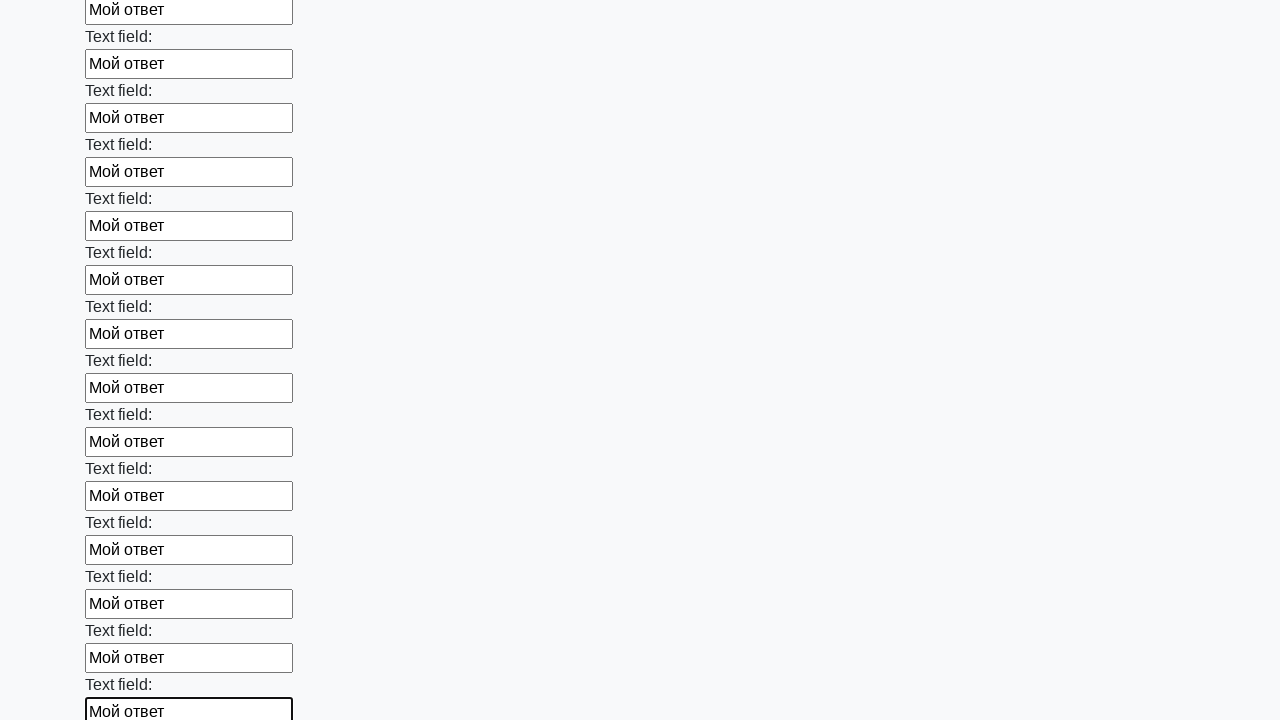

Filled a text input field with 'Мой ответ' on input[type=text] >> nth=78
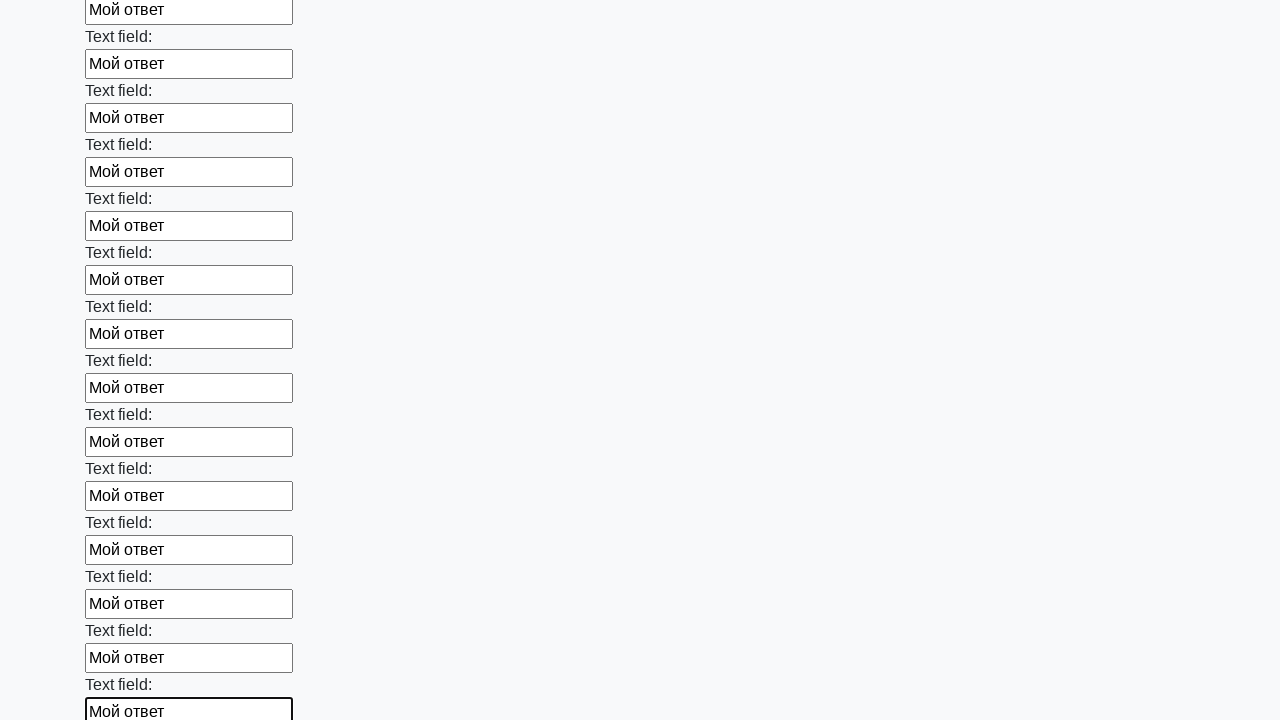

Filled a text input field with 'Мой ответ' on input[type=text] >> nth=79
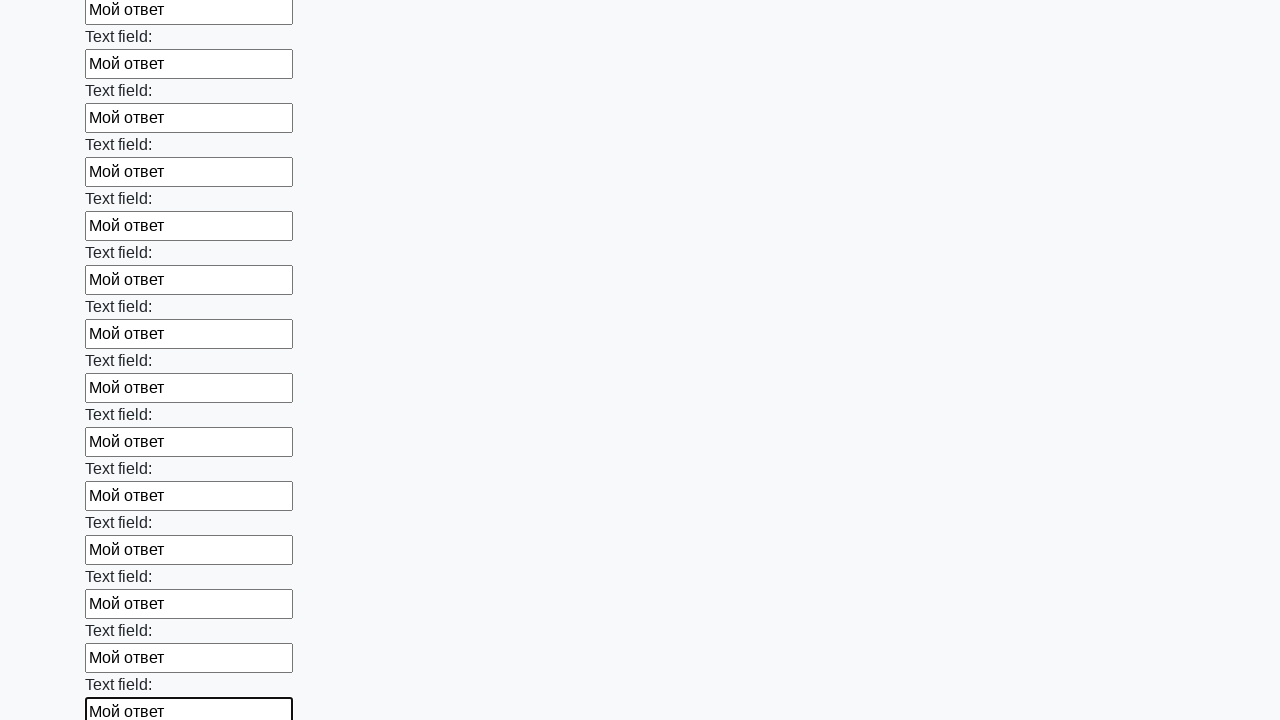

Filled a text input field with 'Мой ответ' on input[type=text] >> nth=80
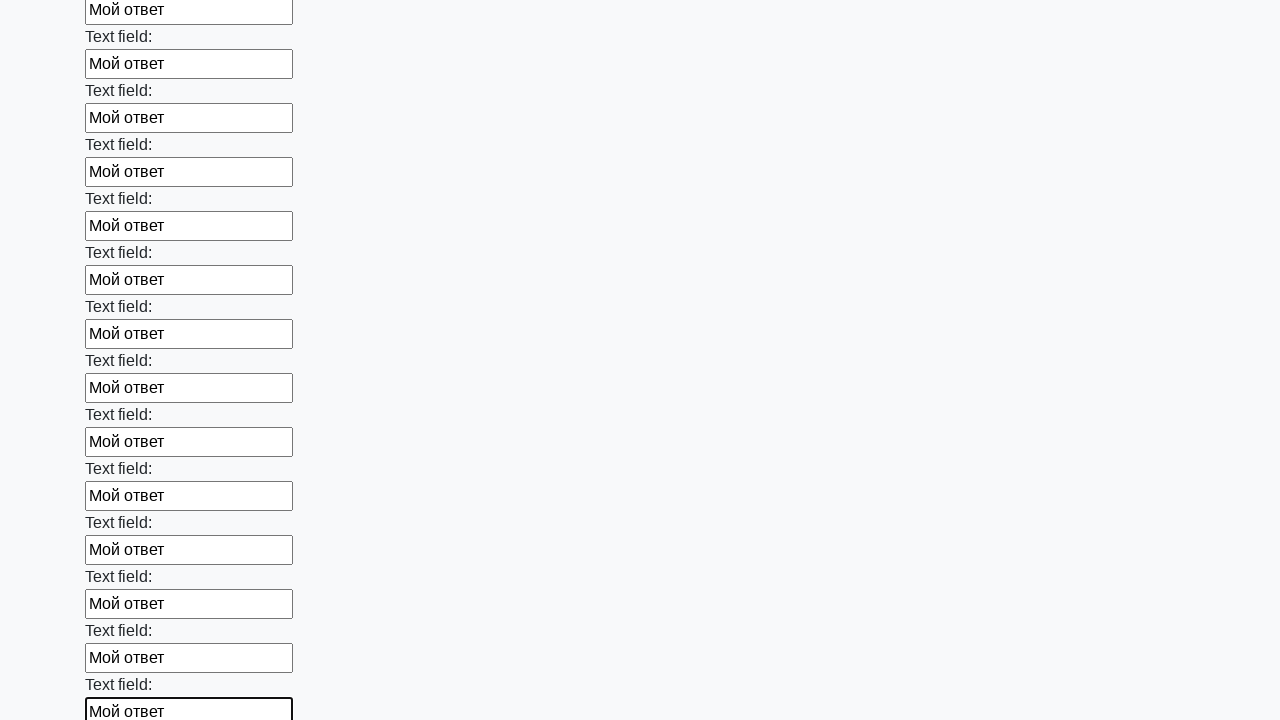

Filled a text input field with 'Мой ответ' on input[type=text] >> nth=81
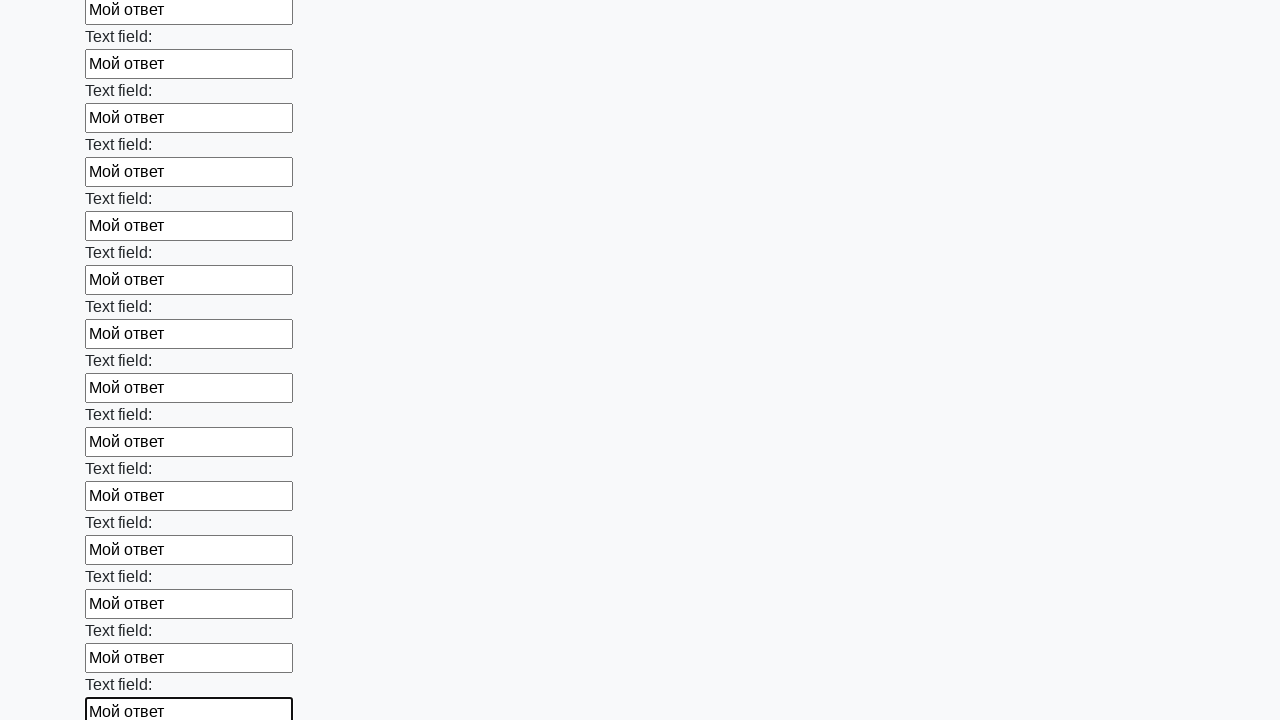

Filled a text input field with 'Мой ответ' on input[type=text] >> nth=82
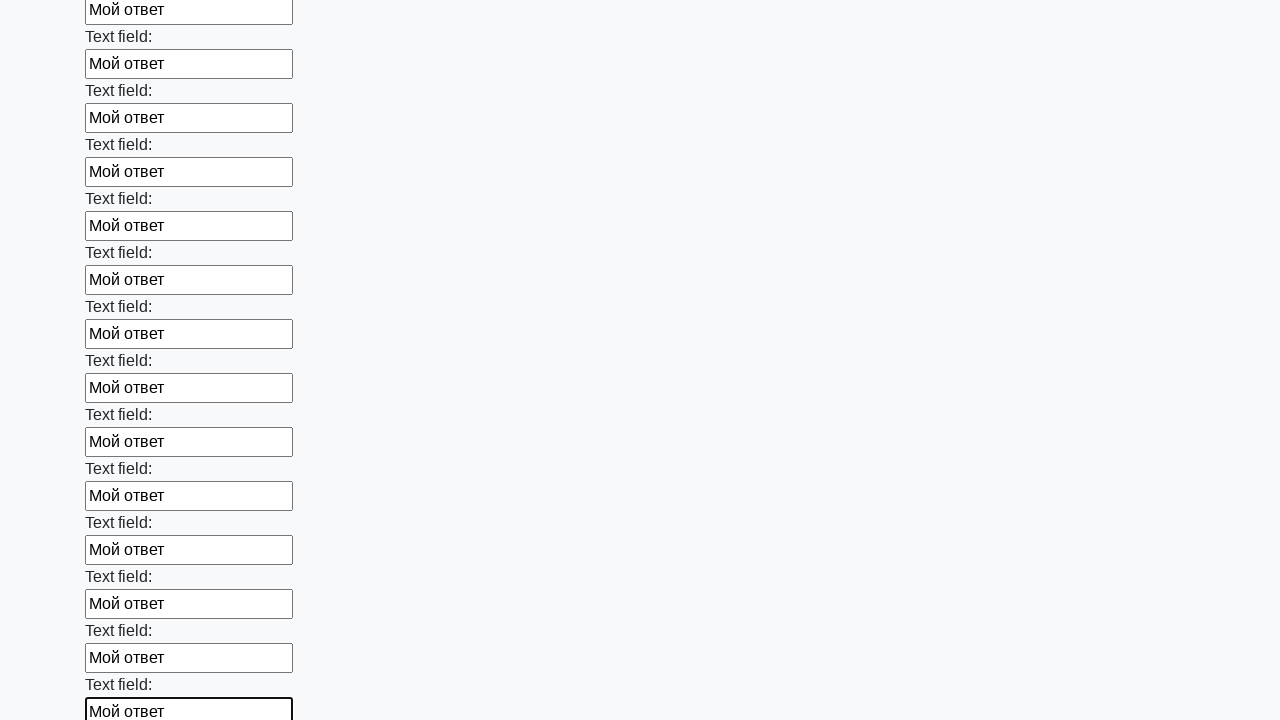

Filled a text input field with 'Мой ответ' on input[type=text] >> nth=83
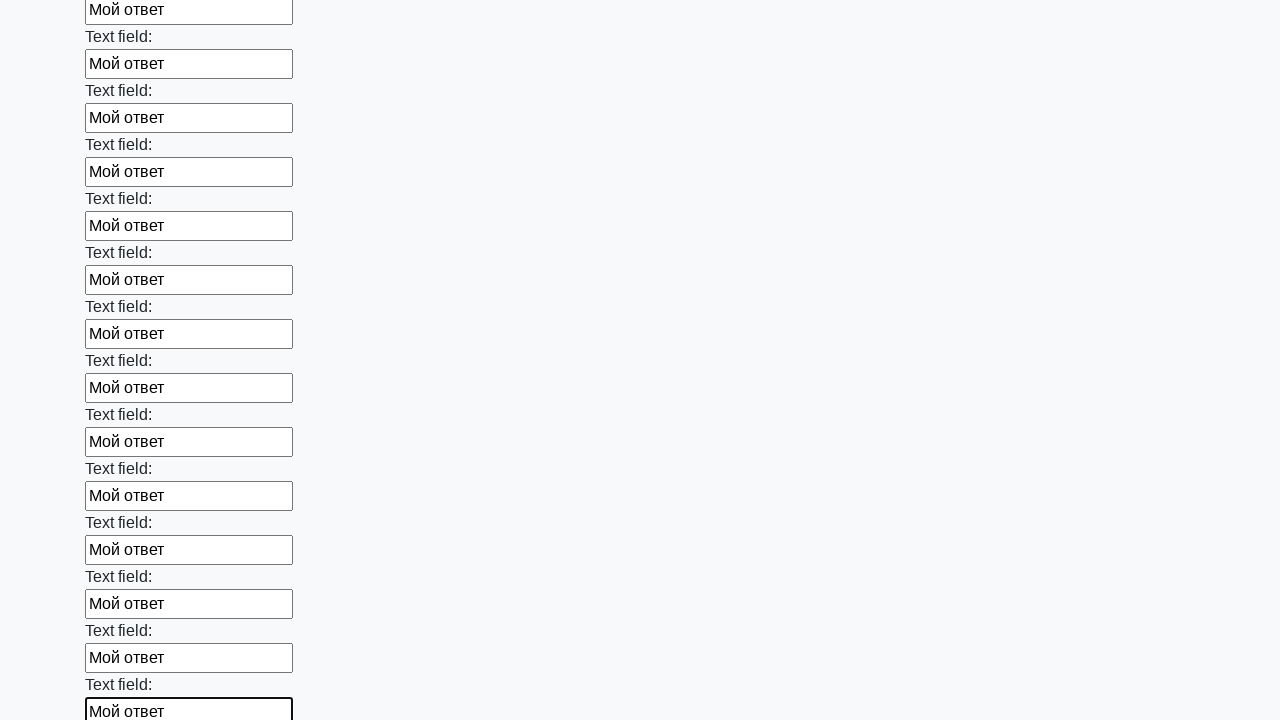

Filled a text input field with 'Мой ответ' on input[type=text] >> nth=84
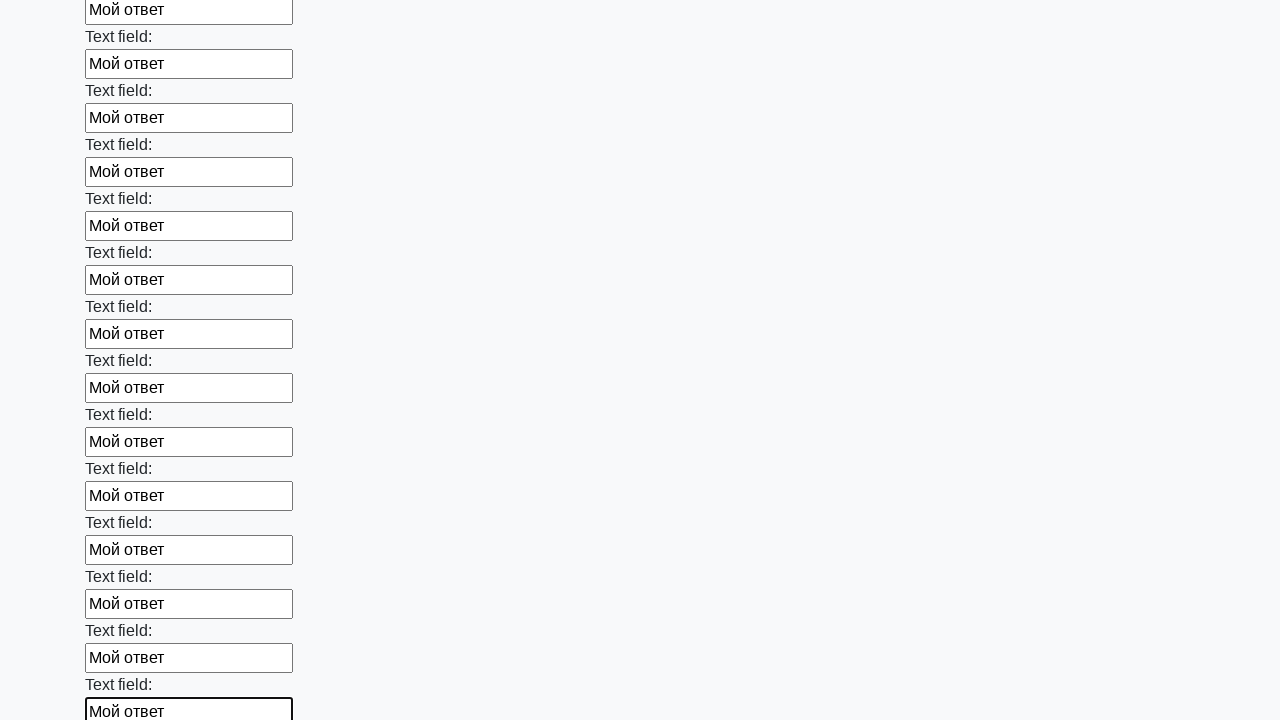

Filled a text input field with 'Мой ответ' on input[type=text] >> nth=85
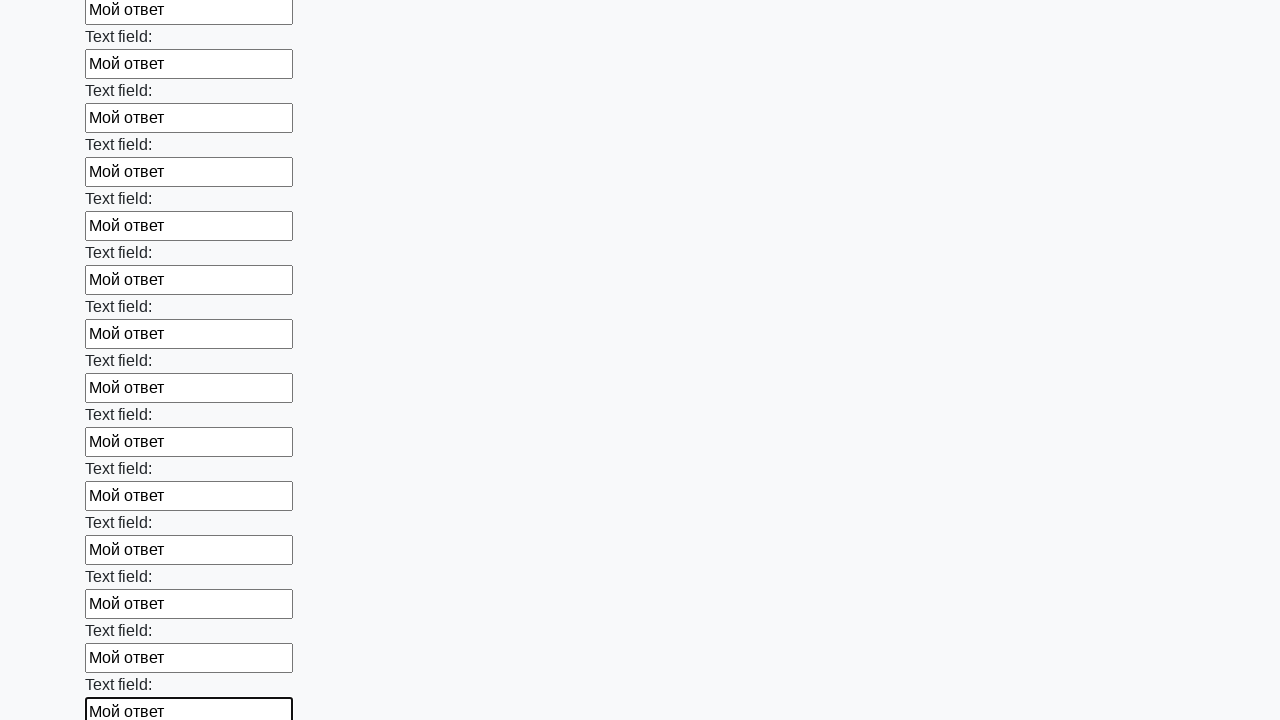

Filled a text input field with 'Мой ответ' on input[type=text] >> nth=86
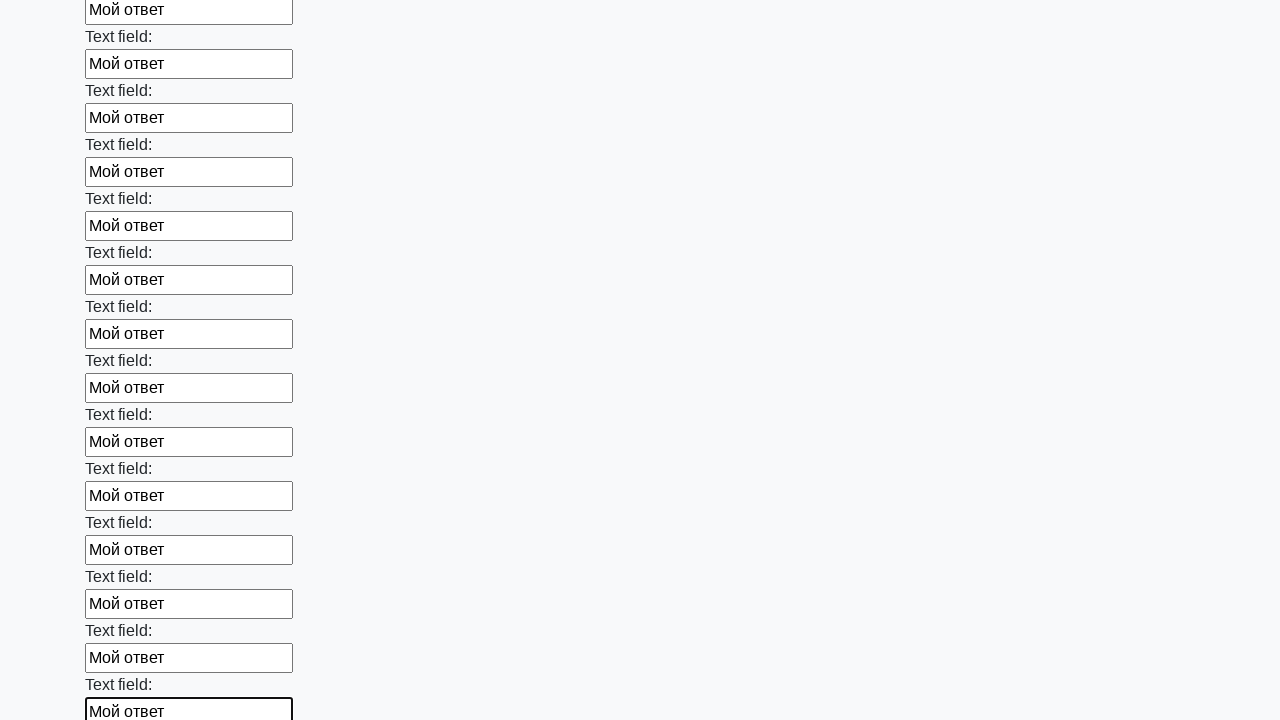

Filled a text input field with 'Мой ответ' on input[type=text] >> nth=87
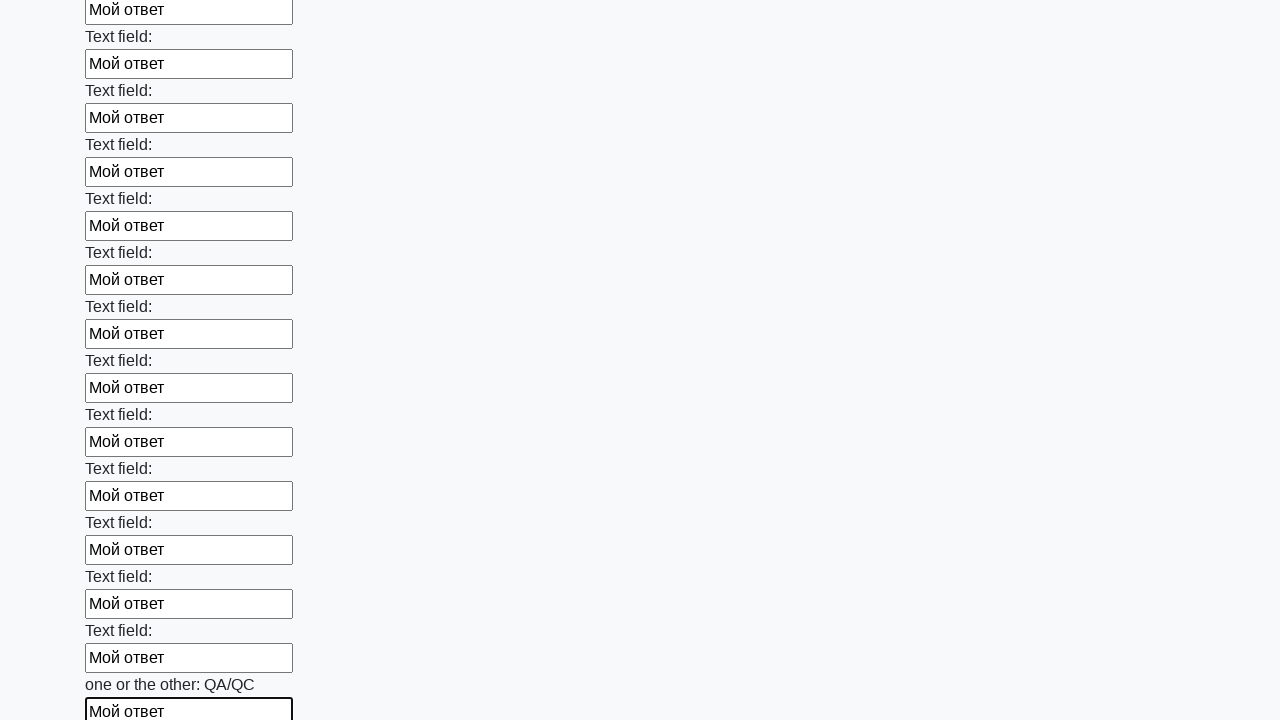

Filled a text input field with 'Мой ответ' on input[type=text] >> nth=88
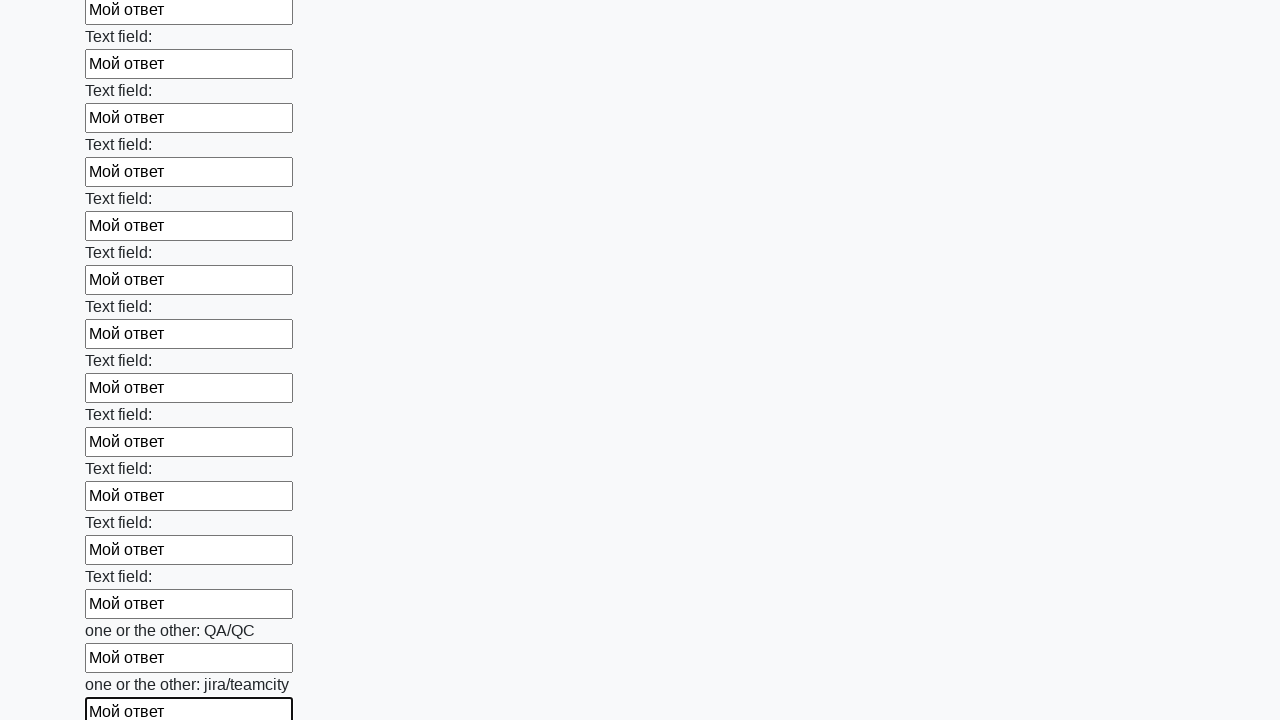

Filled a text input field with 'Мой ответ' on input[type=text] >> nth=89
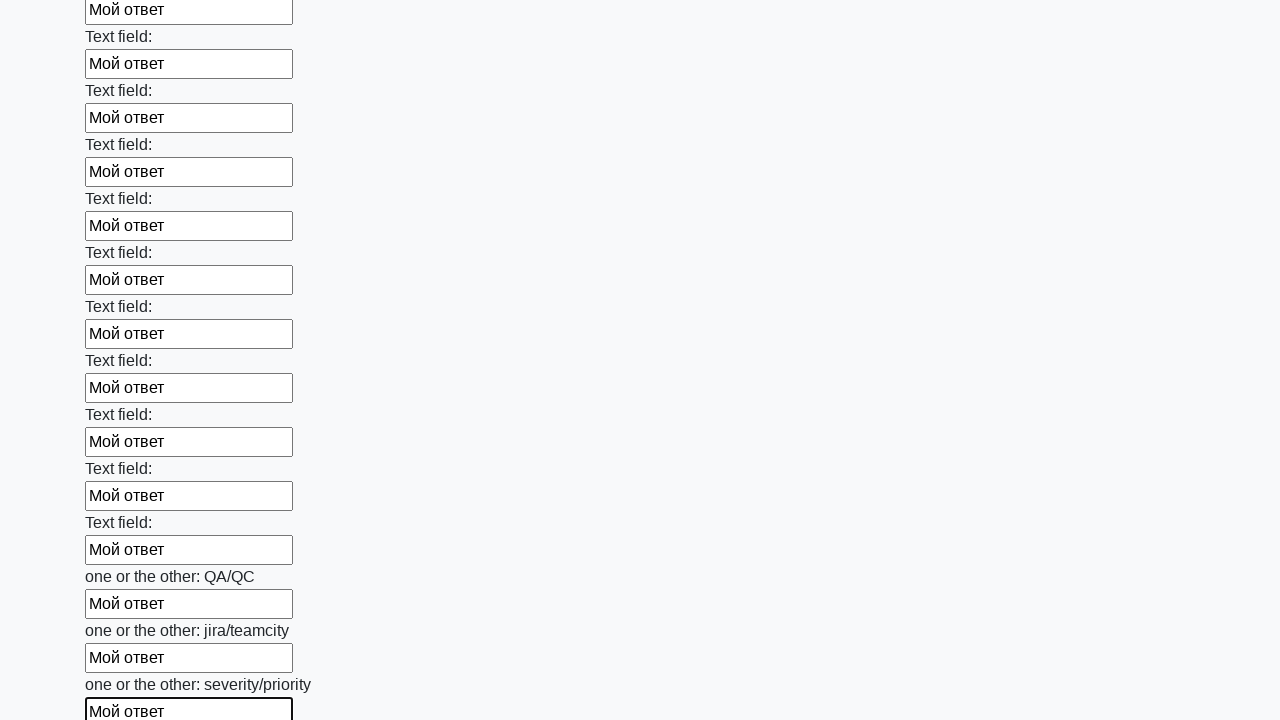

Filled a text input field with 'Мой ответ' on input[type=text] >> nth=90
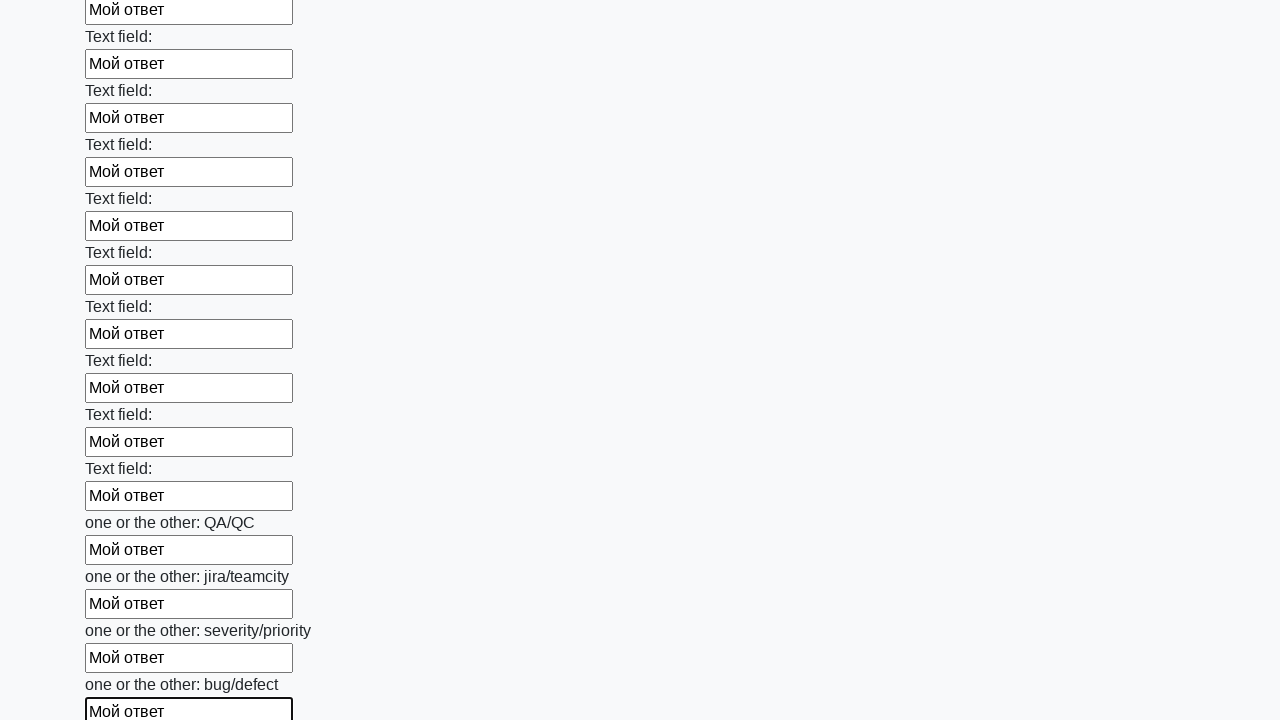

Filled a text input field with 'Мой ответ' on input[type=text] >> nth=91
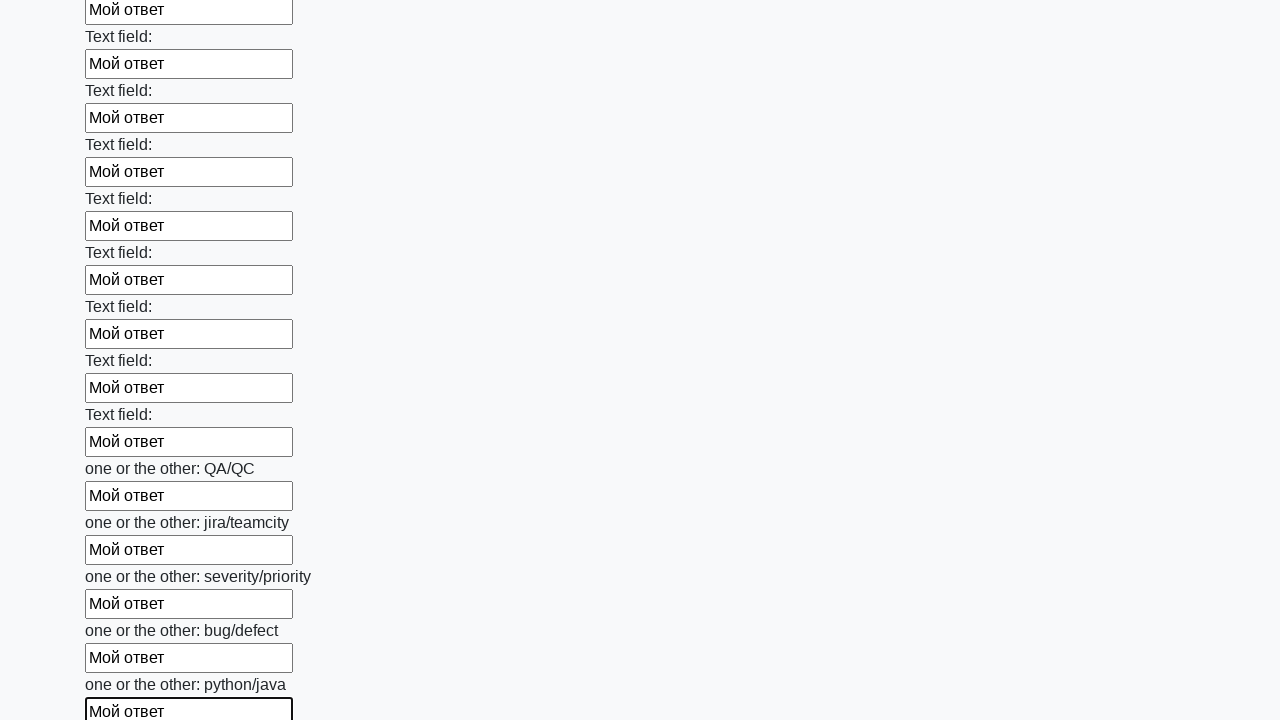

Filled a text input field with 'Мой ответ' on input[type=text] >> nth=92
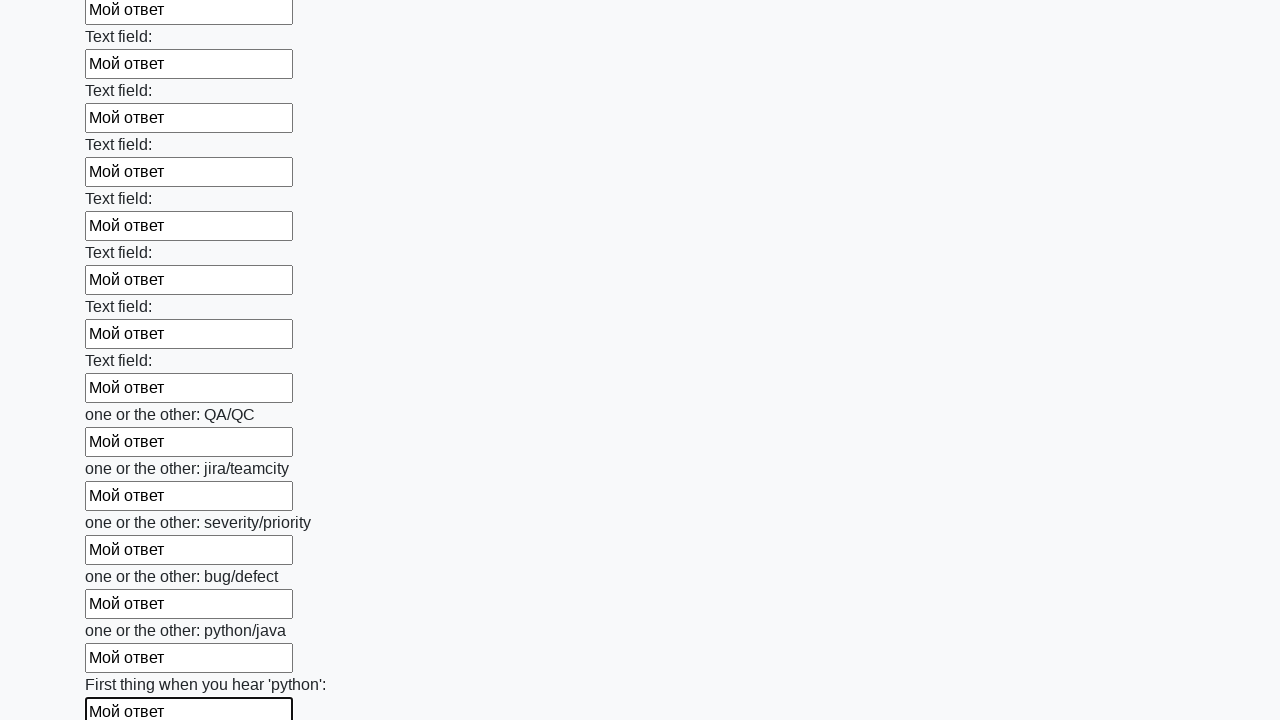

Filled a text input field with 'Мой ответ' on input[type=text] >> nth=93
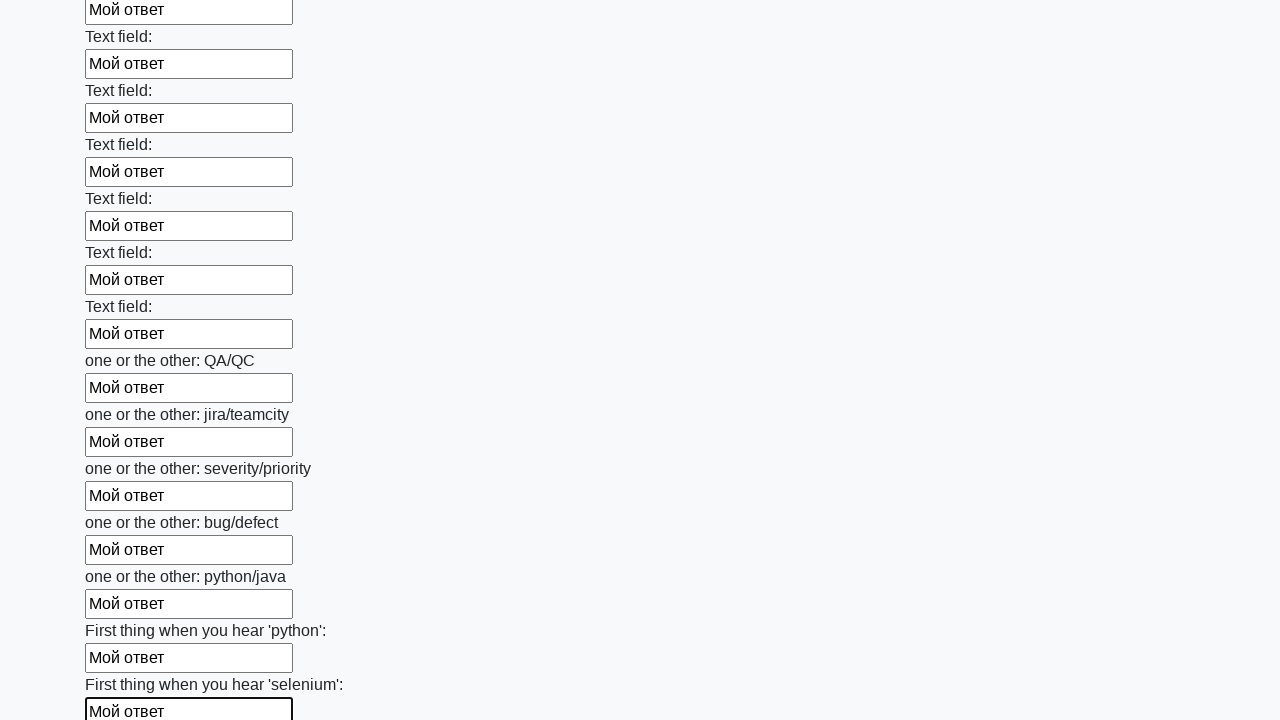

Filled a text input field with 'Мой ответ' on input[type=text] >> nth=94
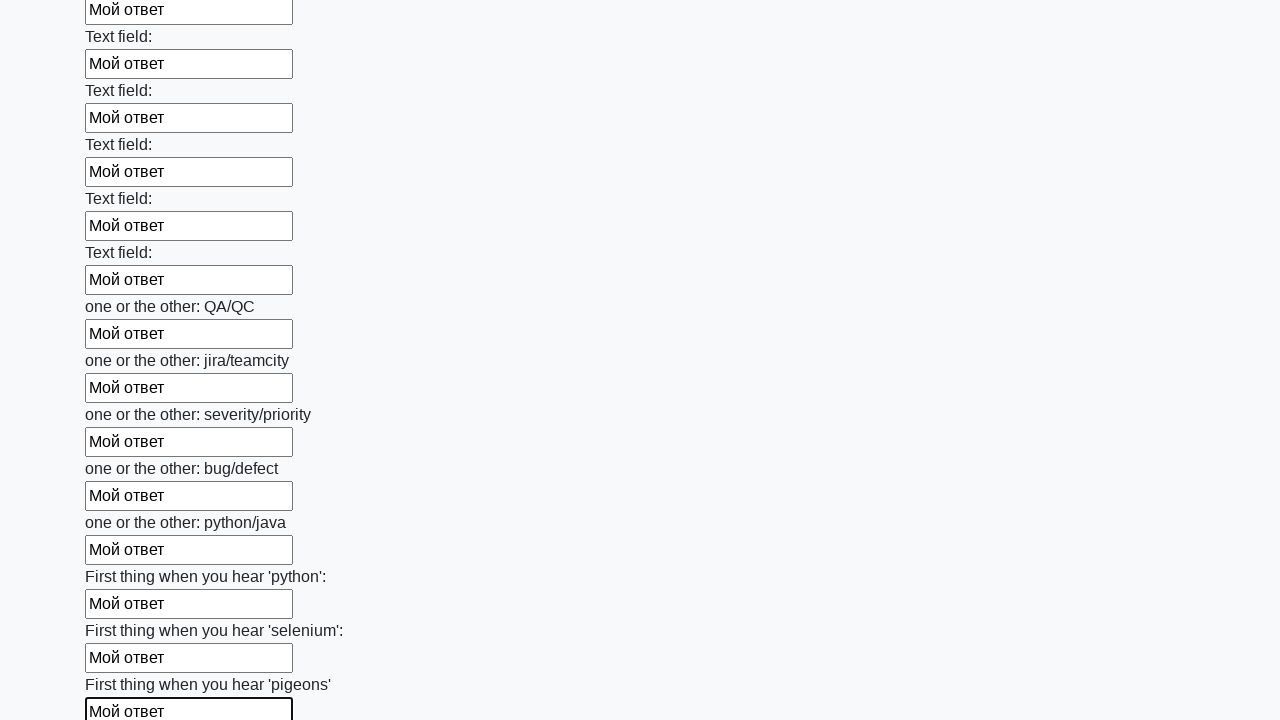

Filled a text input field with 'Мой ответ' on input[type=text] >> nth=95
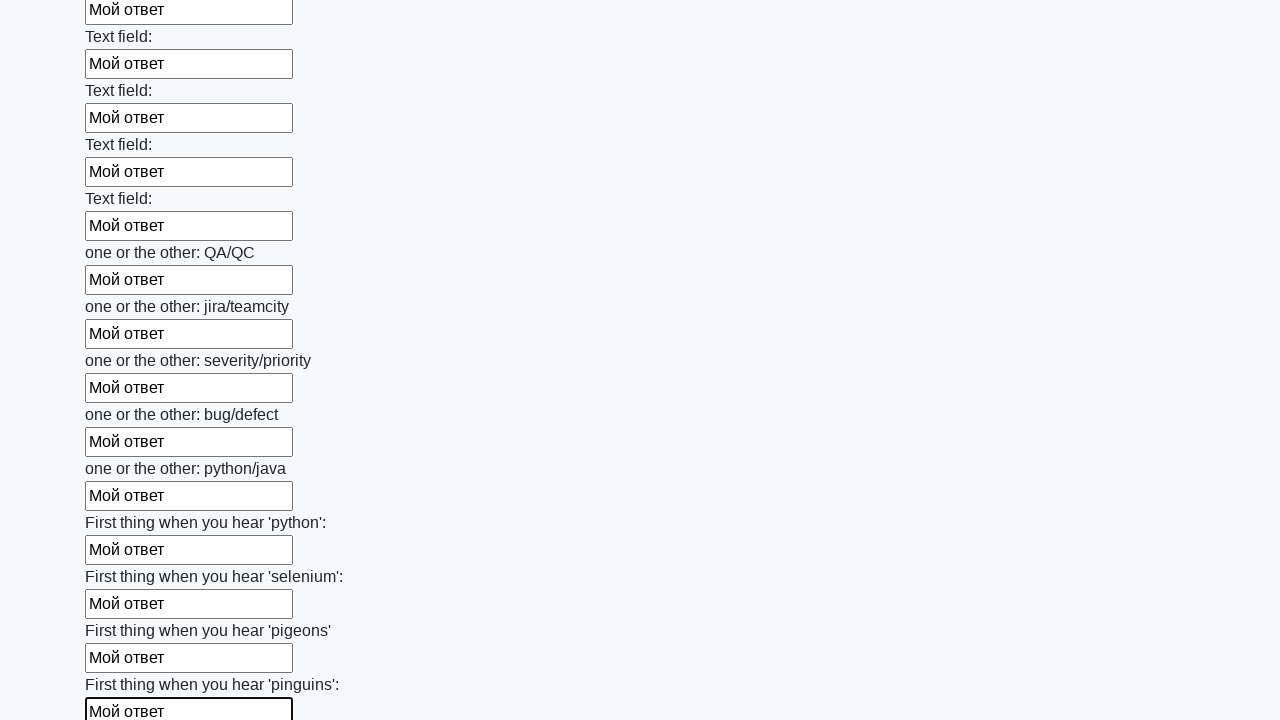

Filled a text input field with 'Мой ответ' on input[type=text] >> nth=96
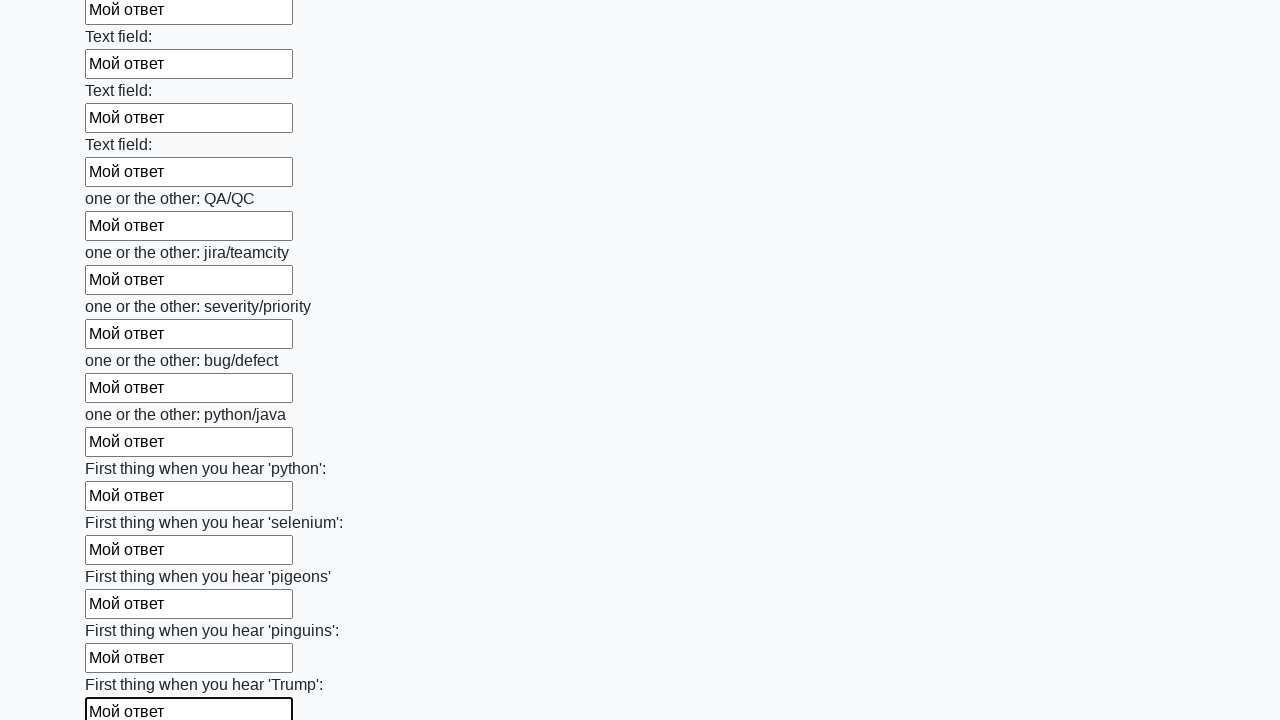

Filled a text input field with 'Мой ответ' on input[type=text] >> nth=97
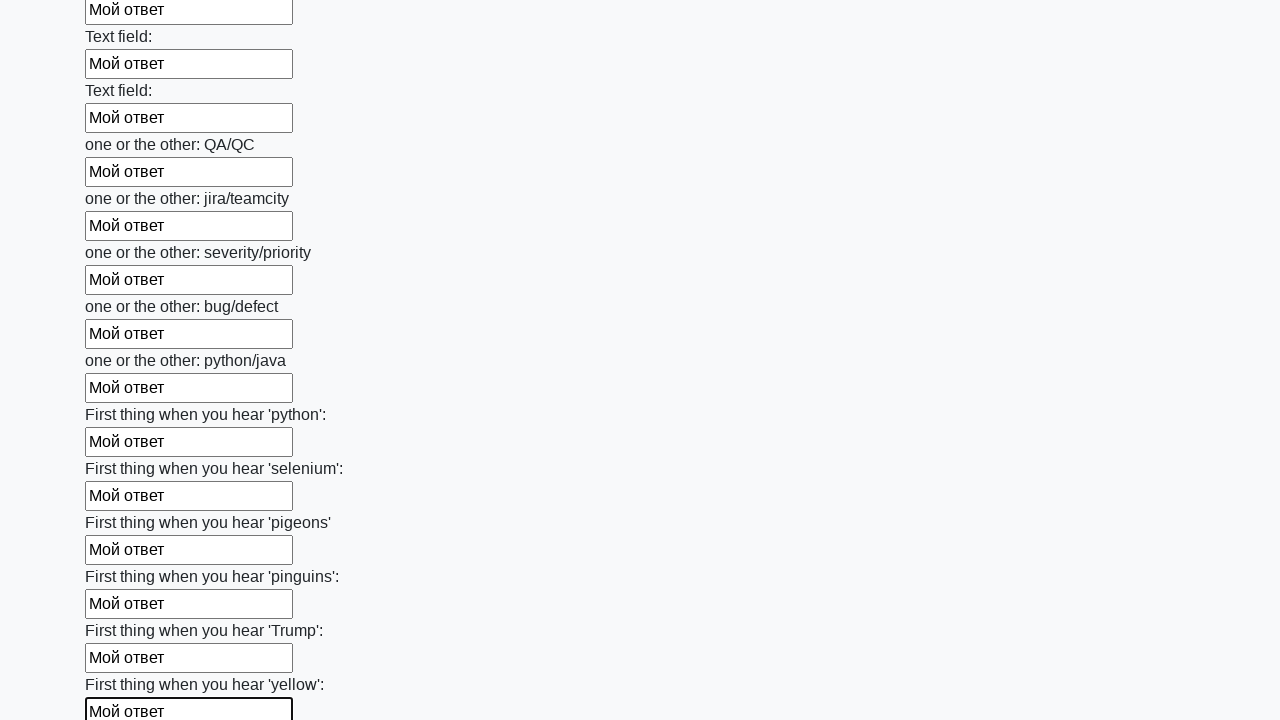

Filled a text input field with 'Мой ответ' on input[type=text] >> nth=98
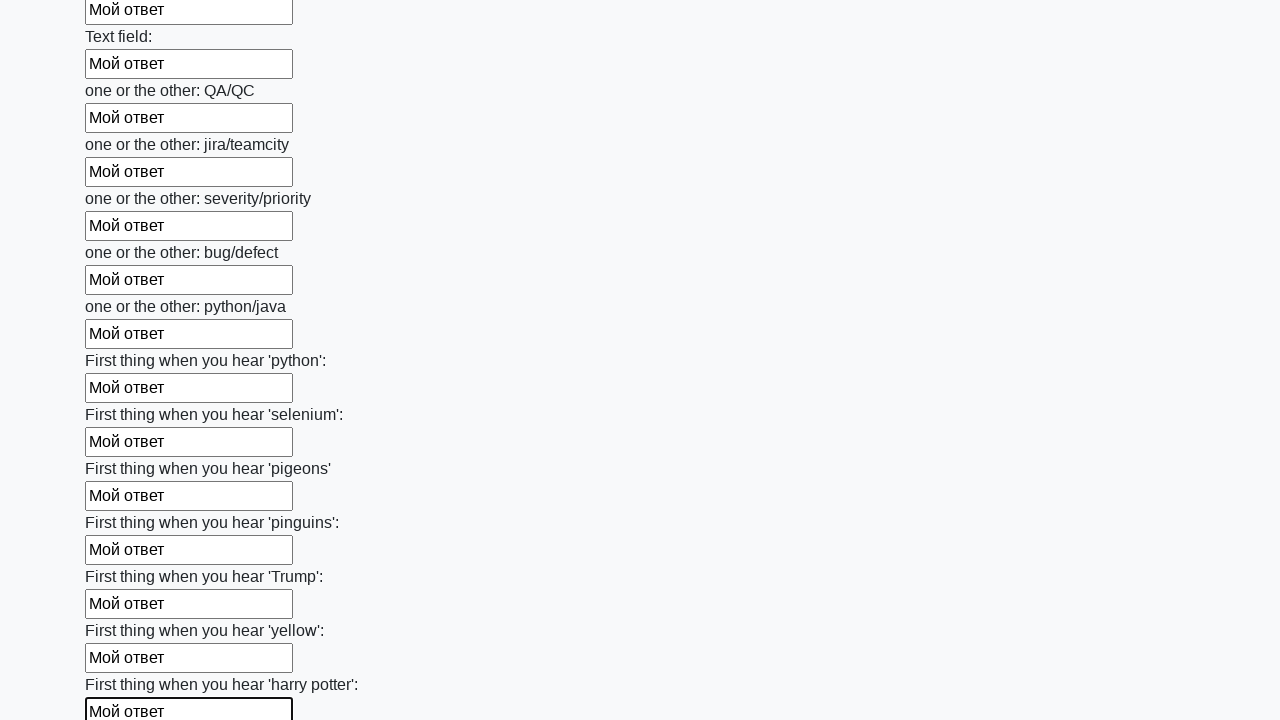

Filled a text input field with 'Мой ответ' on input[type=text] >> nth=99
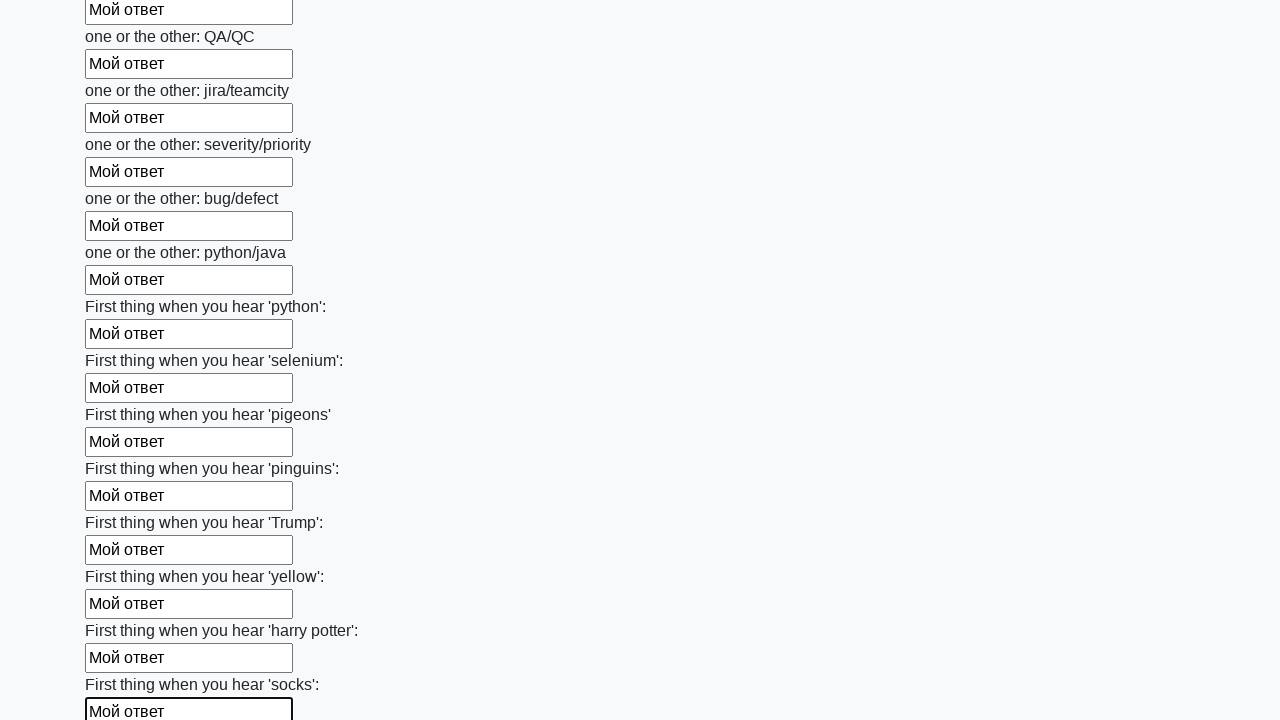

Clicked the submit button at (123, 611) on button.btn
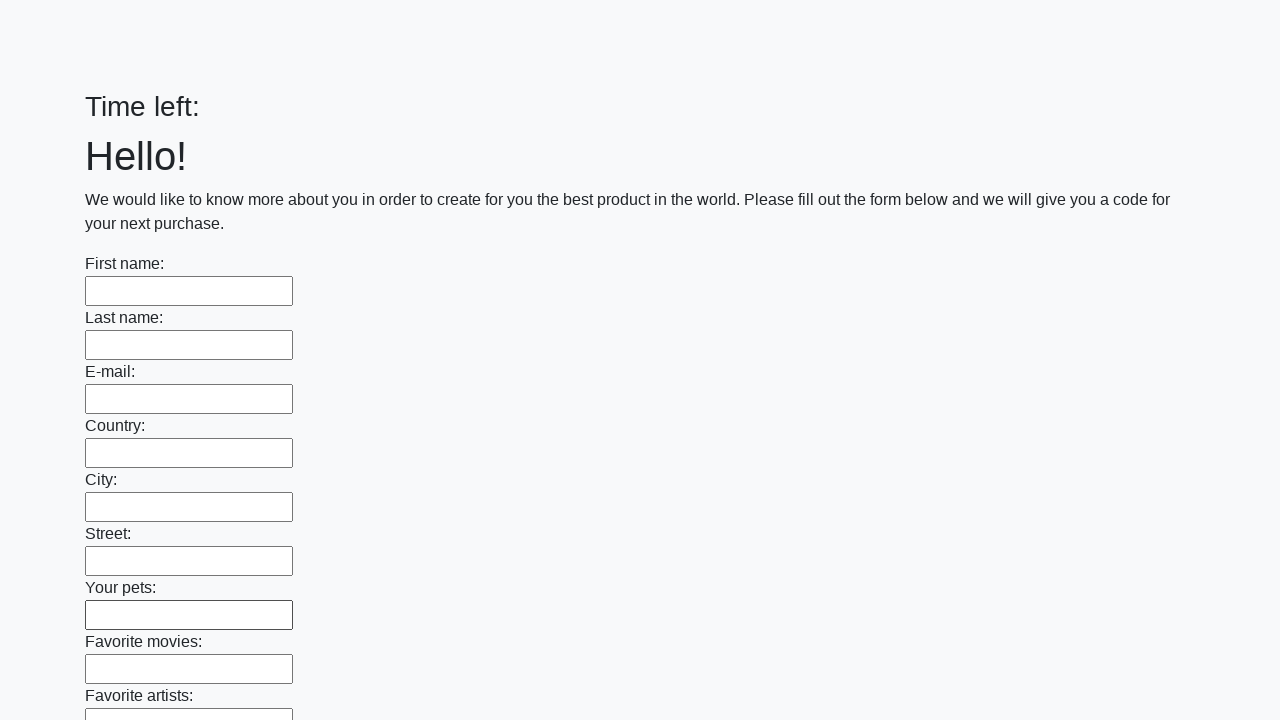

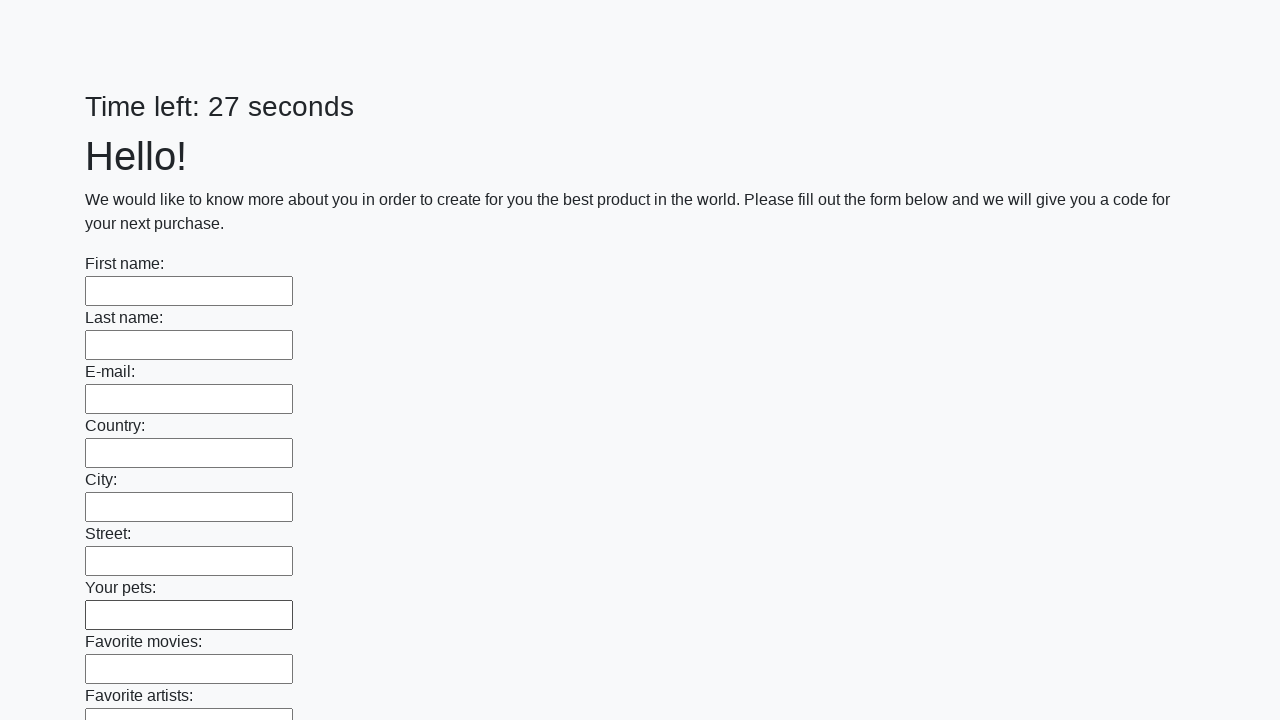